Detects broken links on a webpage by extracting all link href attributes, filtering out duplicates and invalid links, then checking each URL for a valid HTTP status code

Starting URL: https://www.checklyhq.com

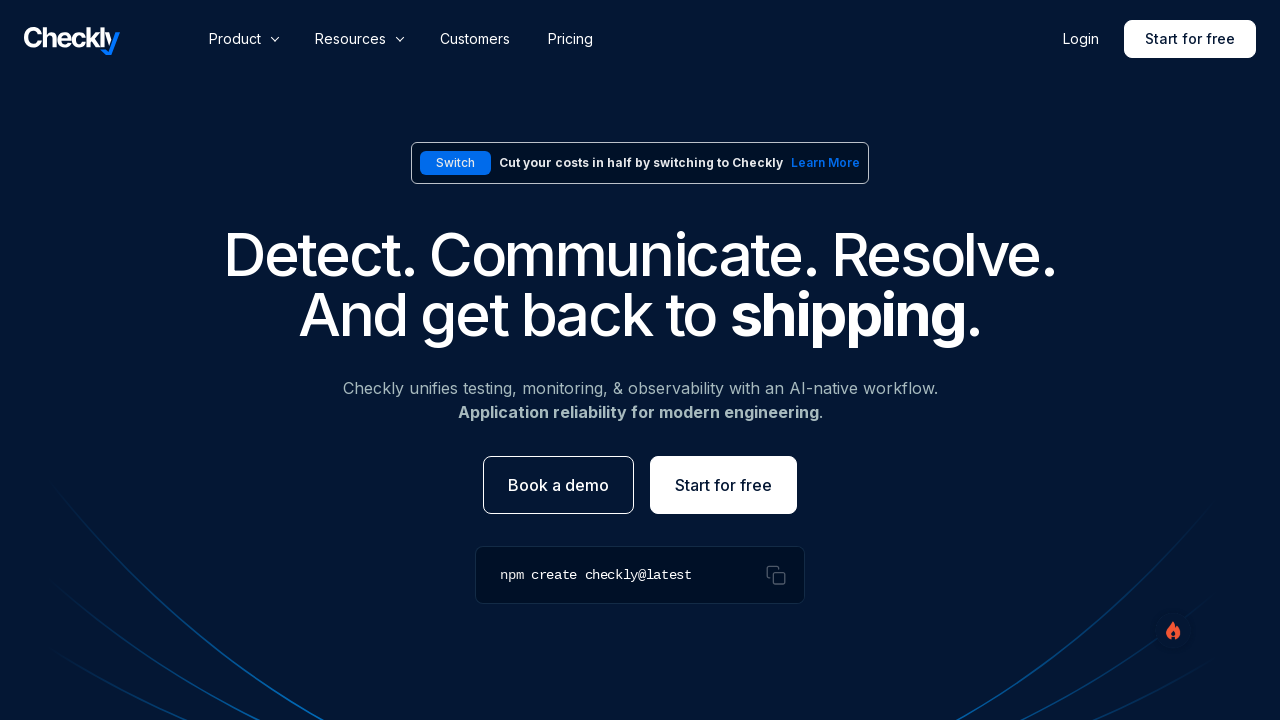

Located all anchor elements on the page
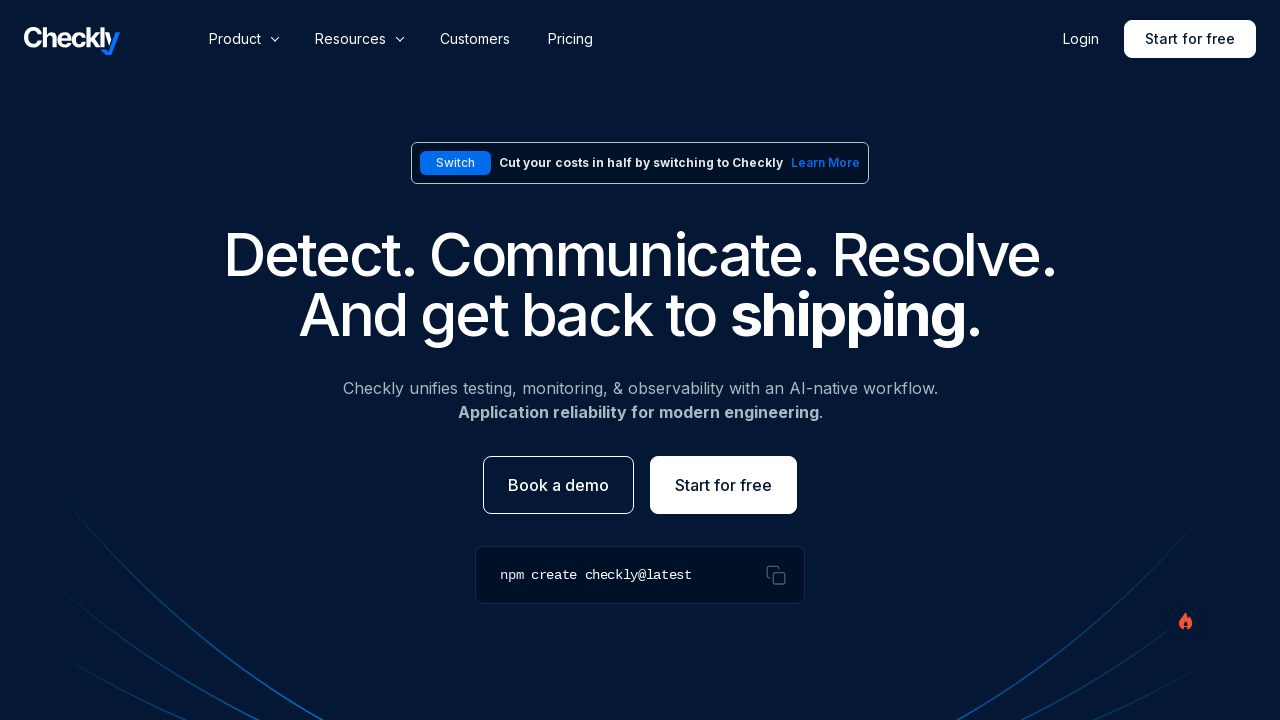

Retrieved all link elements
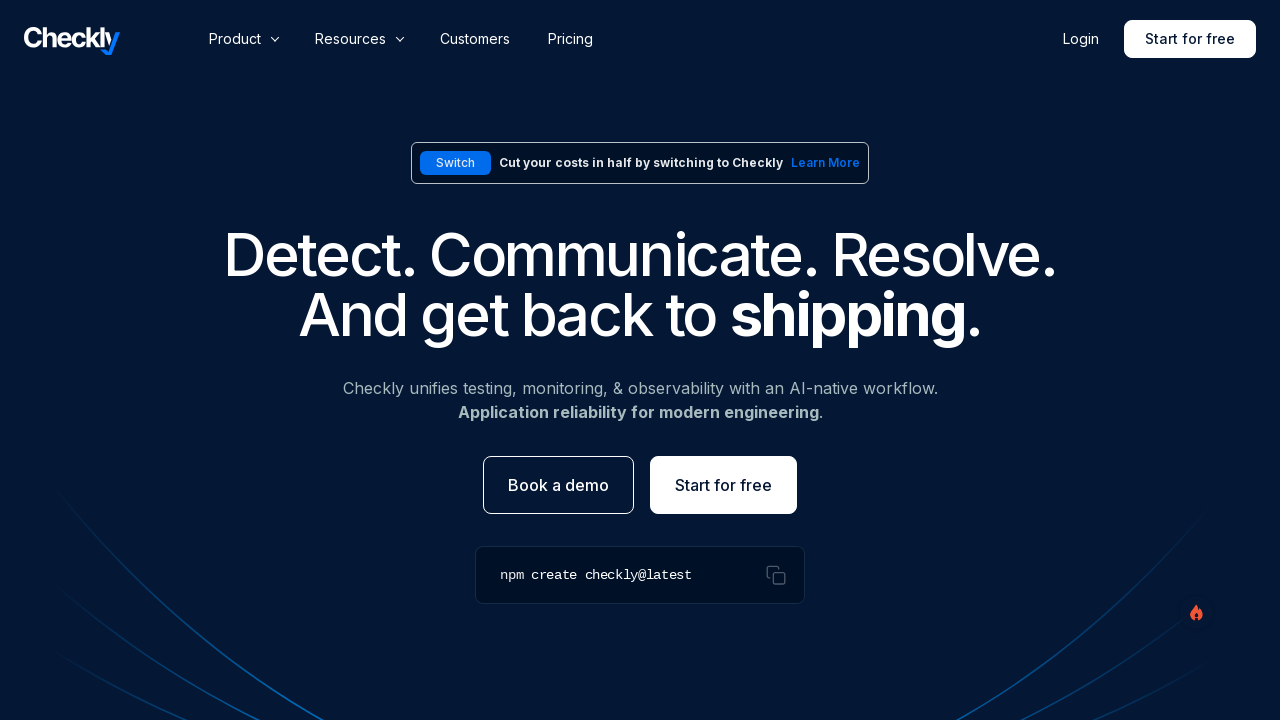

Extracted 126 href attributes from links
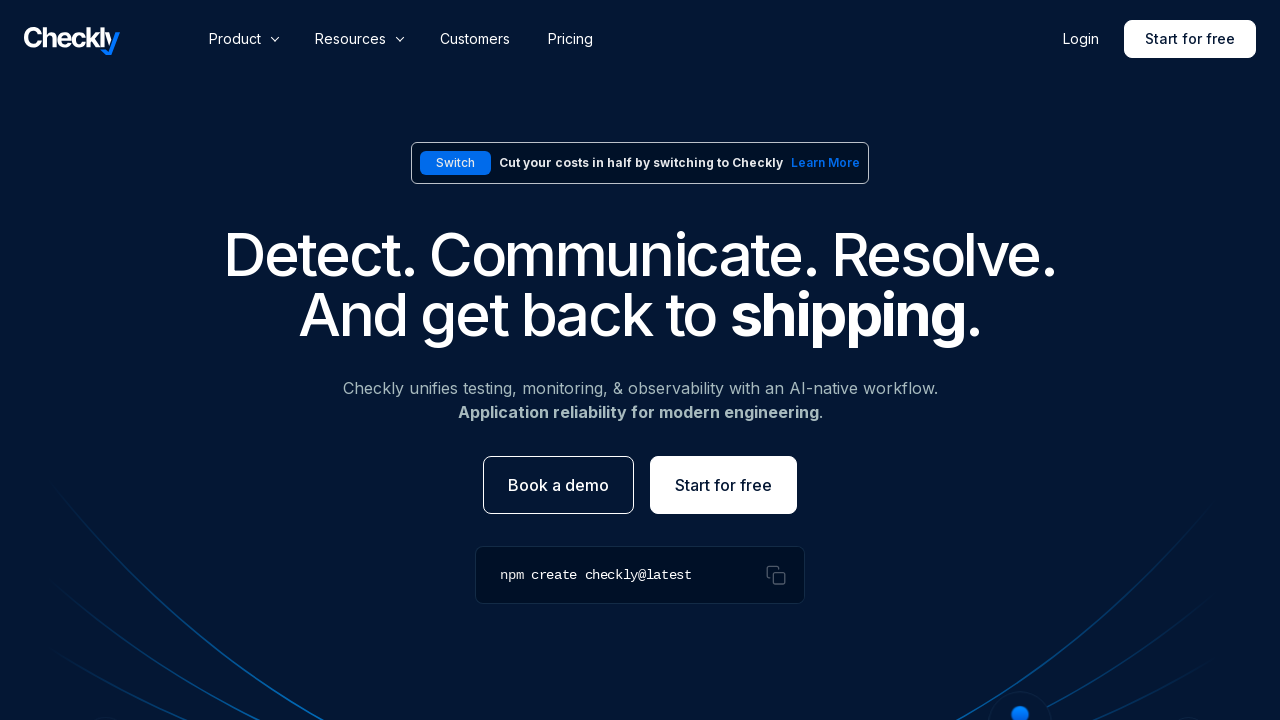

Captured current page URL: https://www.checklyhq.com/
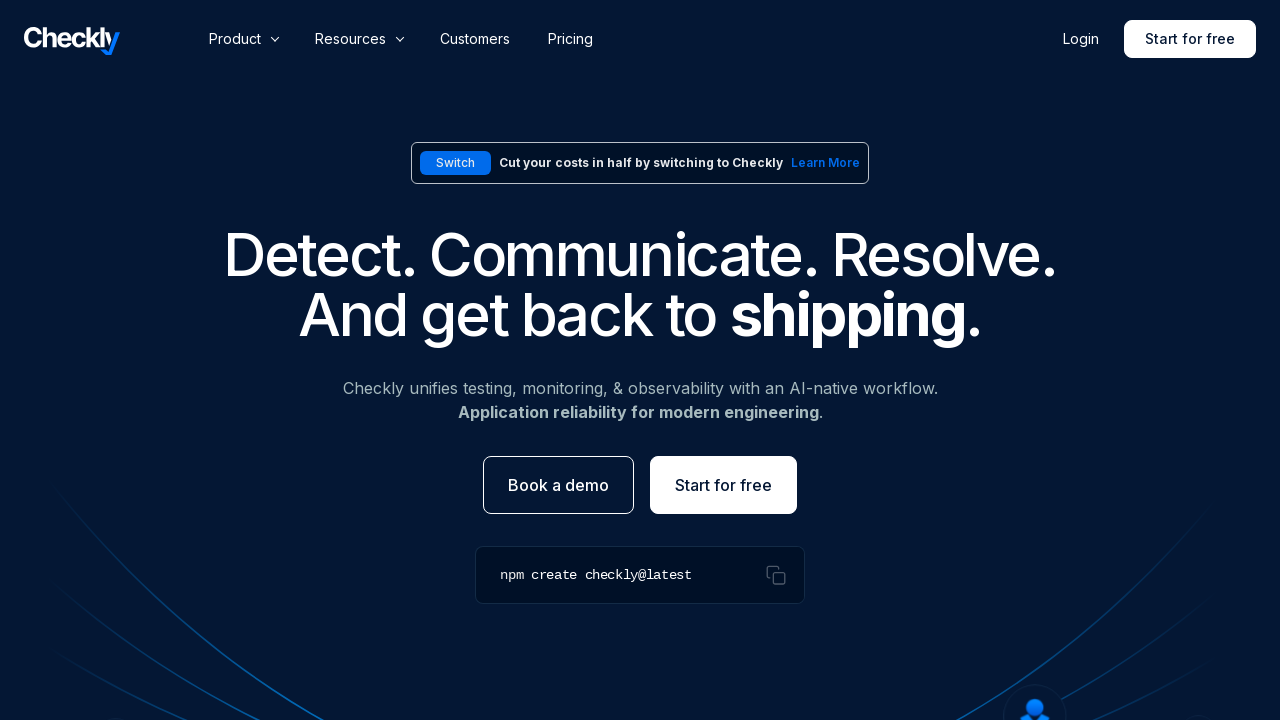

Filtered and normalized 77 unique valid URLs (removed duplicates, mailto, and anchor links)
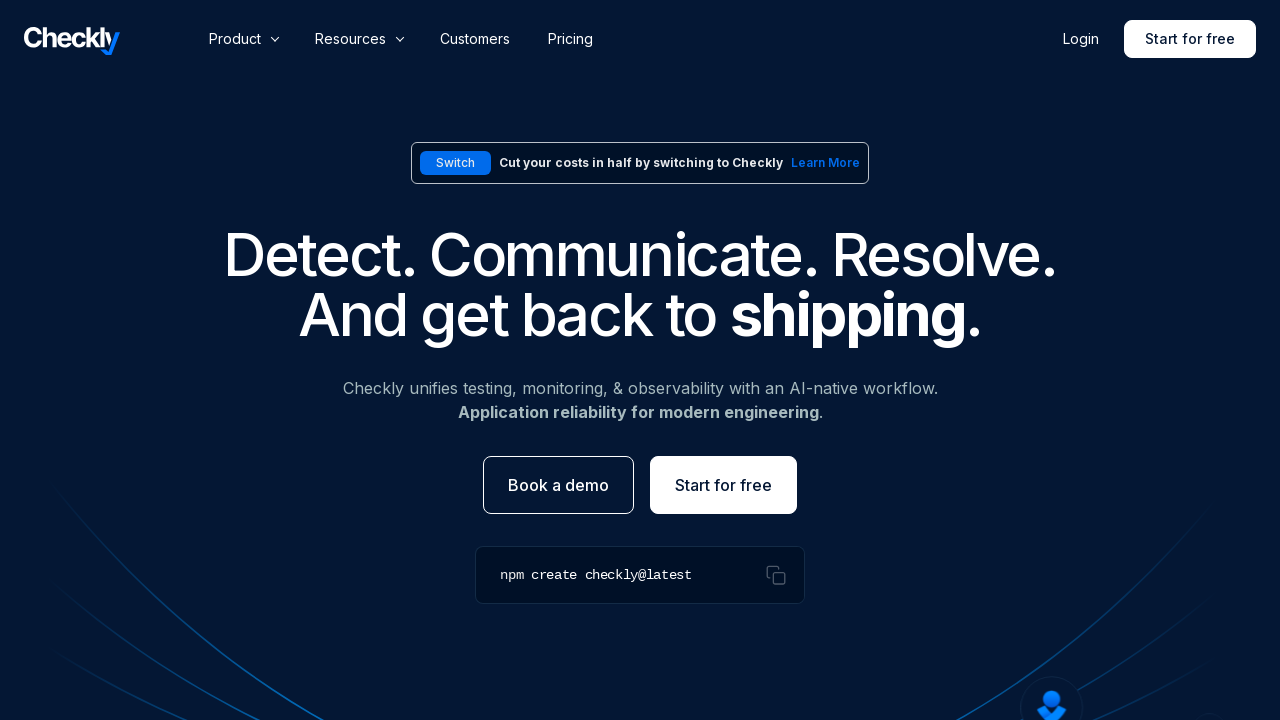

Validated URL https://www.checklyhq.com/slack/ - status code 200
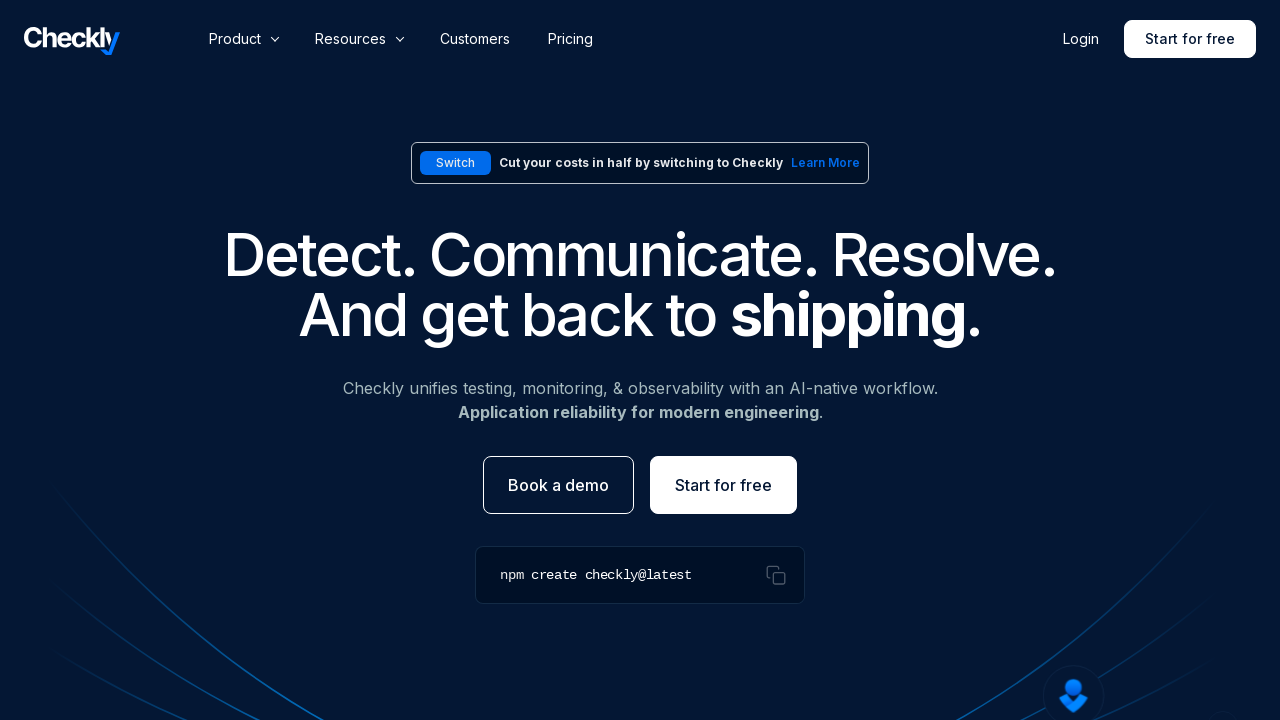

Validated URL https://www.checklyhq.com/docs/cli/ - status code 200
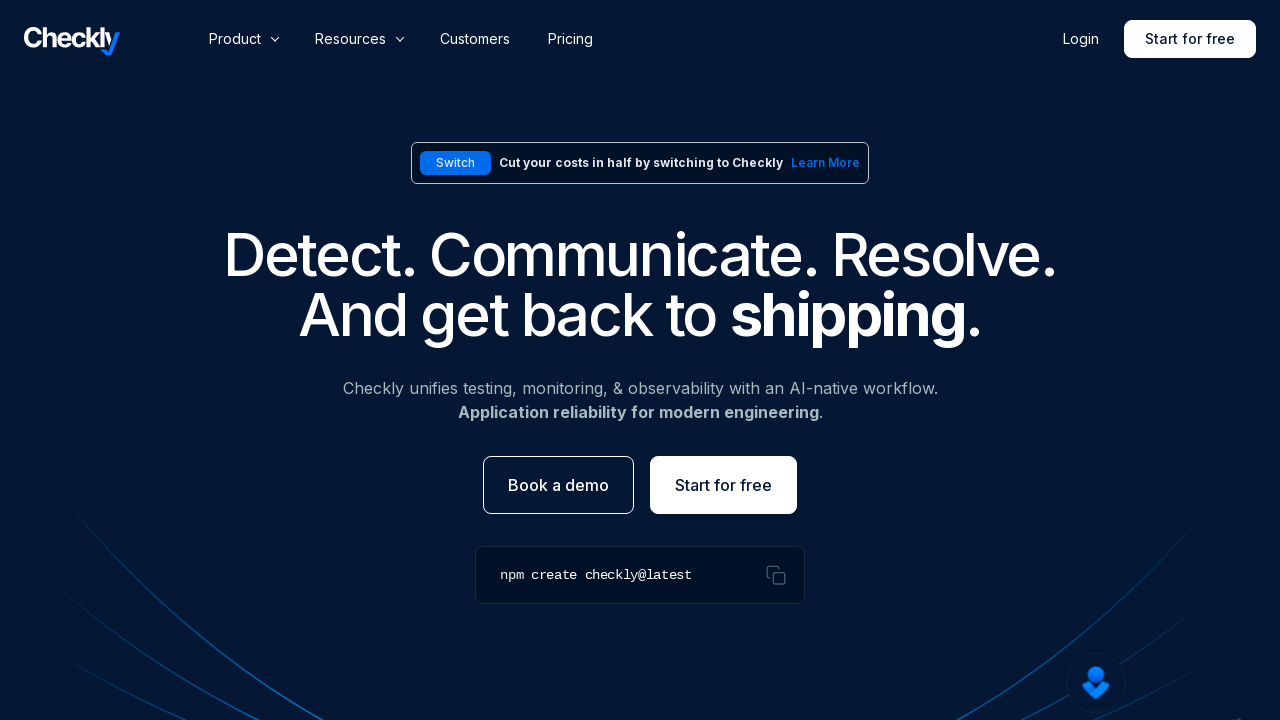

Validated URL https://www.checklyhq.com/docs/cicd/vercel/ - status code 200
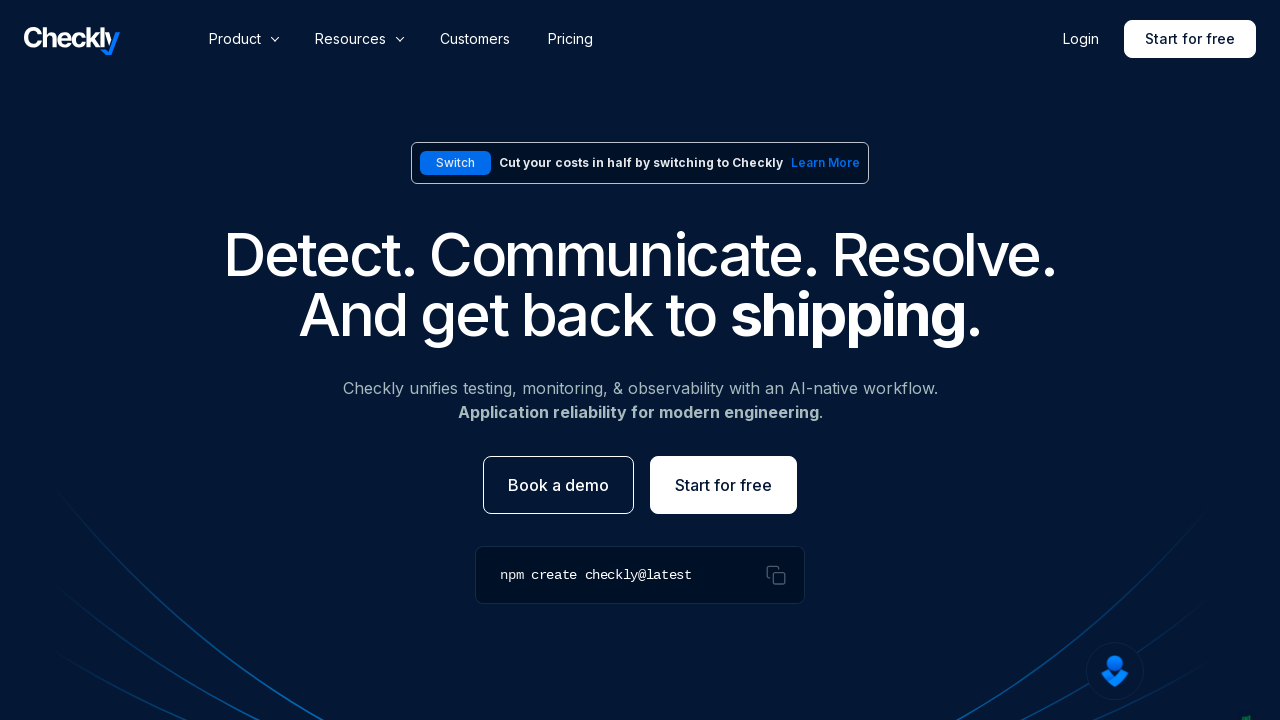

Validated URL https://www.checklyhq.com/product/status-pages/ - status code 200
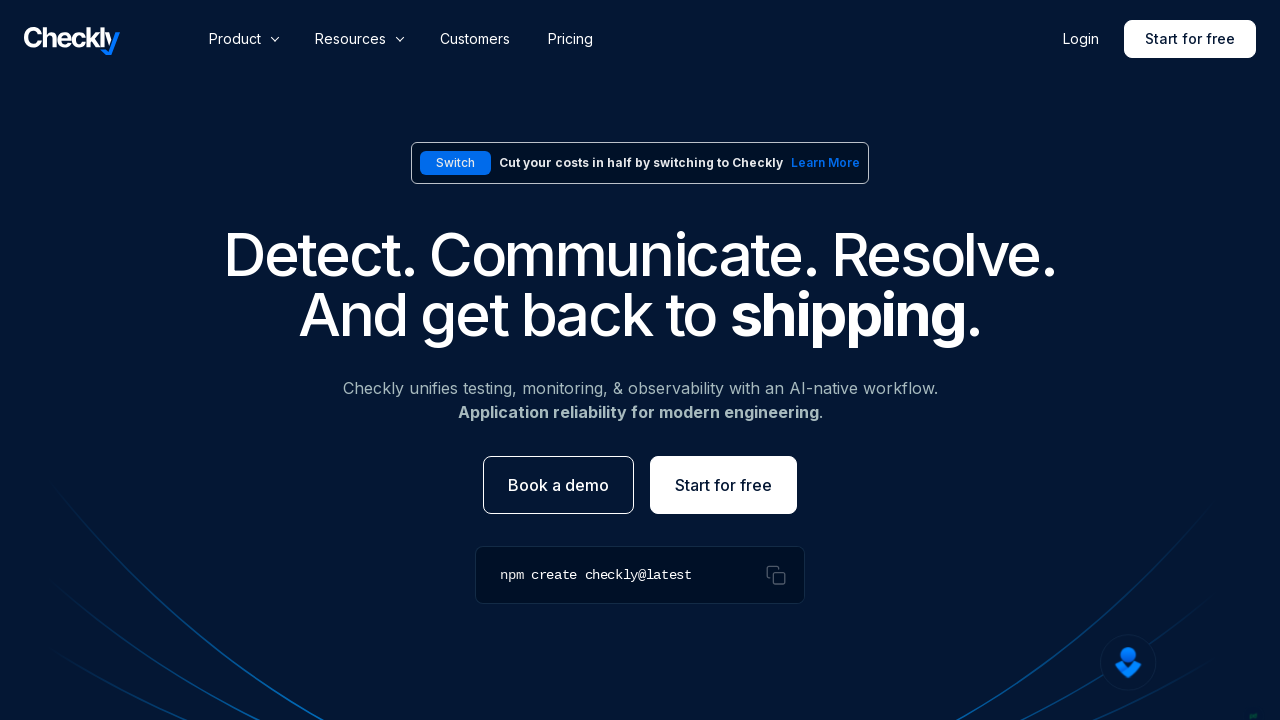

Validated URL https://www.checklyhq.com/product/monitoring-as-code/ - status code 200
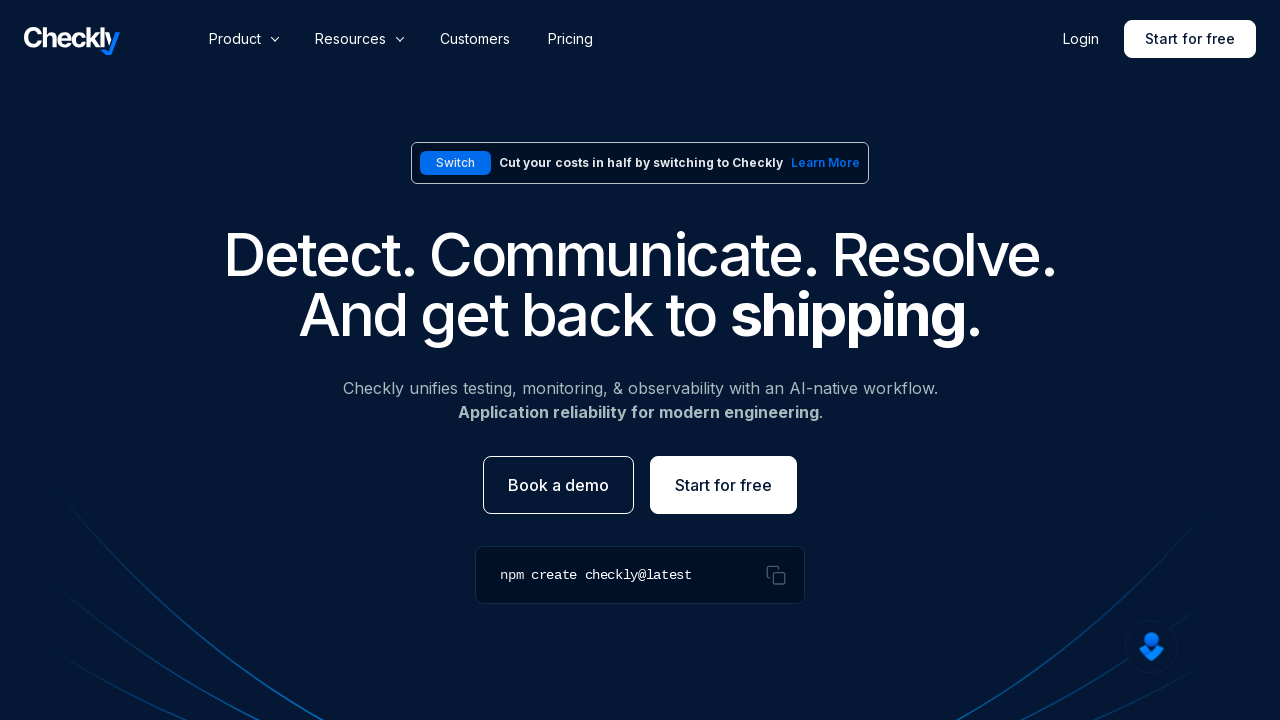

Validated URL https://www.checklyhq.com/checkly-and-monitoring-as-code-mac-earn-third-gartner/ - status code 200
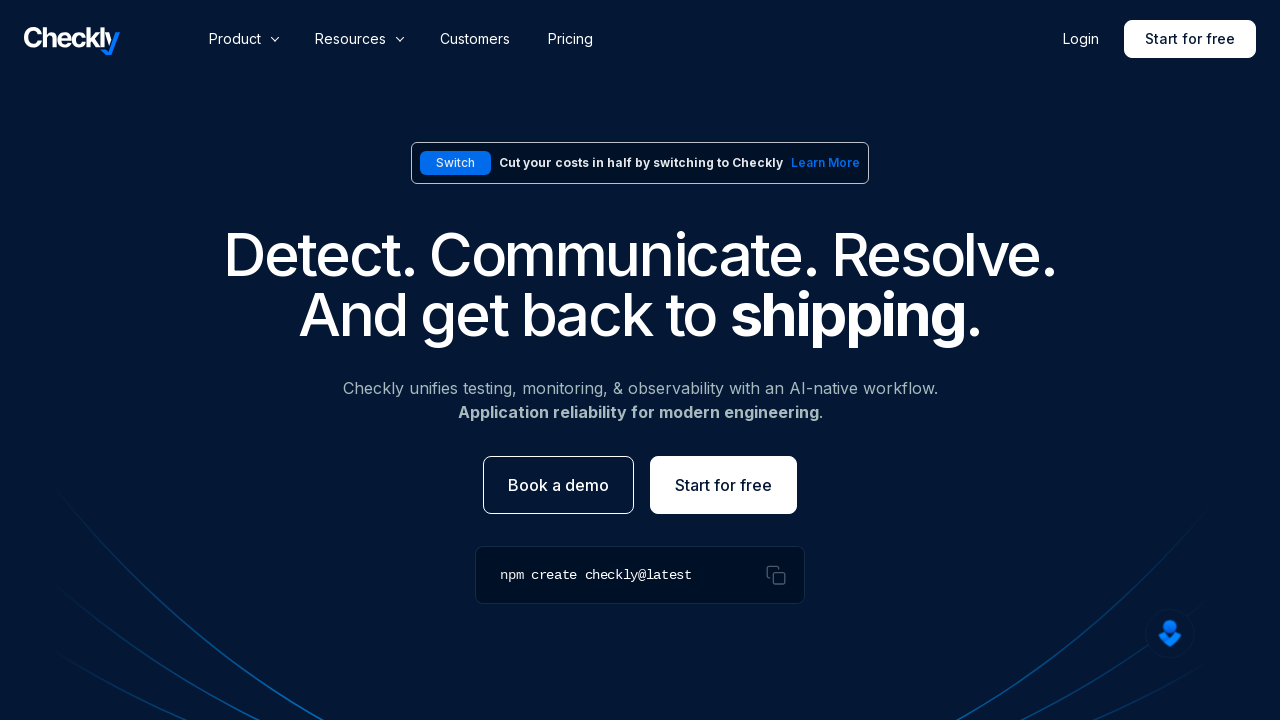

Validated URL https://www.checklyhq.com/datadog-alternative/ - status code 200
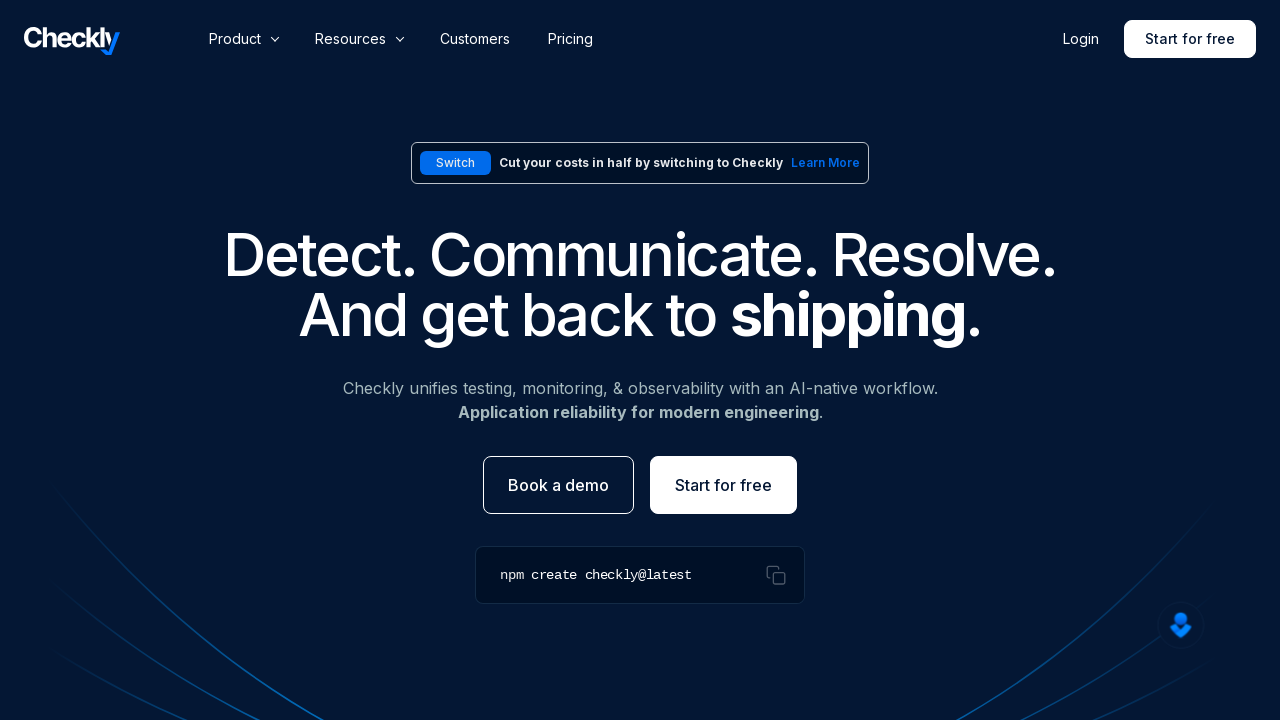

Validated URL https://www.checklyhq.com/docs/cicd/gitlabci/ - status code 200
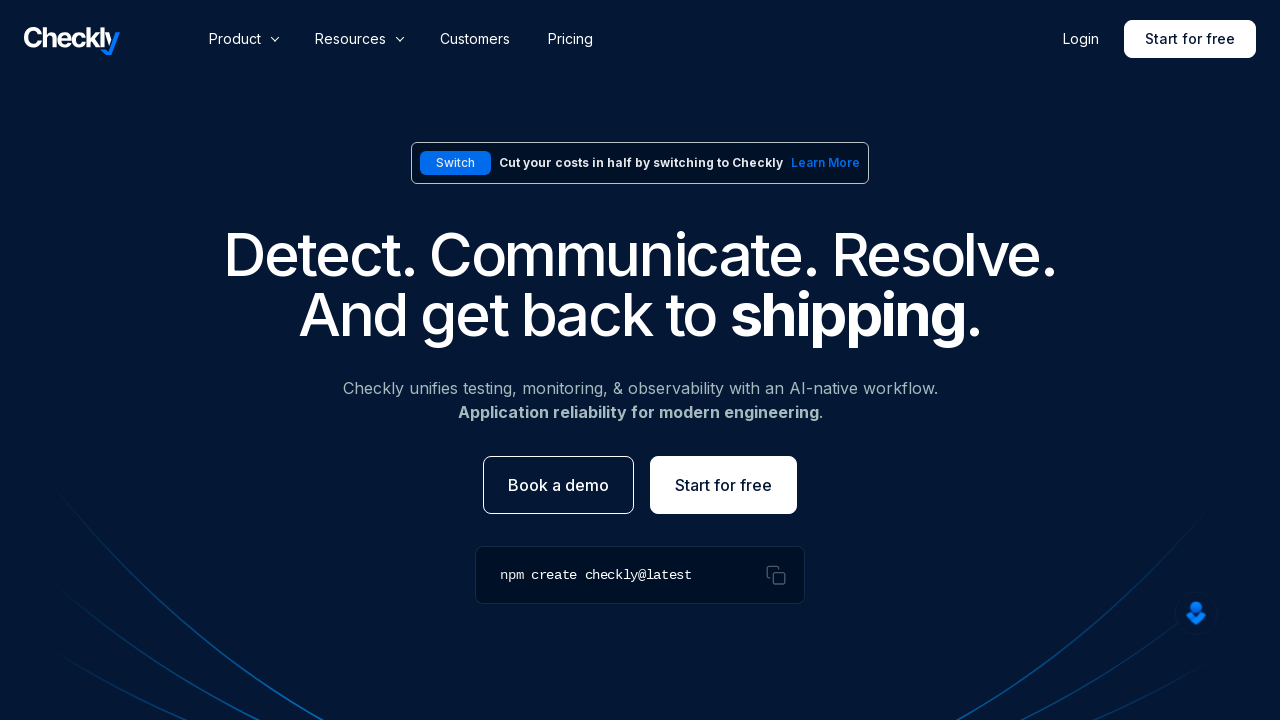

Validated URL https://app.checklyhq.com/signup - status code 200
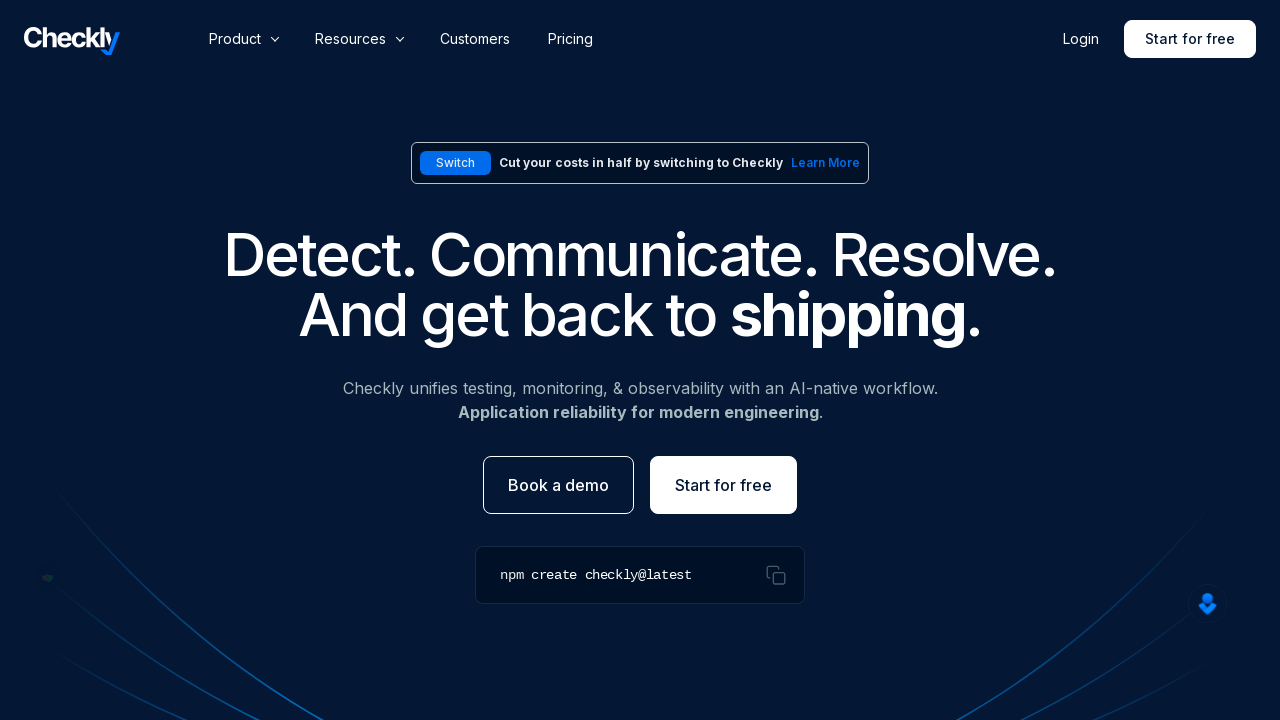

Validated URL https://www.checklyhq.com/product/synthetic-monitoring/ - status code 200
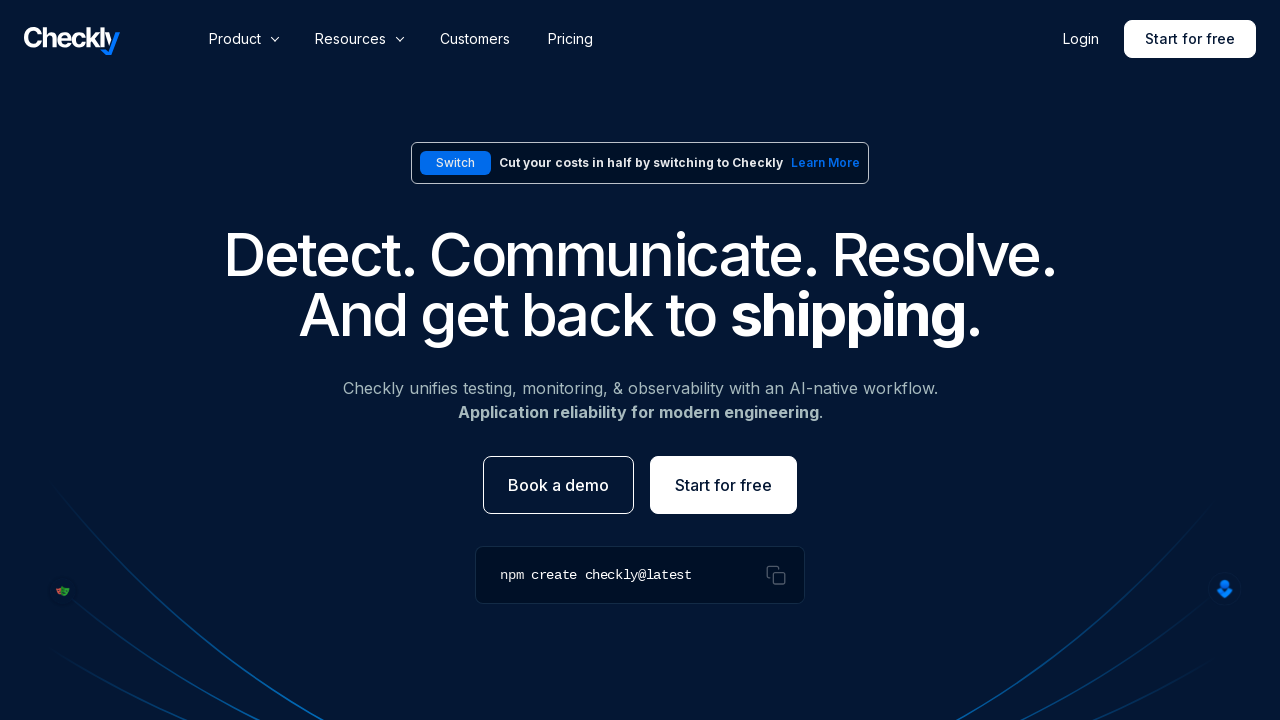

Validated URL https://www.checklyhq.com/product/terraform-provider/ - status code 200
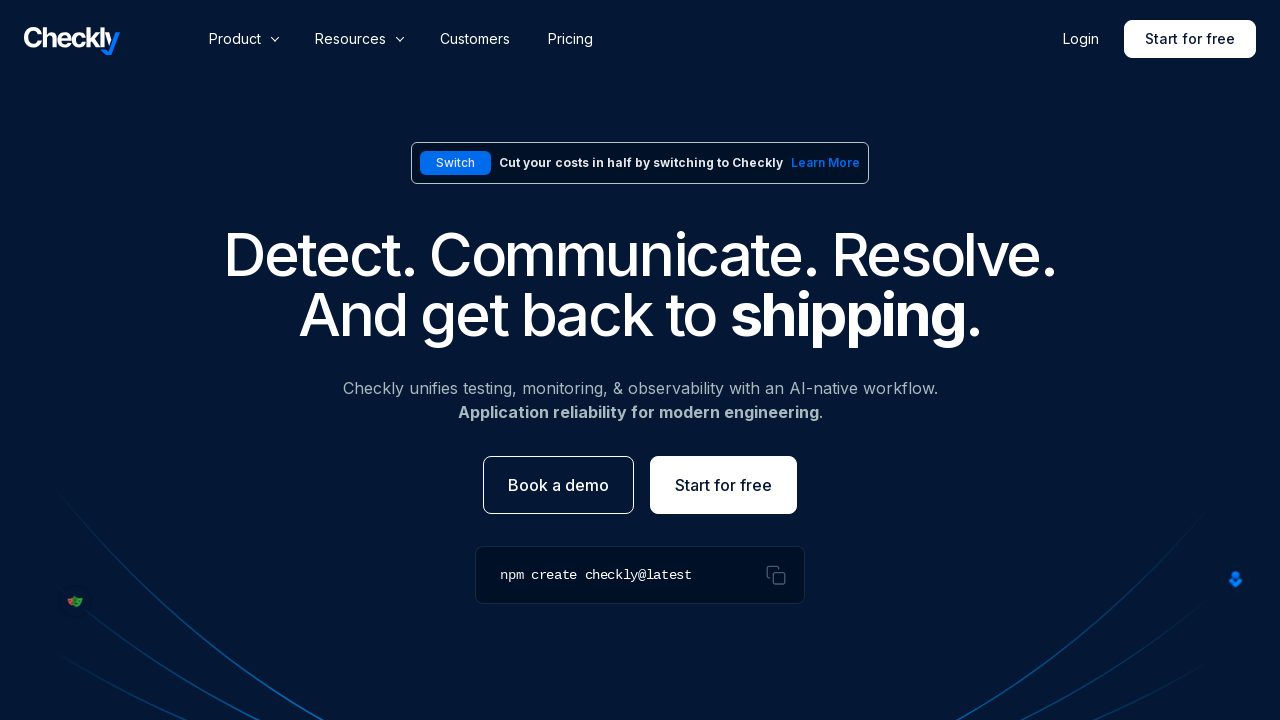

Validated URL https://www.checklyhq.com/careers/ - status code 200
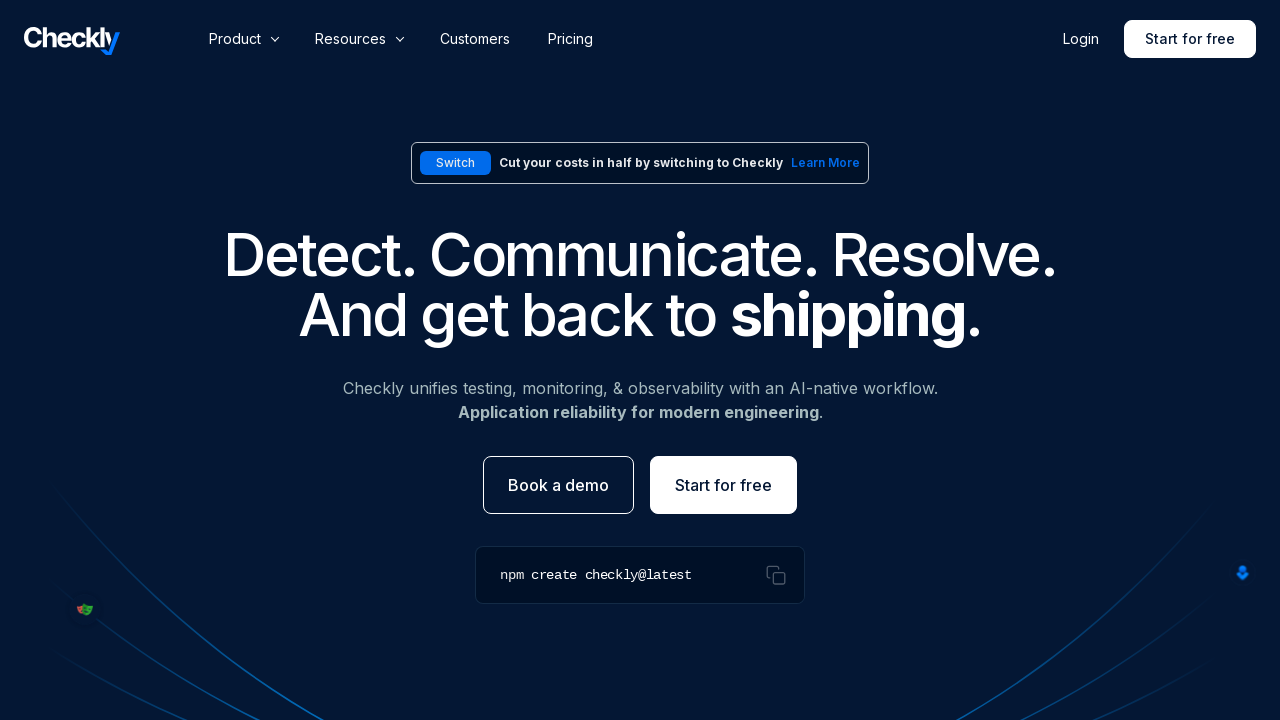

Validated URL https://www.checklyhq.com/docs/integrations/coralogix/ - status code 200
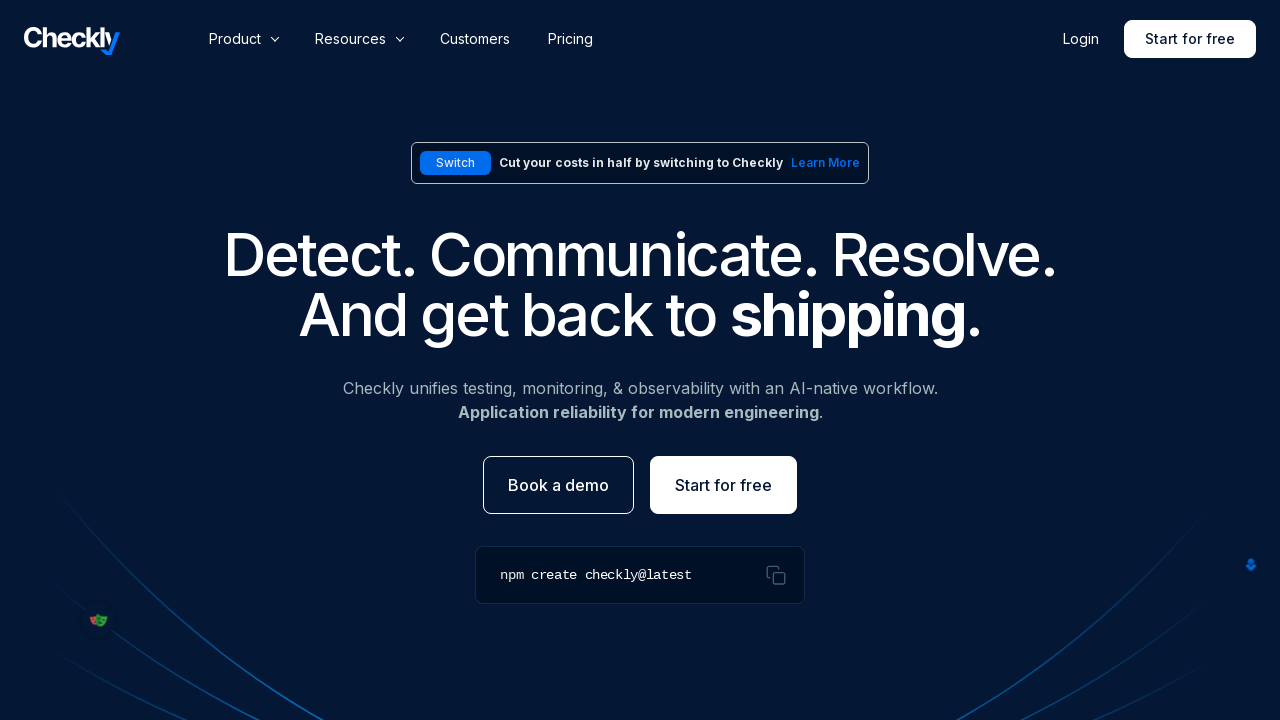

Validated URL https://www.checklyhq.com/switch/ - status code 200
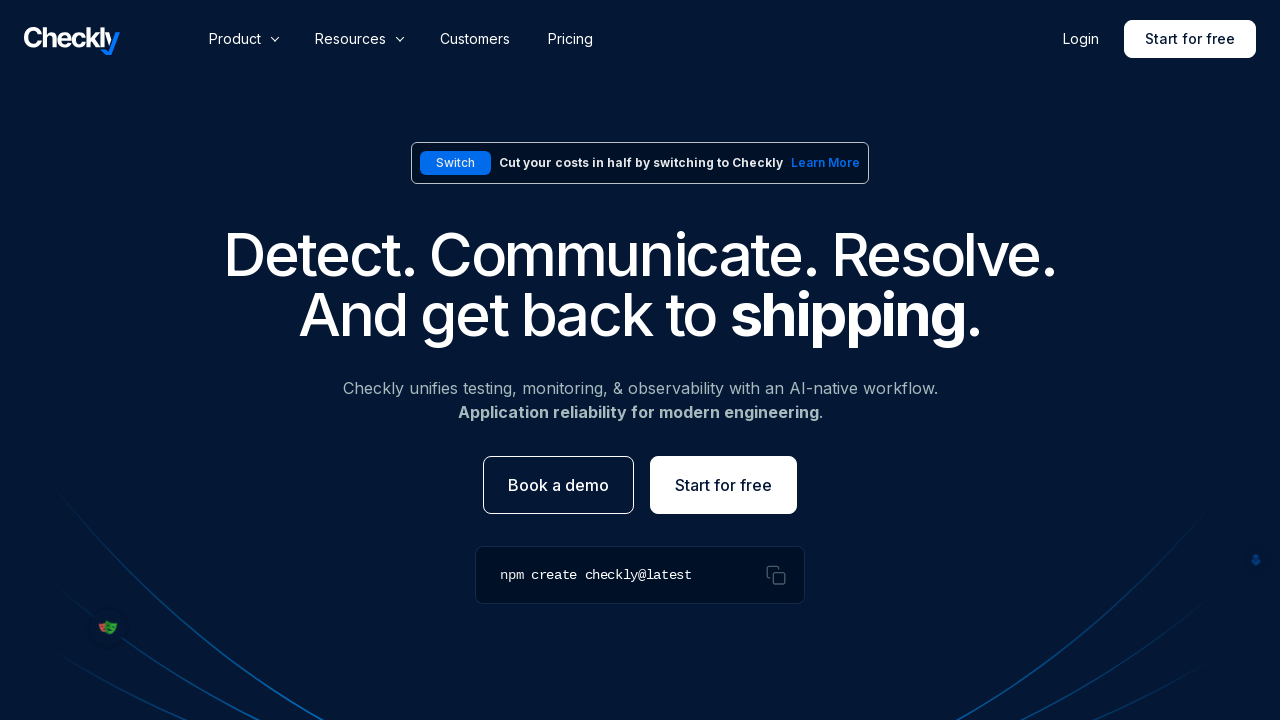

Validated URL https://www.checklyhq.com/case-study/render/ - status code 200
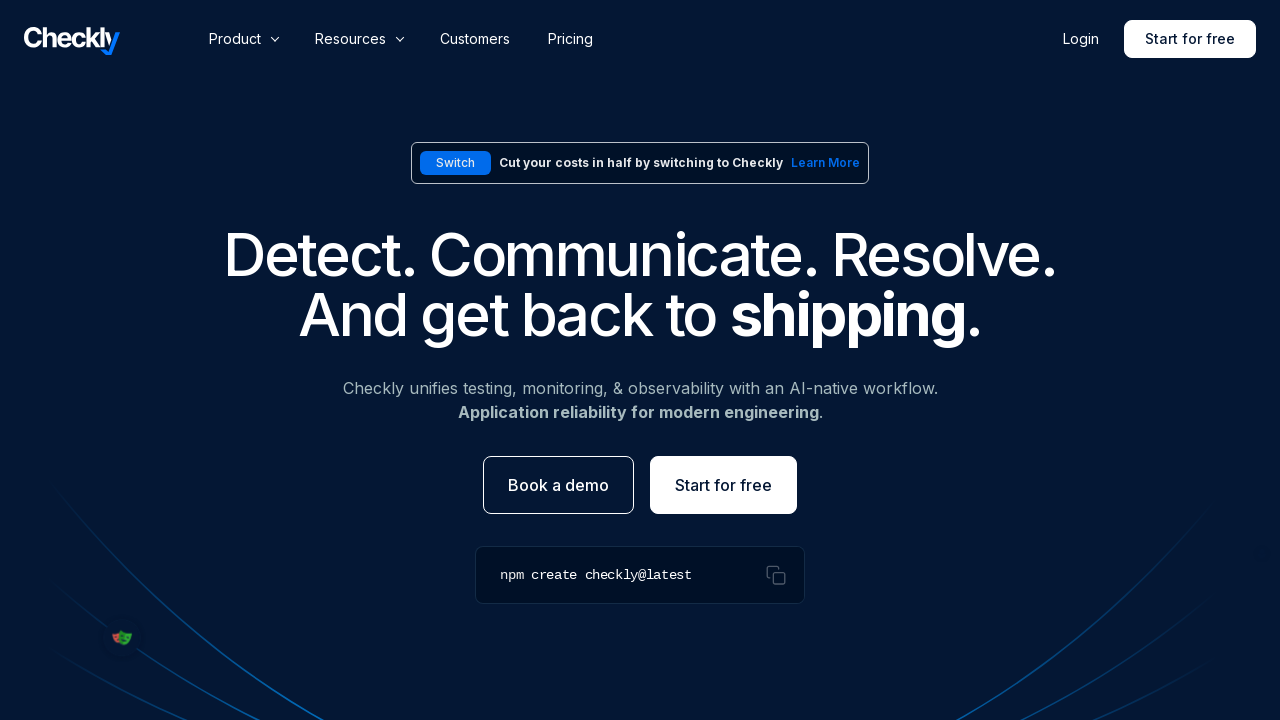

Validated URL https://www.checklyhq.com/security/ - status code 200
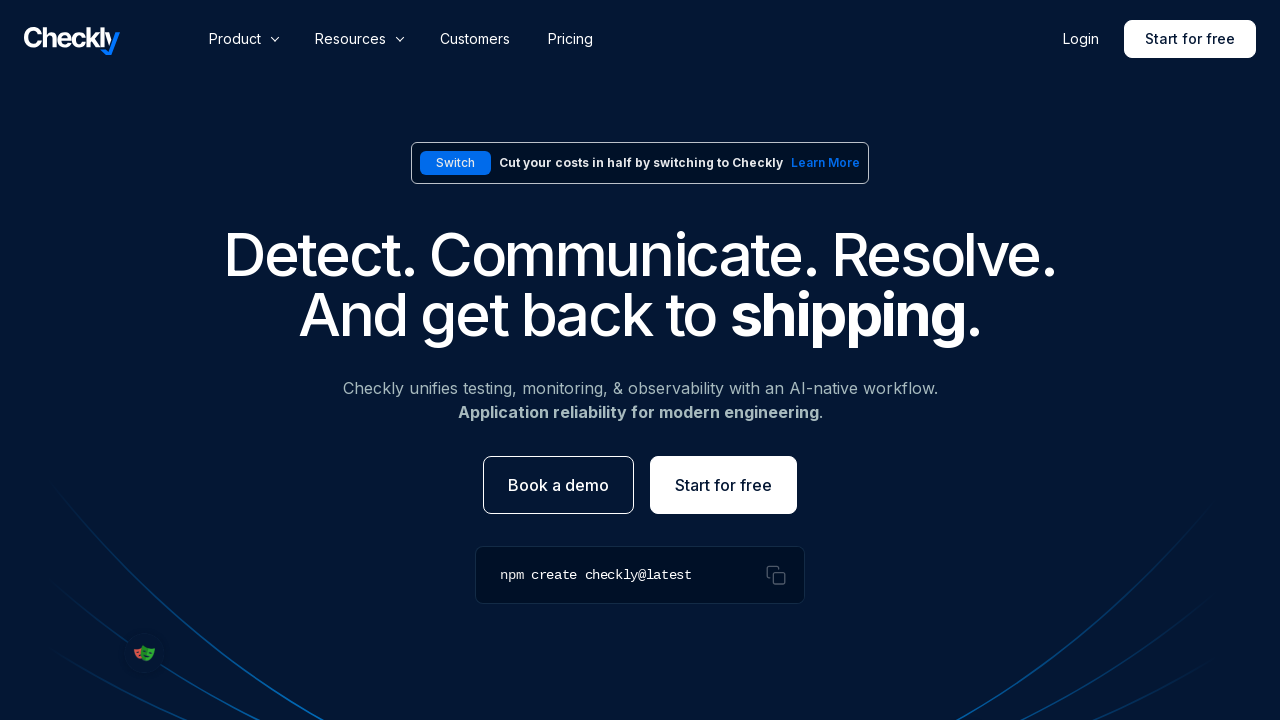

Validated URL https://www.checklyhq.com/docs/integrations/slack/ - status code 200
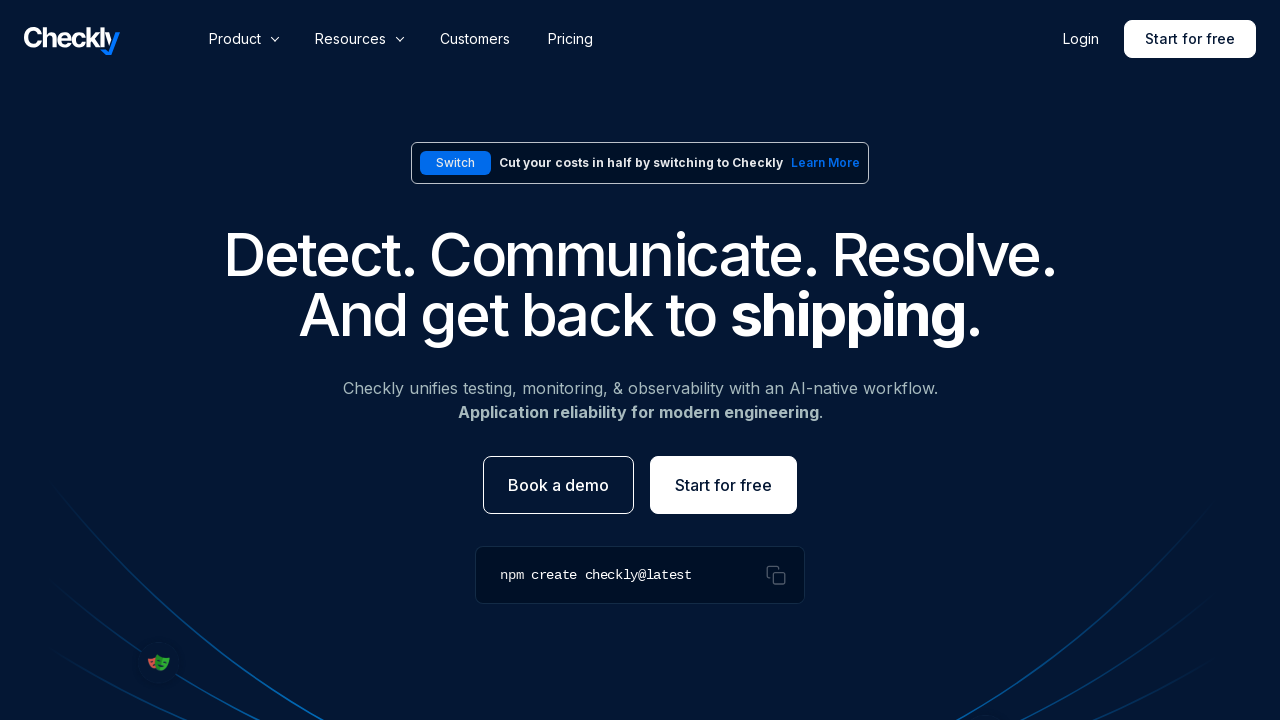

Validated URL https://www.checklyhq.com/privacy/ - status code 200
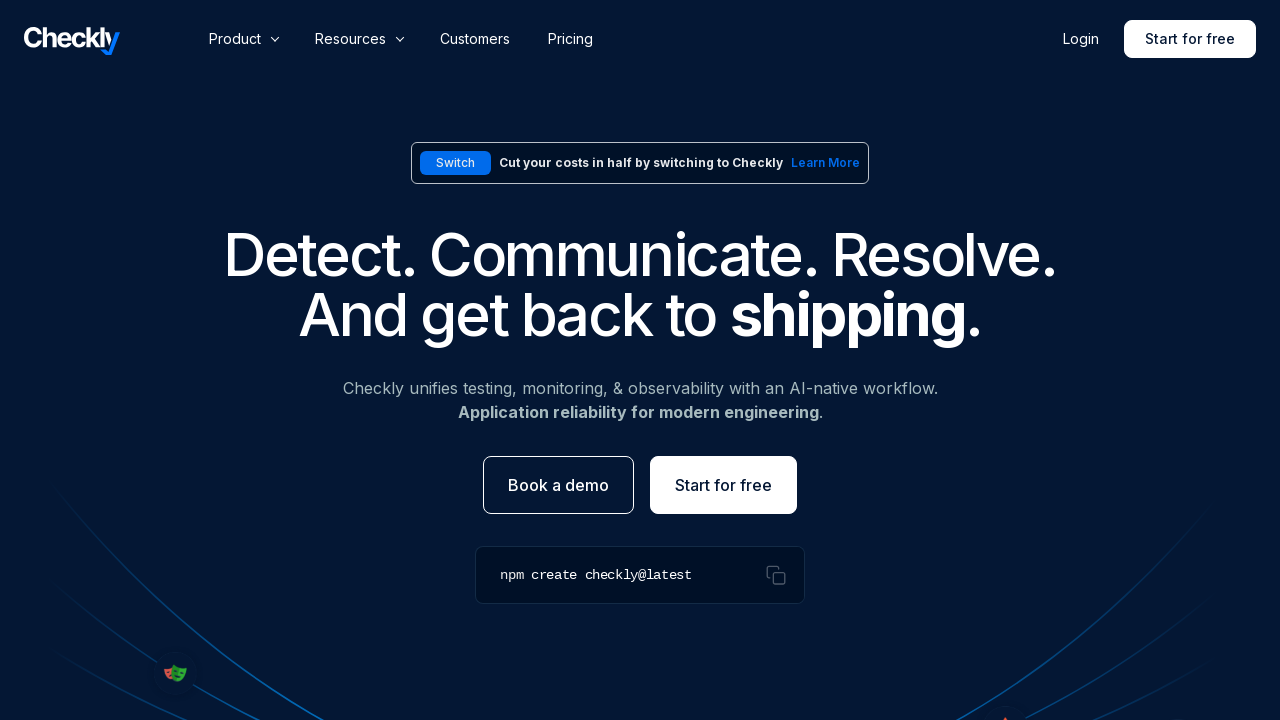

Validated URL https://aws.amazon.com/marketplace/pp/prodview-cntlyhi5si6ka?sr=0-1&ref_=beagle&applicationId=AWSMPContessa - status code 200
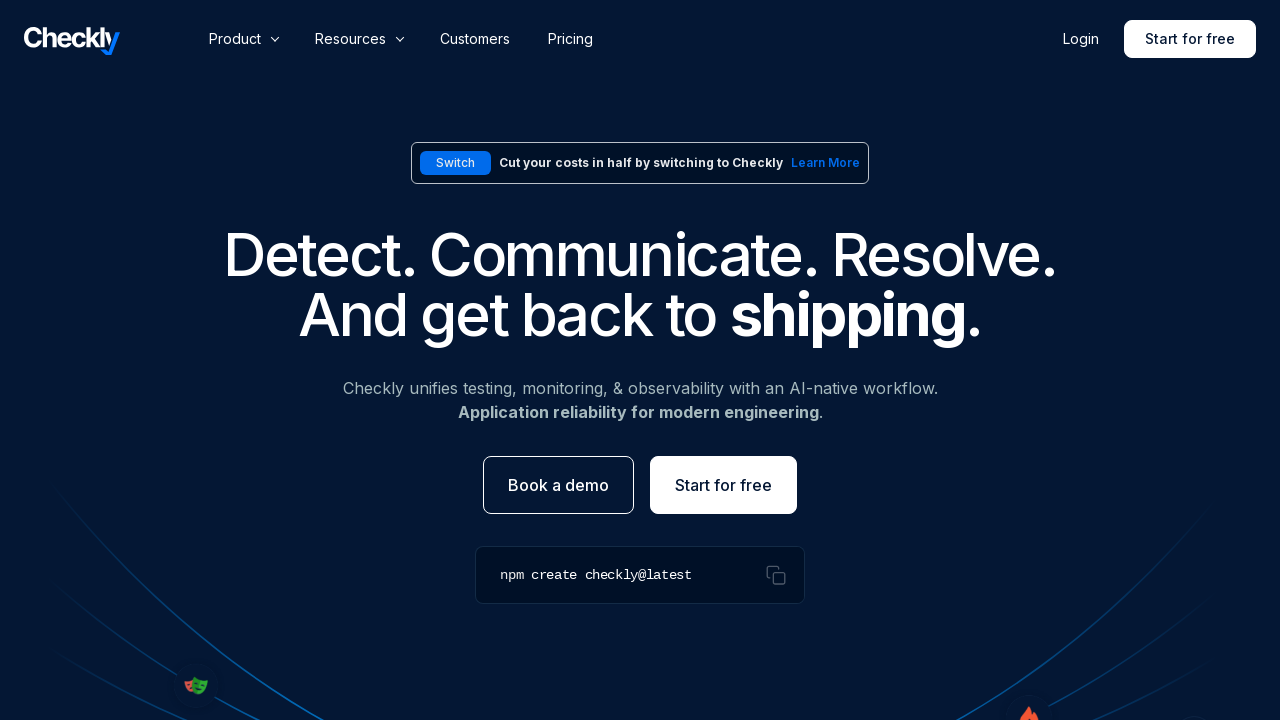

Validated URL https://www.checklyhq.com/docs/integrations/pagerduty/ - status code 200
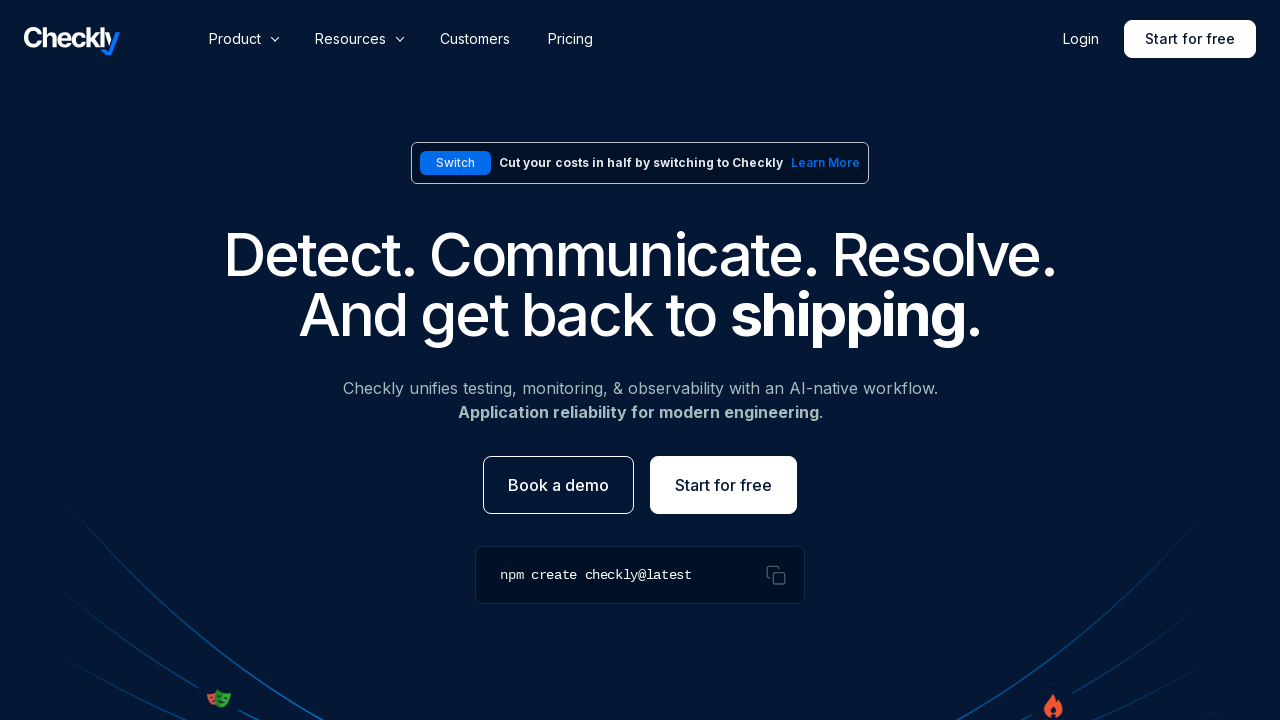

Failed to validate URL https://twitter.com/checklyhq: https://twitter.com/checklyhq has no green status code (got 403)
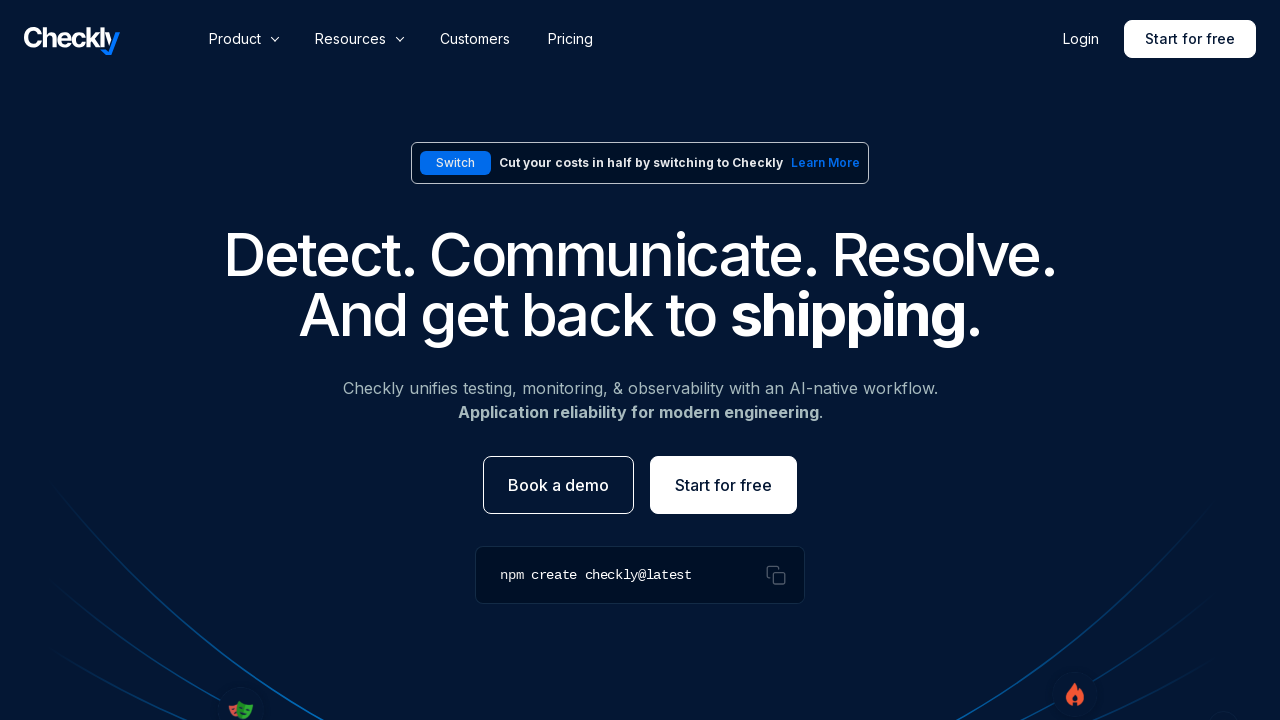

Validated URL https://www.checklyhq.com/docs/integrations/incidentio/ - status code 200
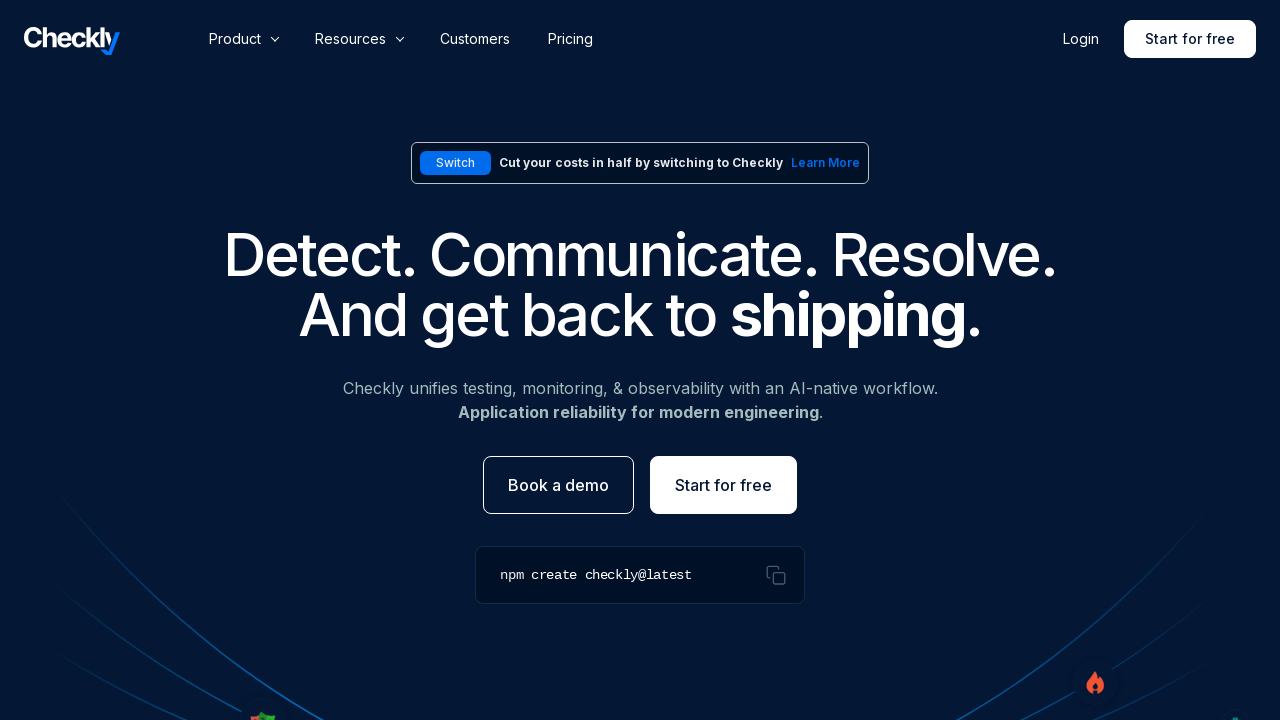

Validated URL https://www.checklyhq.com/product/traces - status code 200
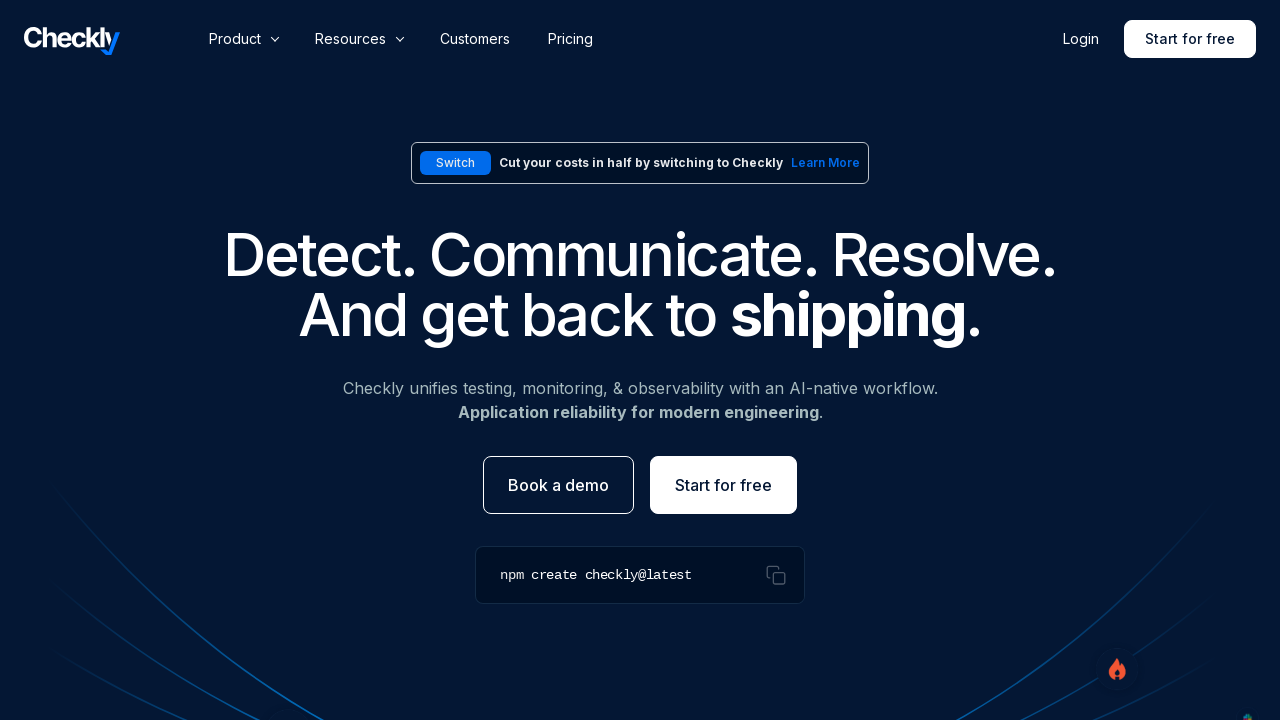

Validated URL https://www.checklyhq.com/about/ - status code 200
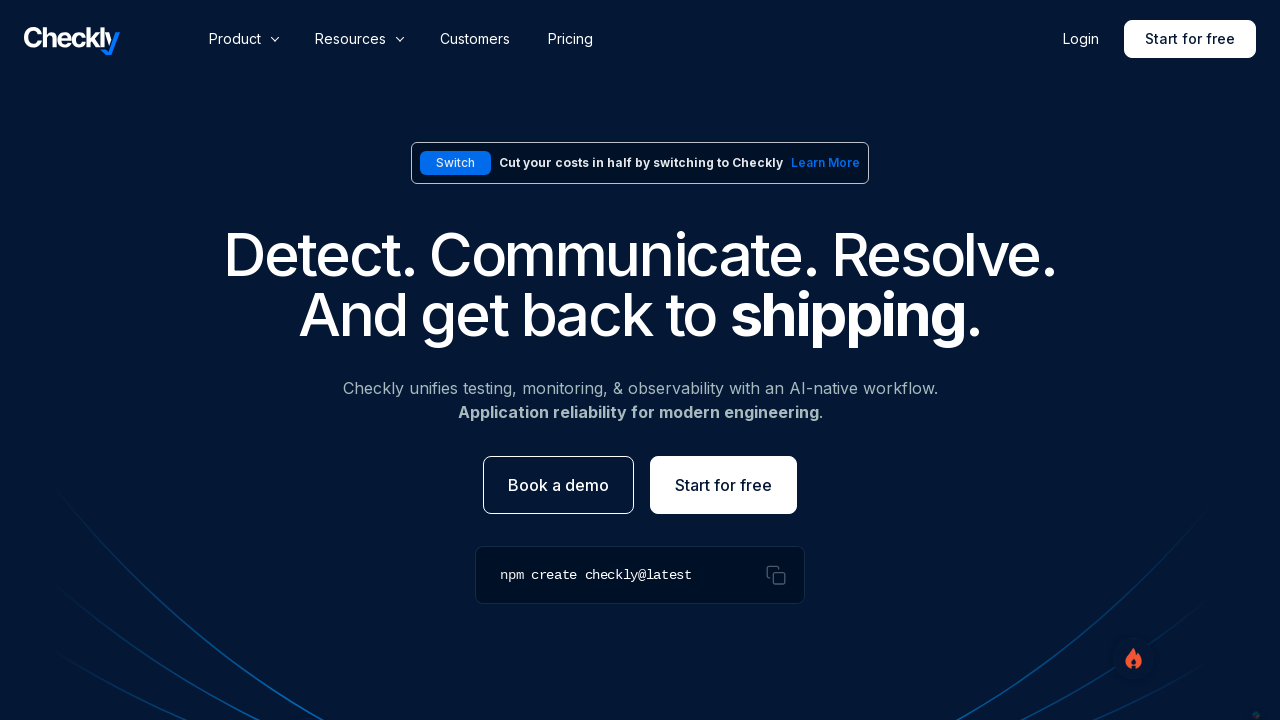

Validated URL https://www.checklyhq.com/learn/monitoring/monitoring-as-code/ - status code 200
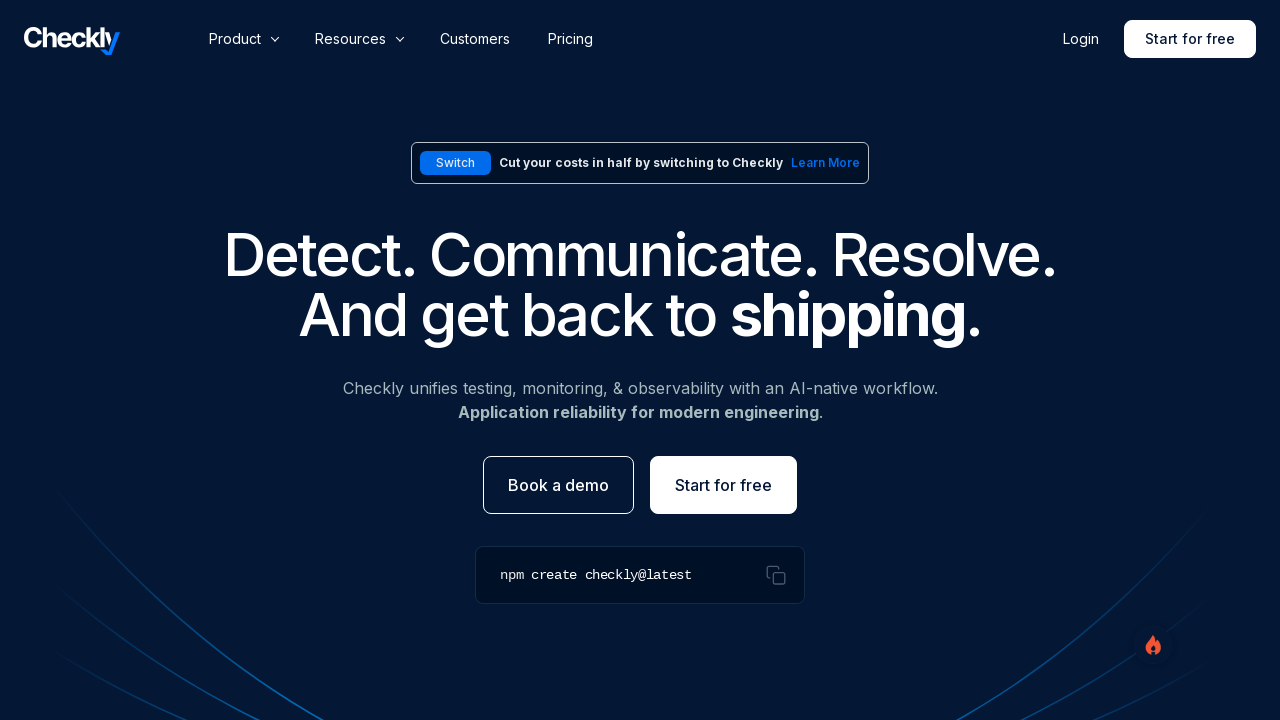

Validated URL https://www.checklyhq.com/learn/monitoring/api-monitoring/ - status code 200
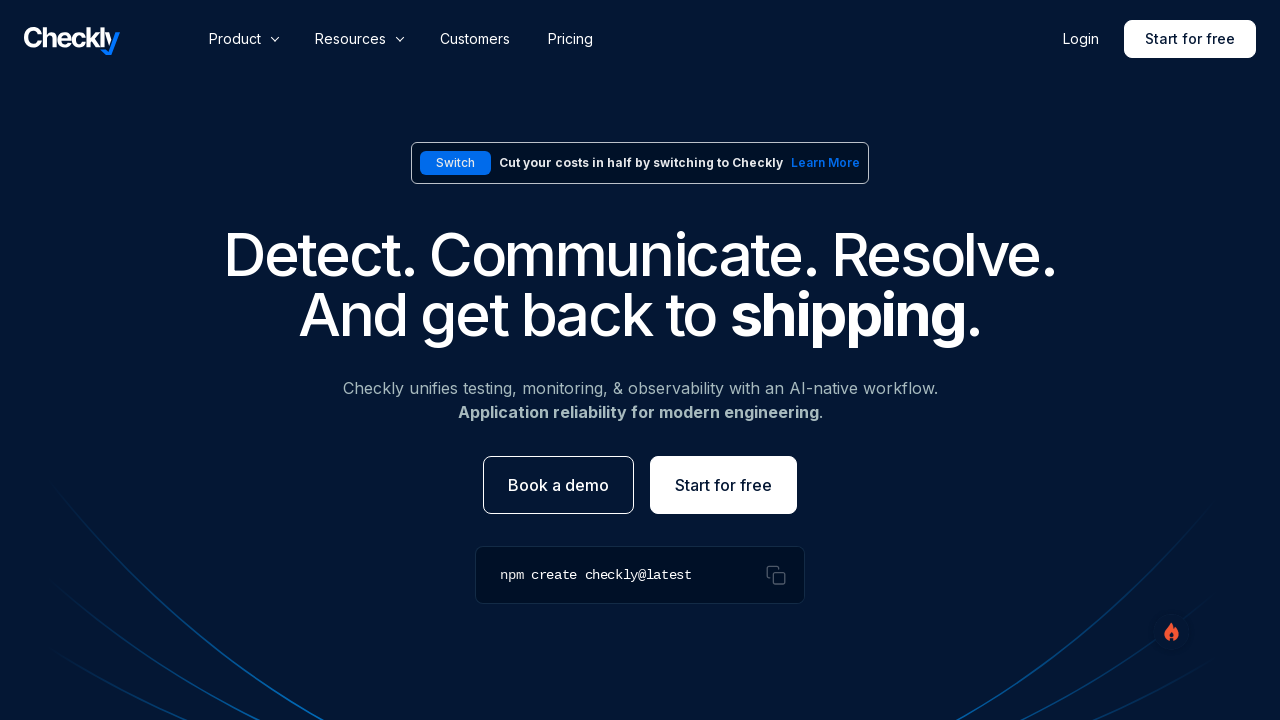

Validated URL https://www.checklyhq.com/pricing/ - status code 200
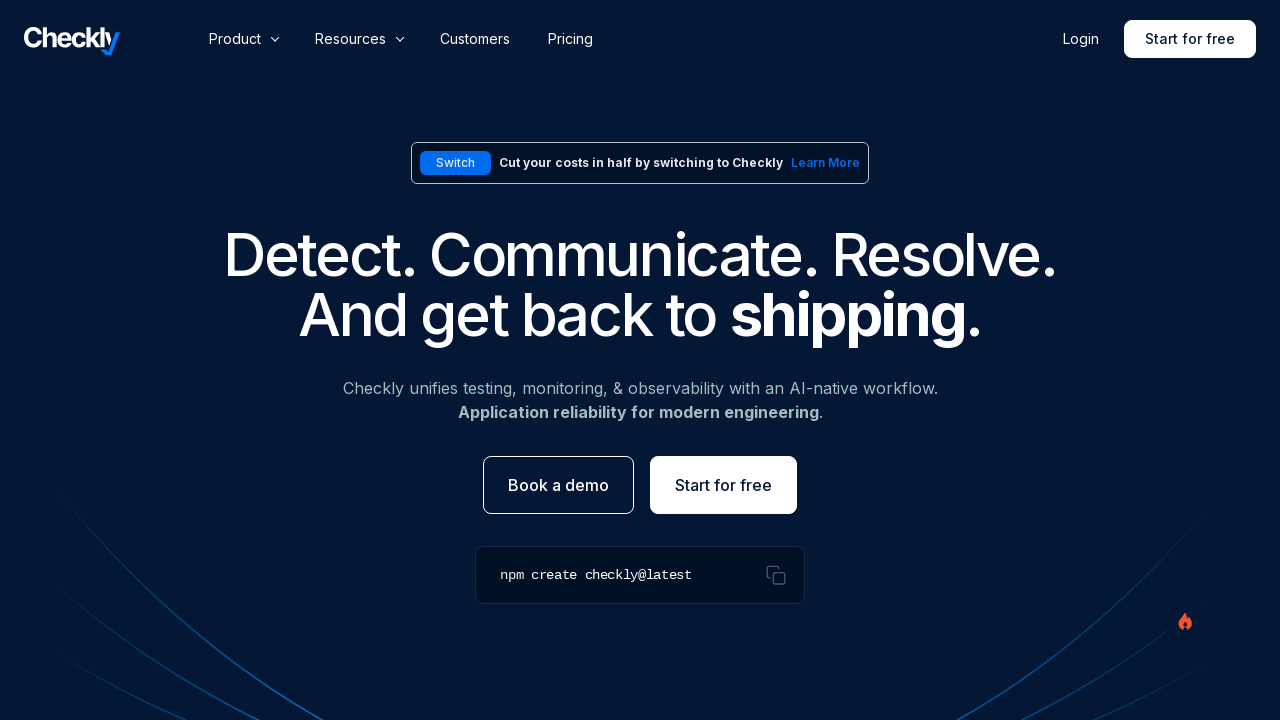

Validated URL https://www.checklyhq.com/customers/ - status code 200
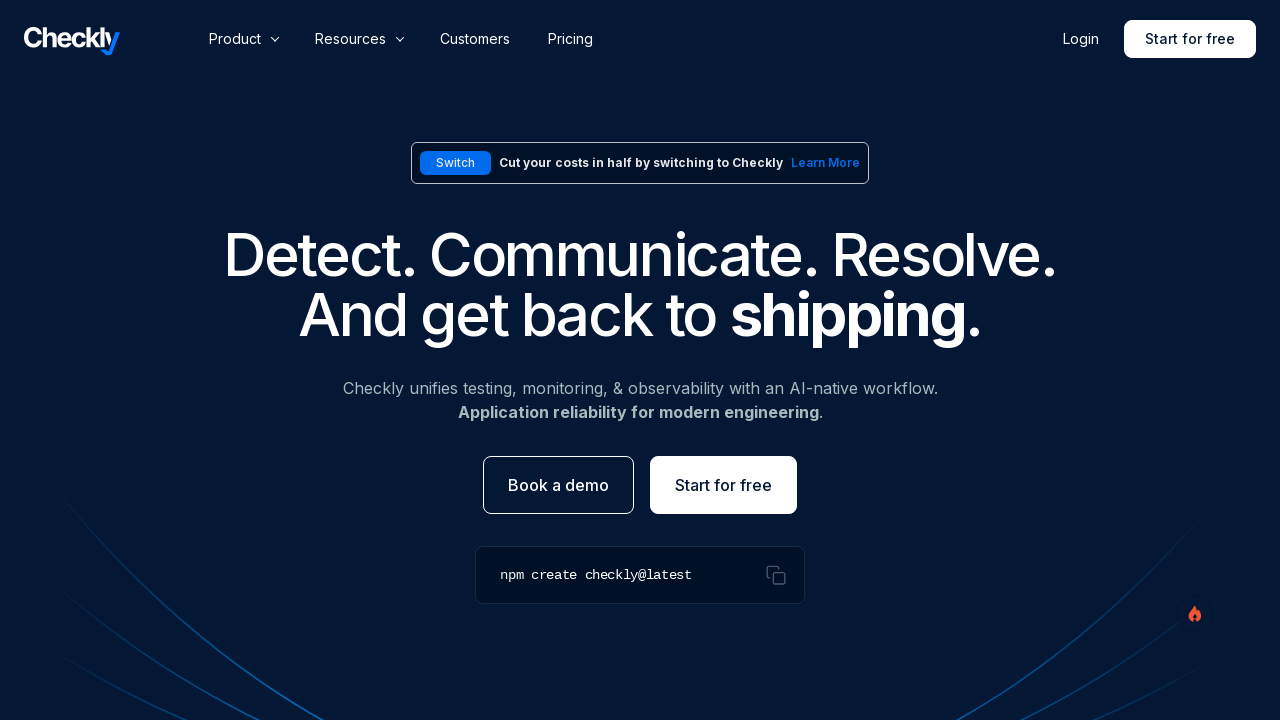

Validated URL https://www.checklyhq.com/learn/monitoring/synthetic-monitoring/ - status code 200
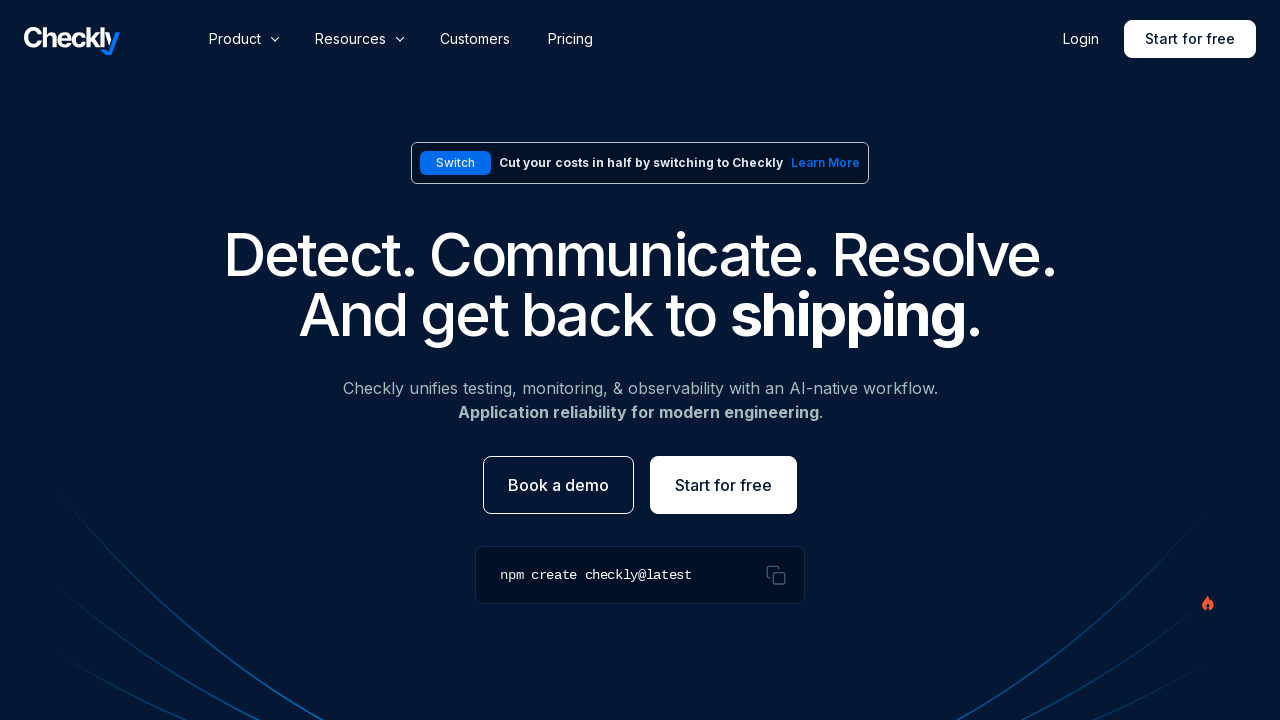

Validated URL https://www.checklyhq.com/new-relic-alternative/ - status code 200
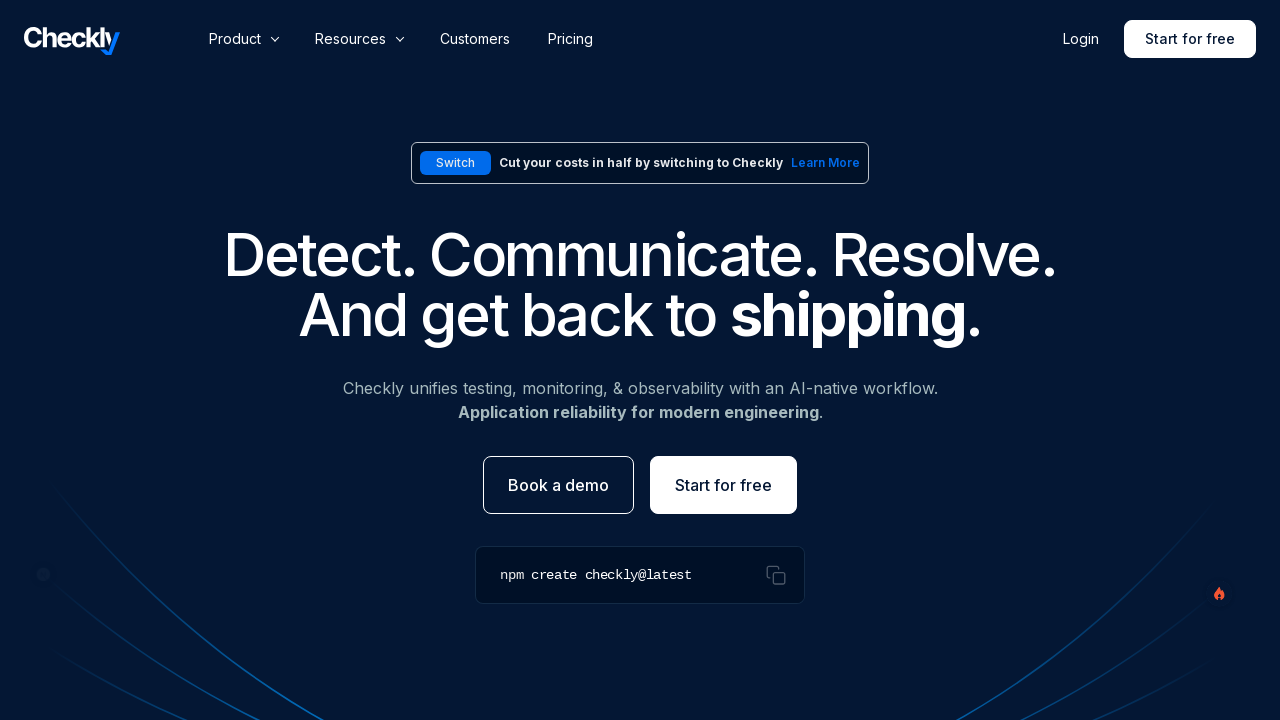

Validated URL https://www.checklyhq.com/alternative-pingdom/ - status code 200
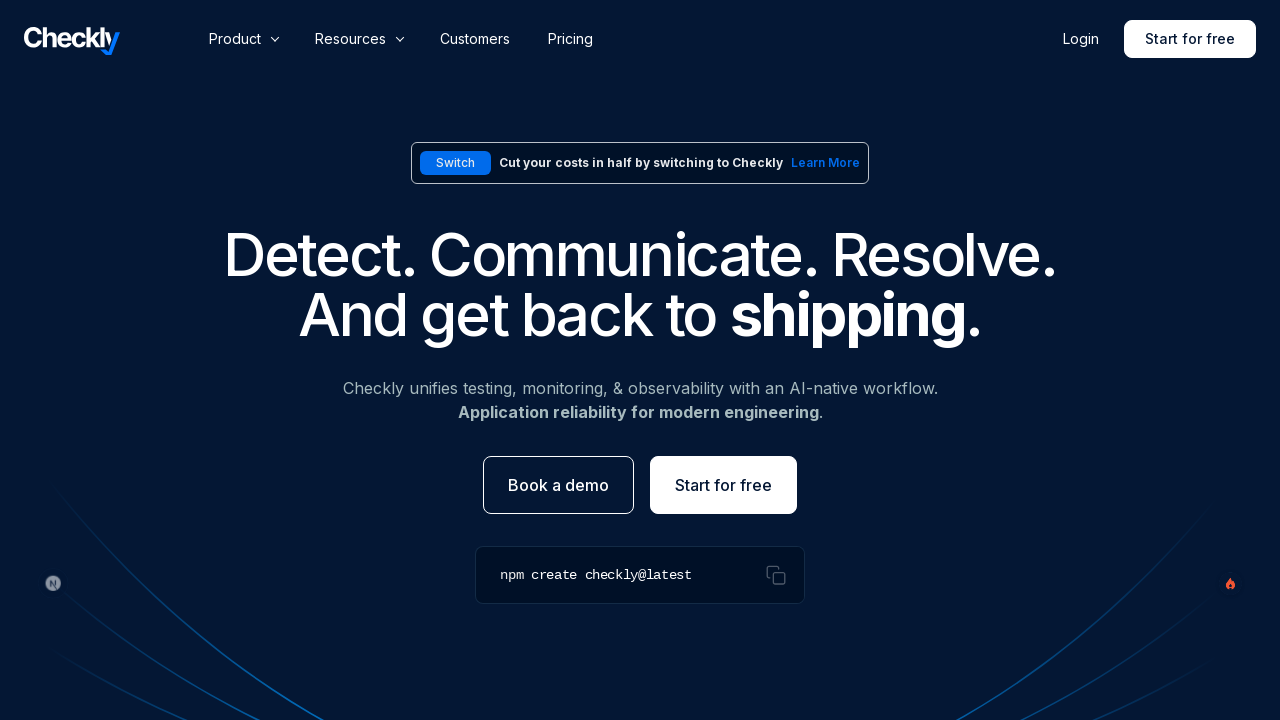

Validated URL https://www.checklyhq.com/product/api-monitoring/ - status code 200
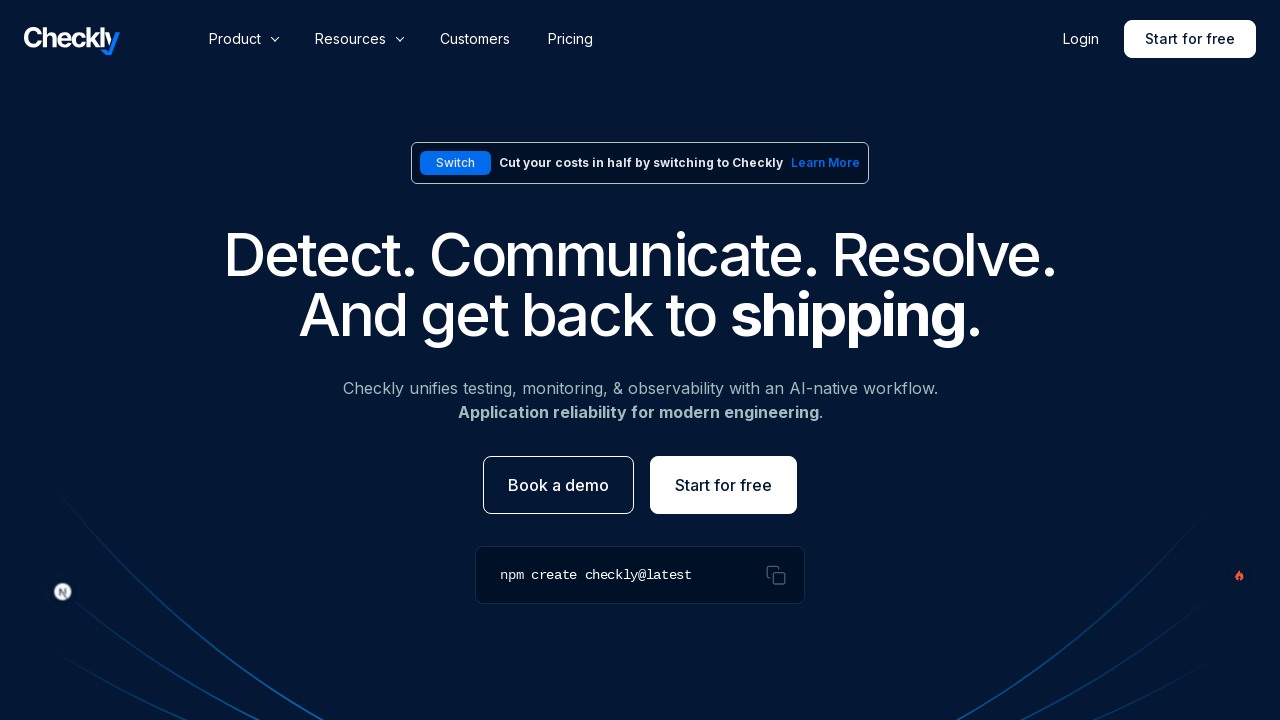

Validated URL https://www.checklyhq.com/docs/integrations/opsgenie/ - status code 200
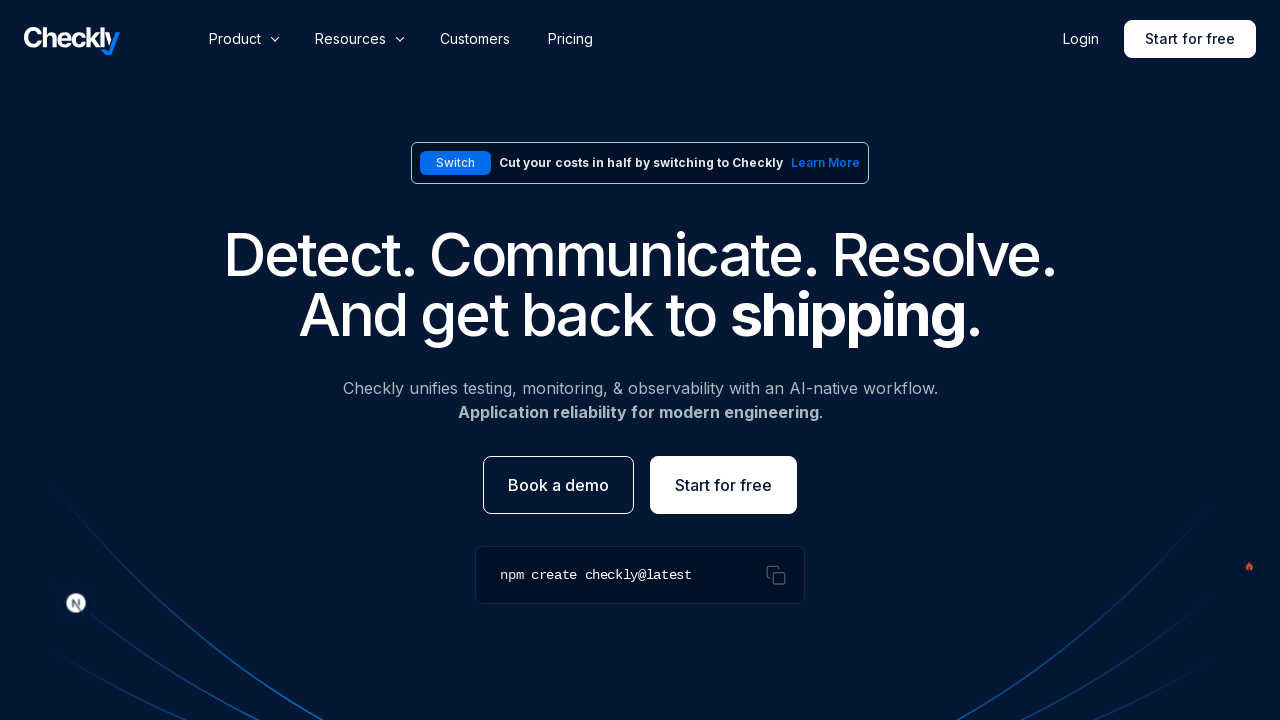

Validated URL https://youtube.com/checklyhq - status code 200
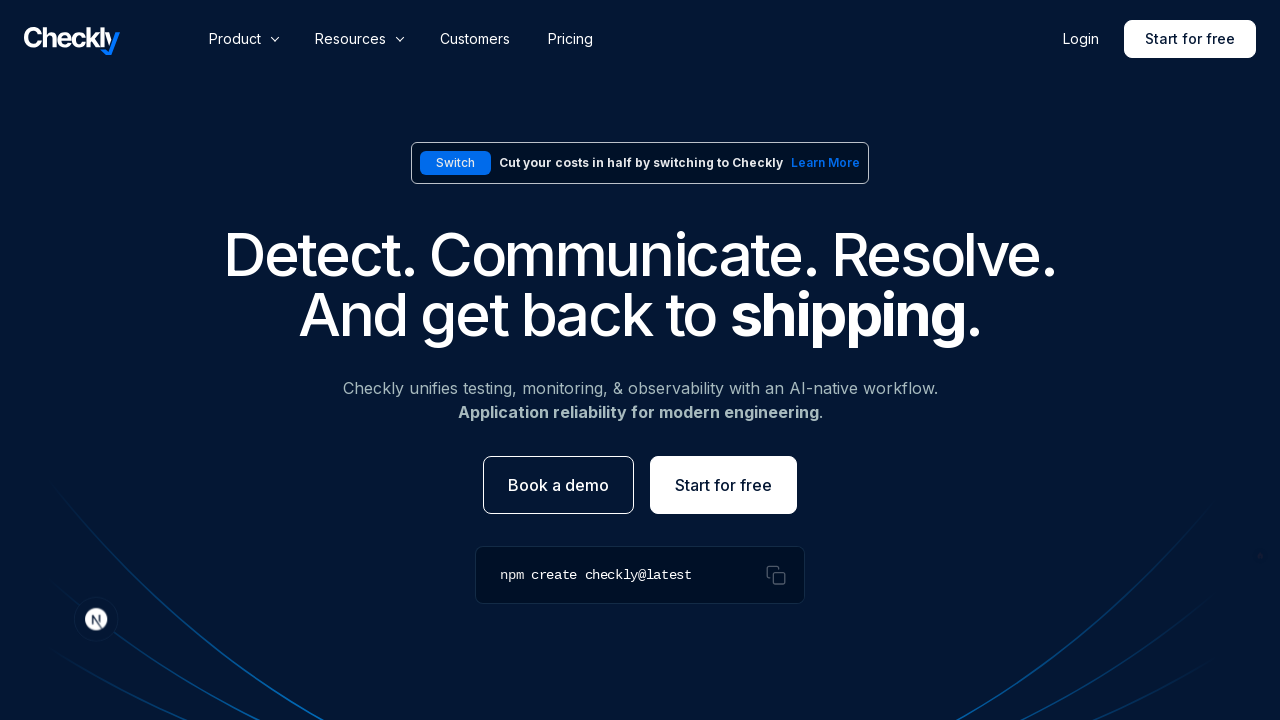

Validated URL https://www.checklyhq.com/docs/cicd/jenkins/ - status code 200
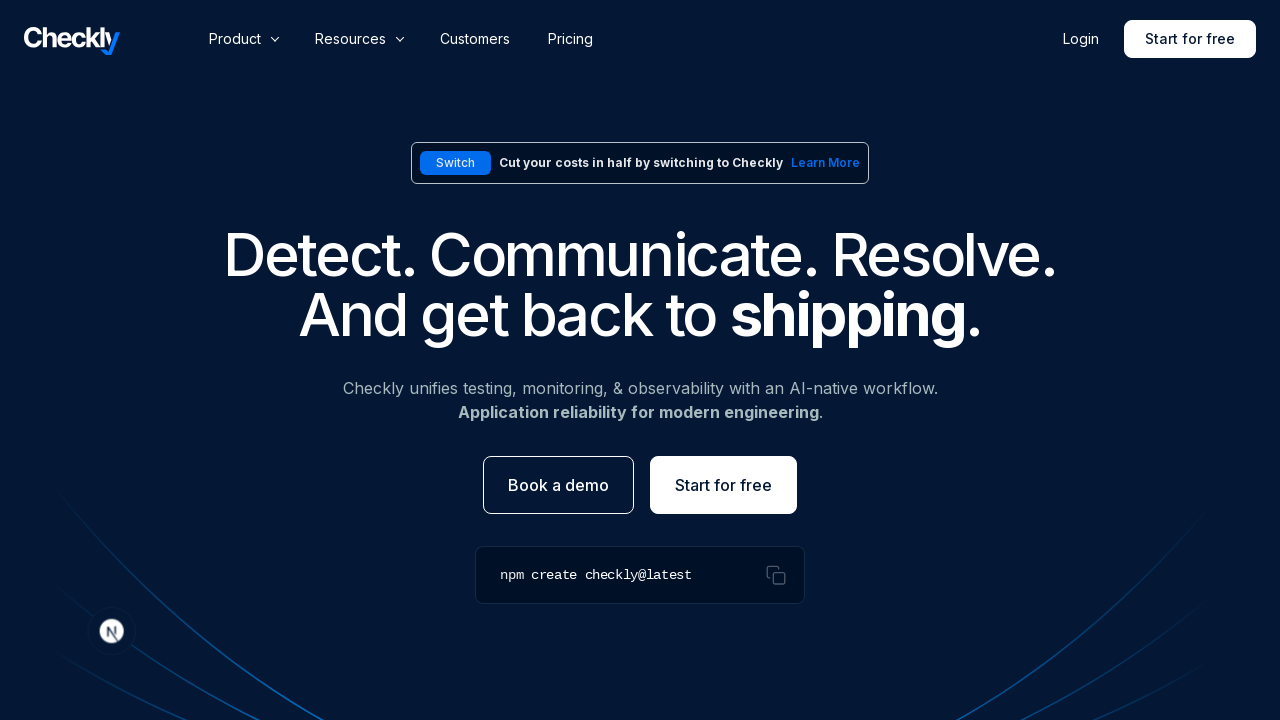

Validated URL https://www.checklyhq.com/product/synthetic-monitoring - status code 200
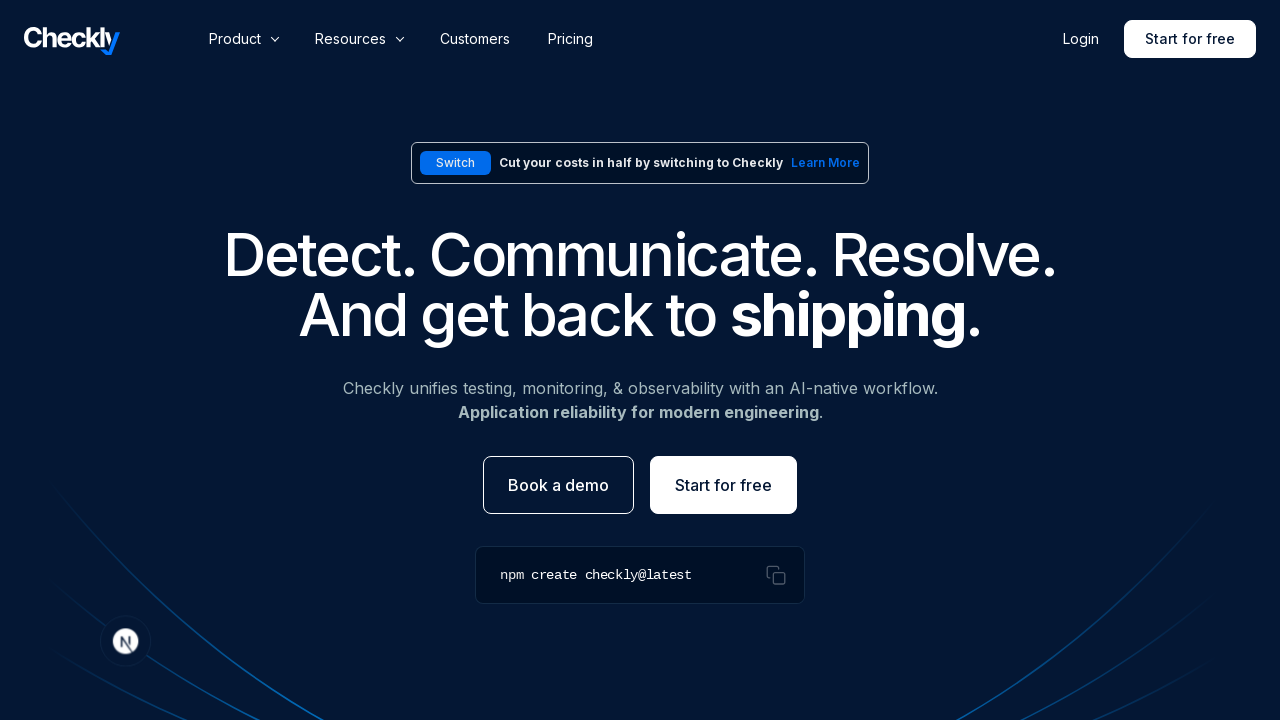

Validated URL https://www.checklyhq.com/learn/ - status code 200
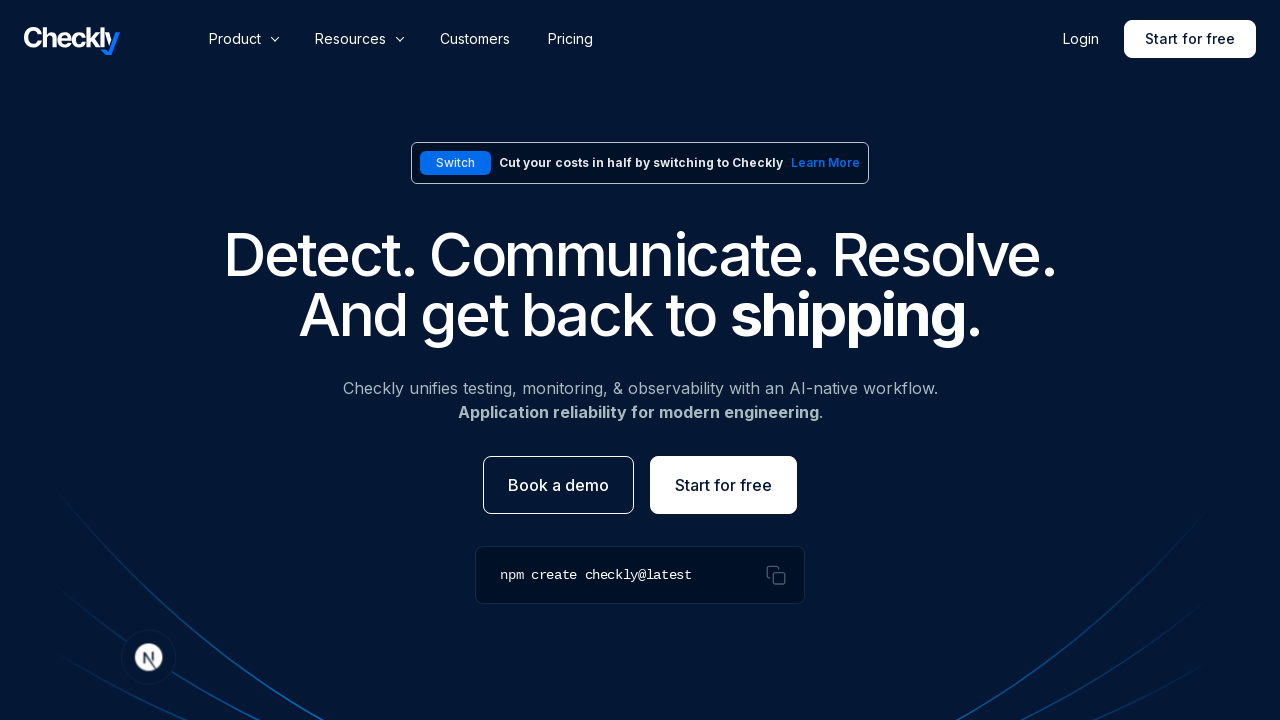

Failed to validate URL https://www.checklyhq.com/learn/playwright/playwright-vs-others/: https://www.checklyhq.com/learn/playwright/playwright-vs-others/ has no green status code (got 404)
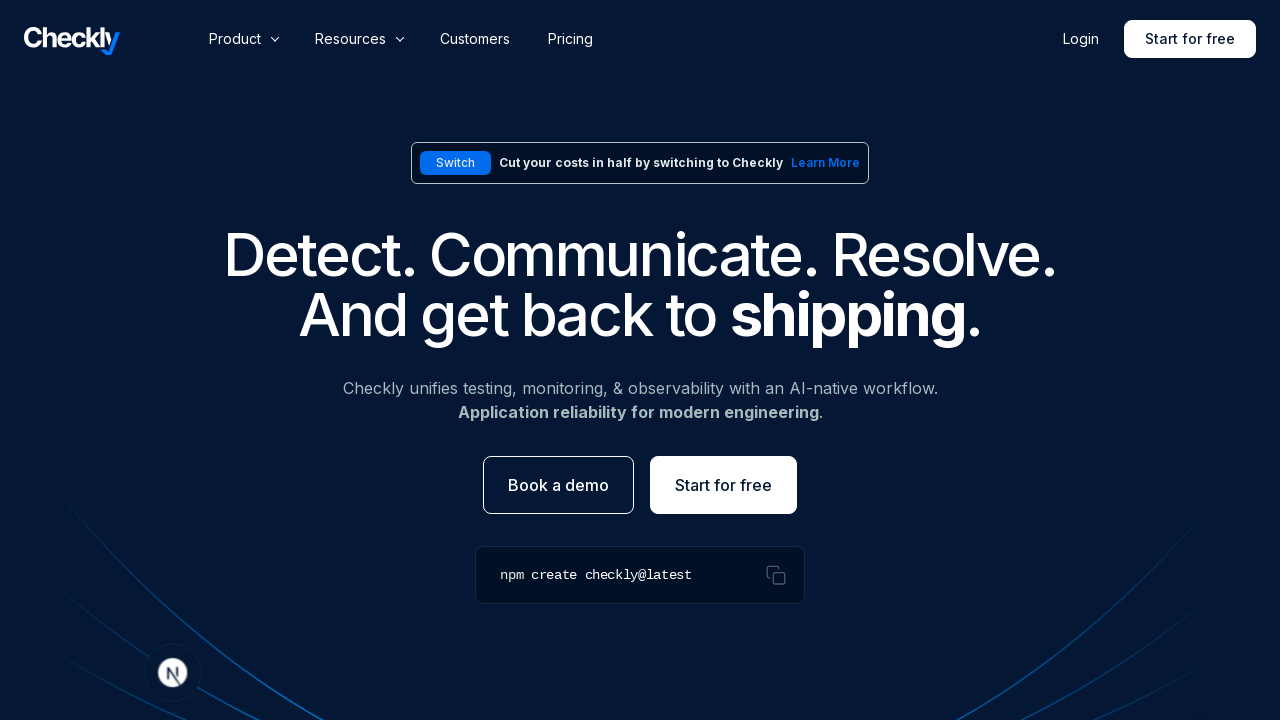

Validated URL https://www.checklyhq.com/blog/ - status code 200
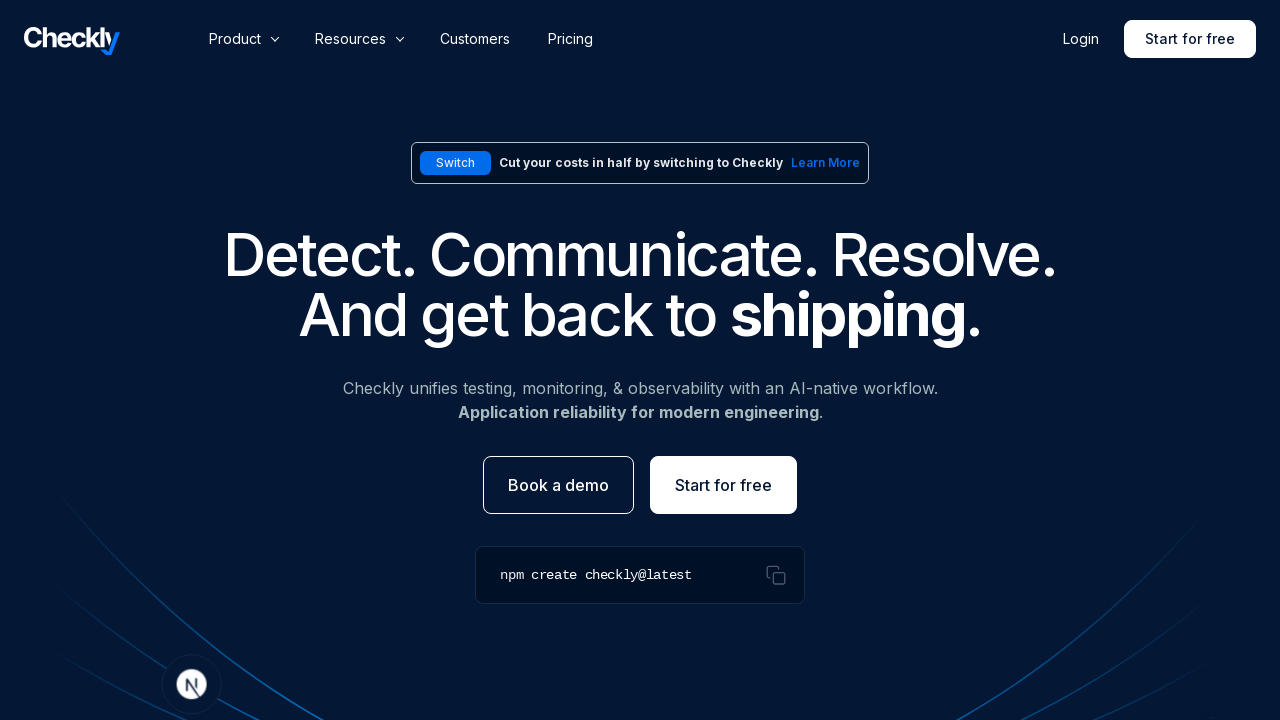

Validated URL https://www.checklyhq.com/learn/playwright/what-is-playwright/ - status code 200
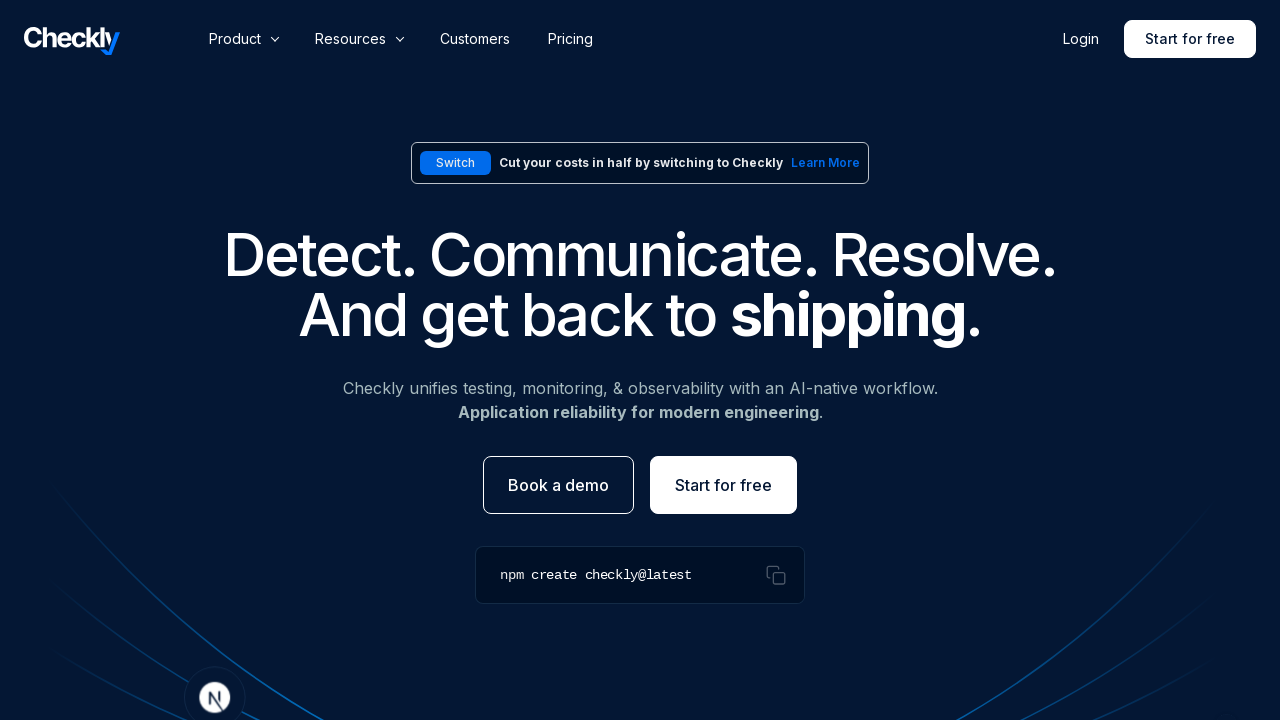

Validated URL https://is.checkly.online/ - status code 200
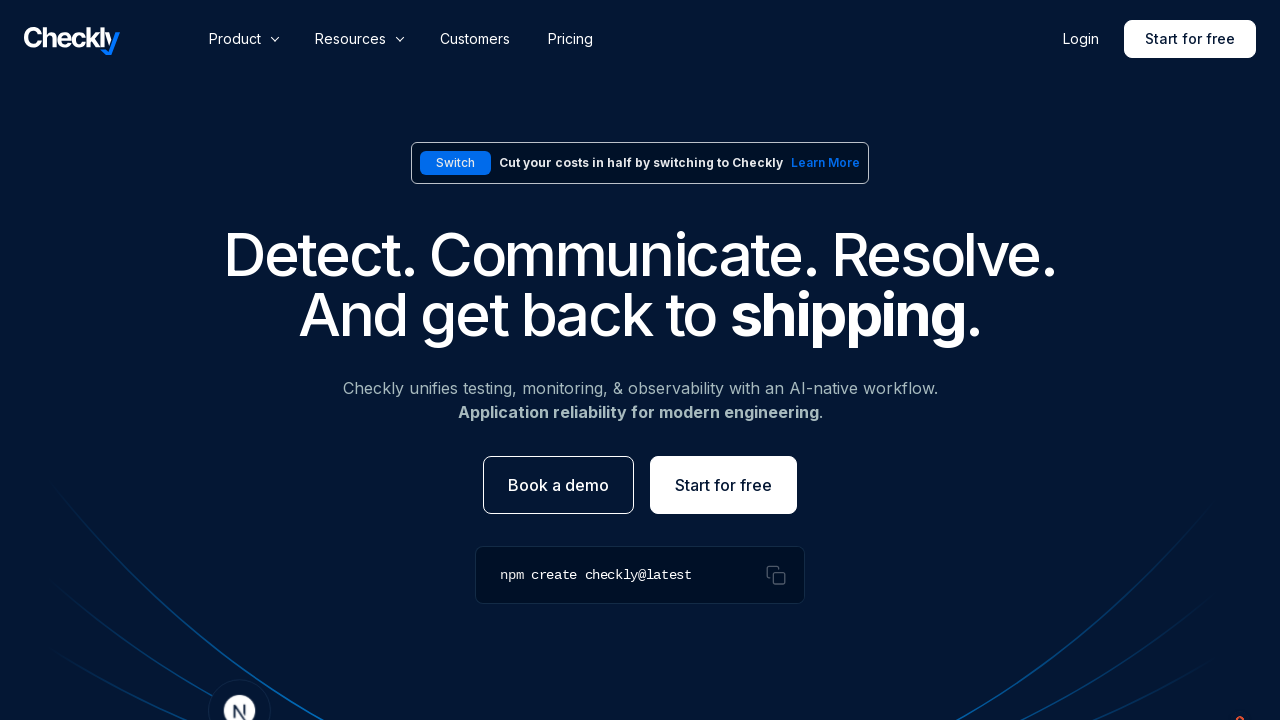

Validated URL https://www.checklyhq.com/docs/cicd/github/ - status code 200
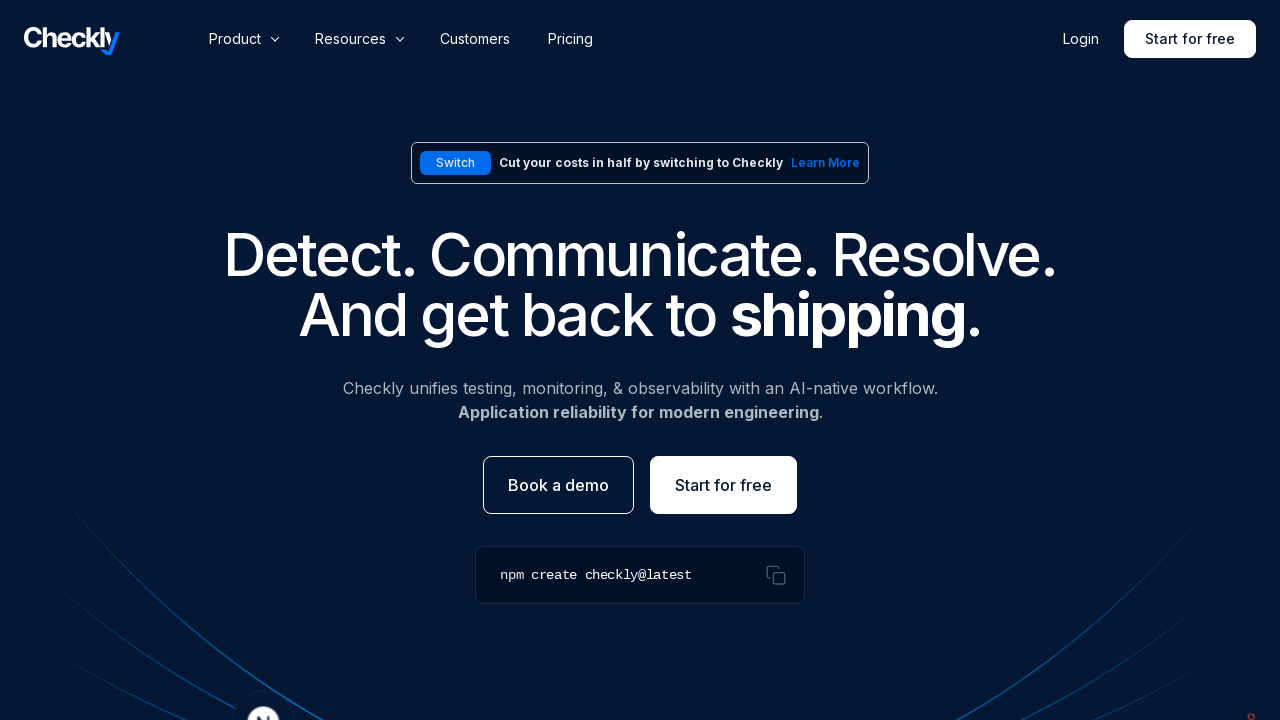

Validated URL https://www.checklyhq.com/product/uptime-monitoring/ - status code 200
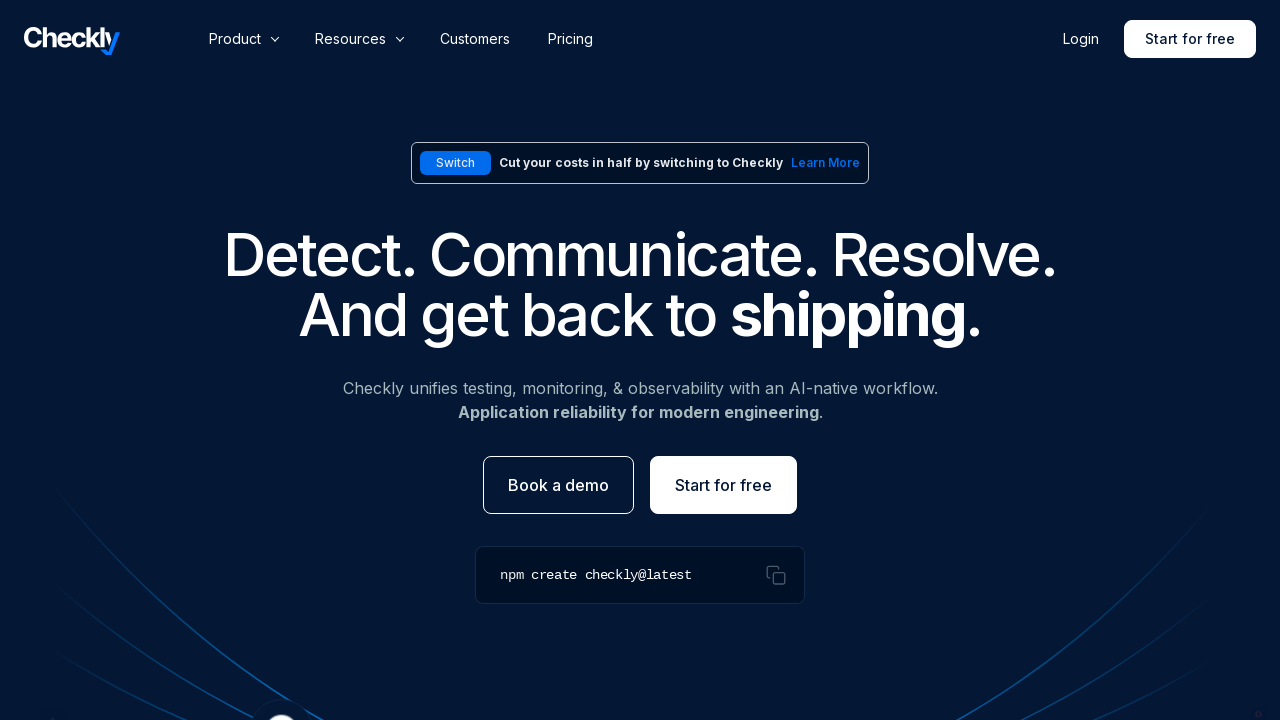

Validated URL https://www.checklyhq.com/docs/integrations/incident-management/rootly/ - status code 200
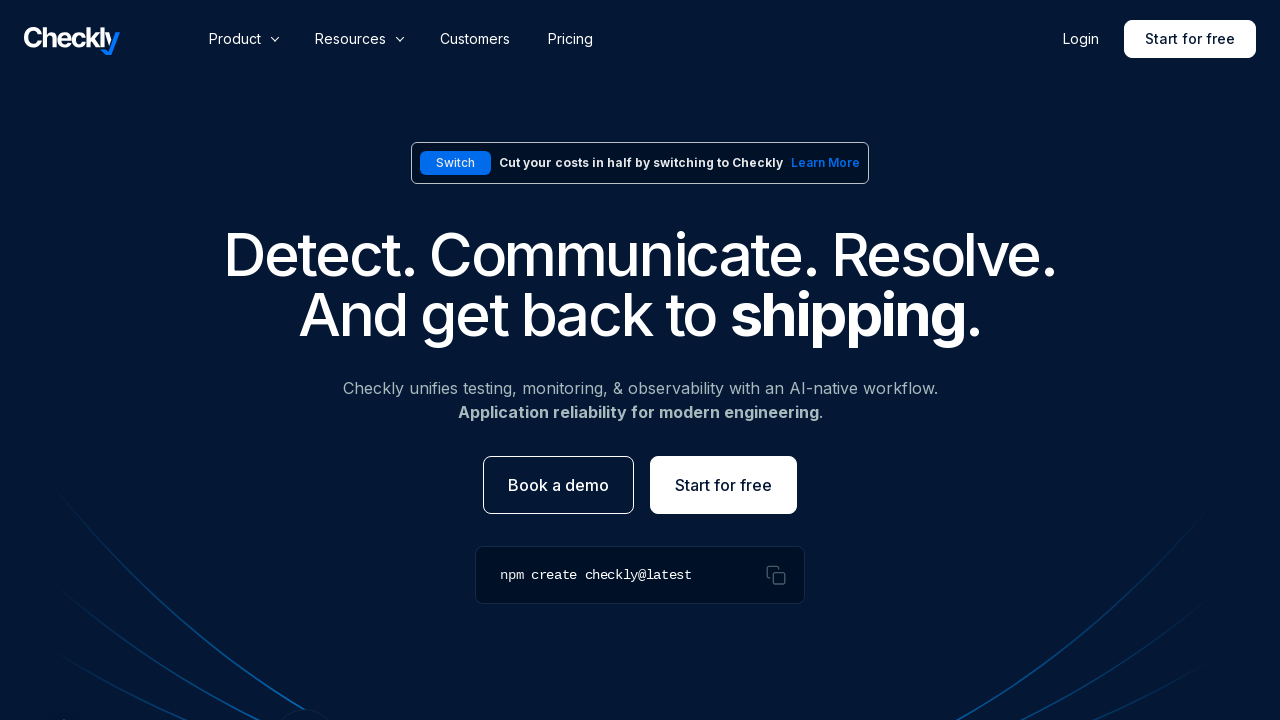

Validated URL https://www.checklyhq.com/learn/playwright/ - status code 200
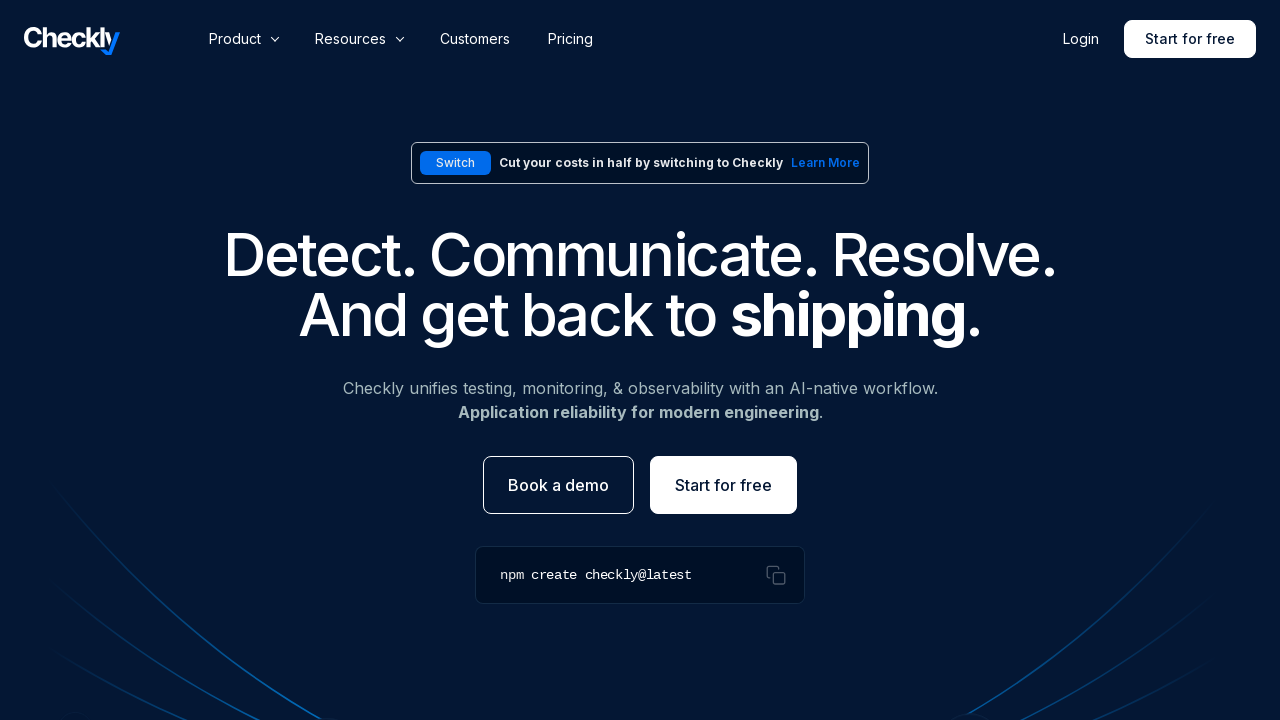

Validated URL https://www.checklyhq.com/terms/ - status code 200
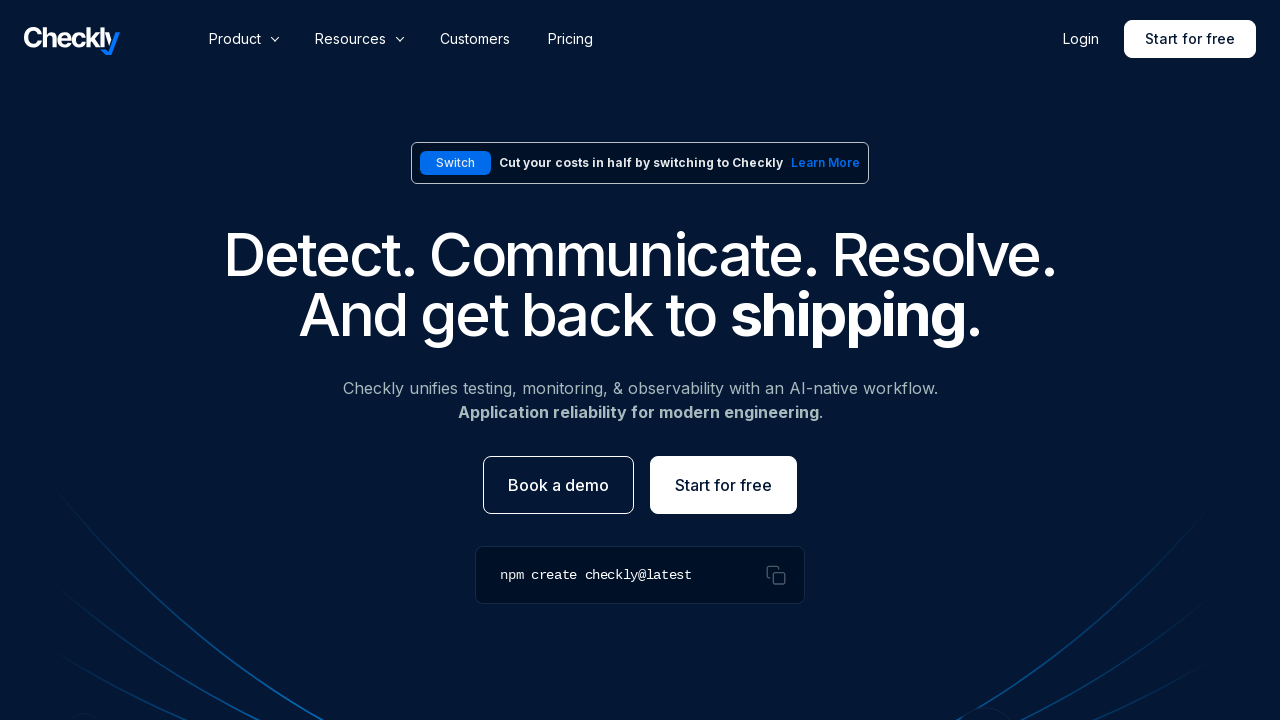

Validated URL https://feedback.checklyhq.com/ - status code 200
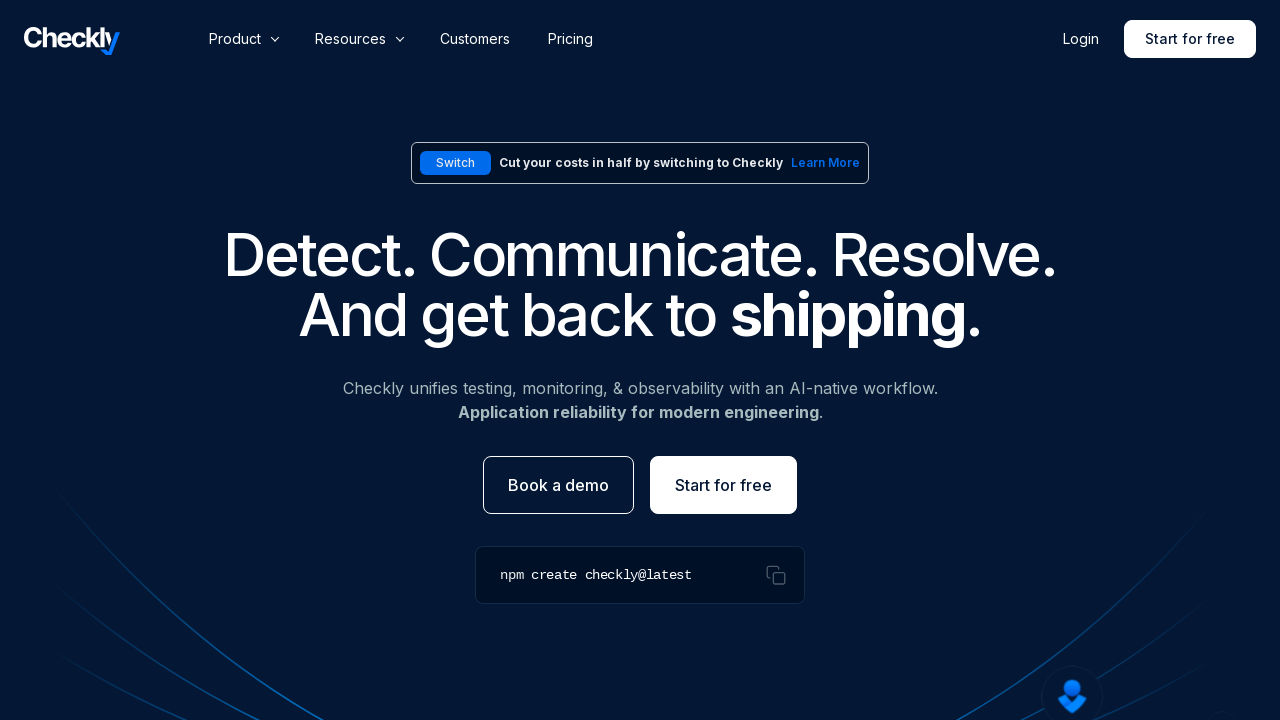

Validated URL https://www.checklyhq.com/ - status code 200
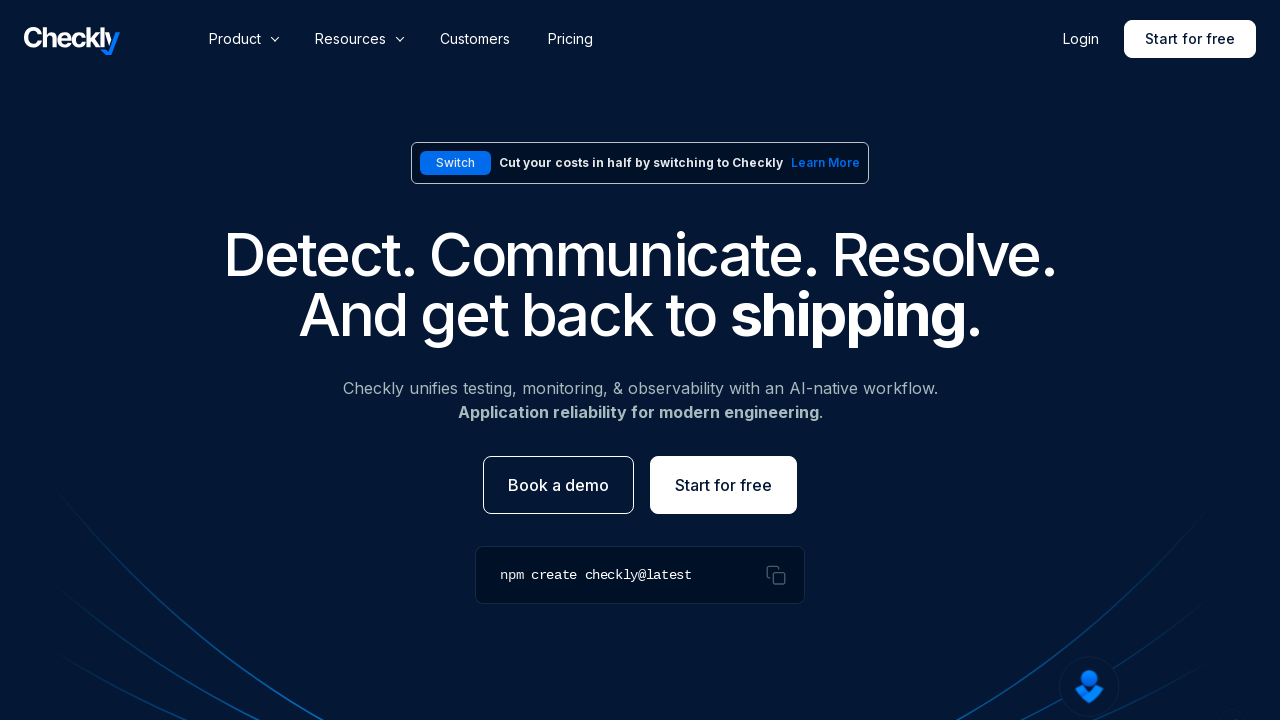

Validated URL https://www.checklyhq.com/product/alerting/ - status code 200
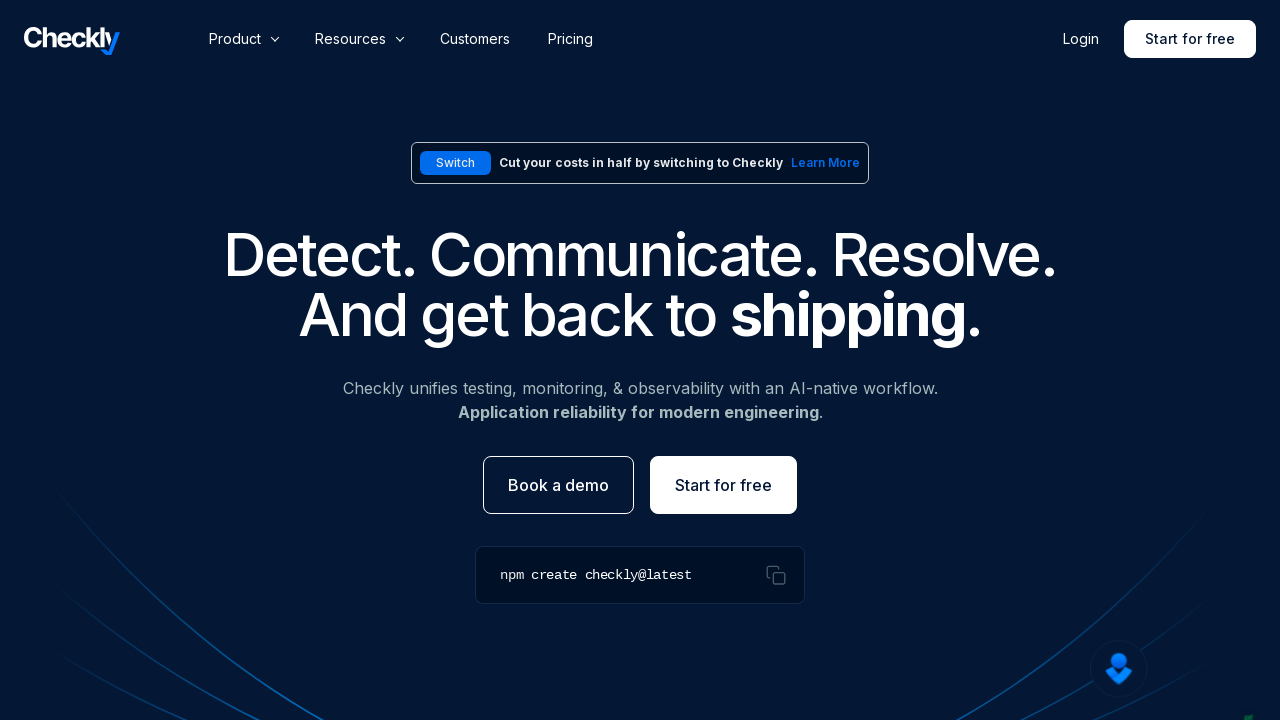

Validated URL https://www.checklyhq.com/docs/integrations/prometheus/ - status code 200
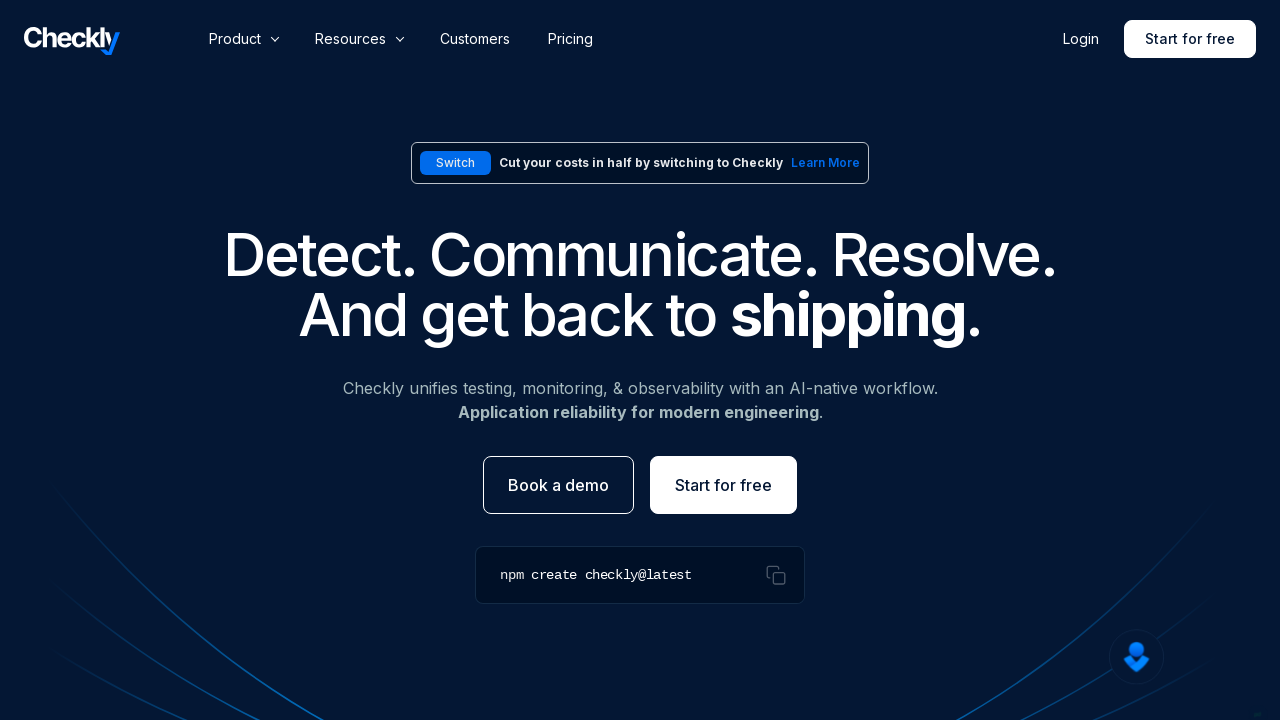

Validated URL https://linkedin.com/company/checkly - status code 200
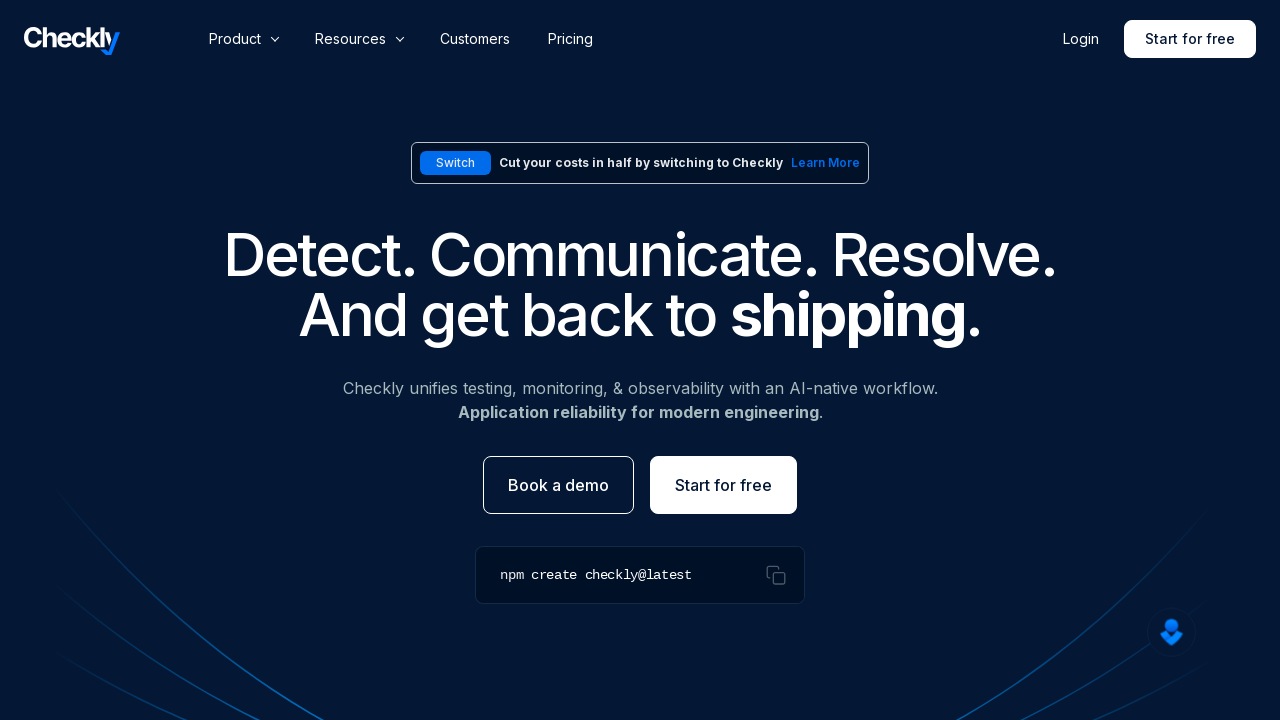

Validated URL https://www.checklyhq.com/request-demo/ - status code 200
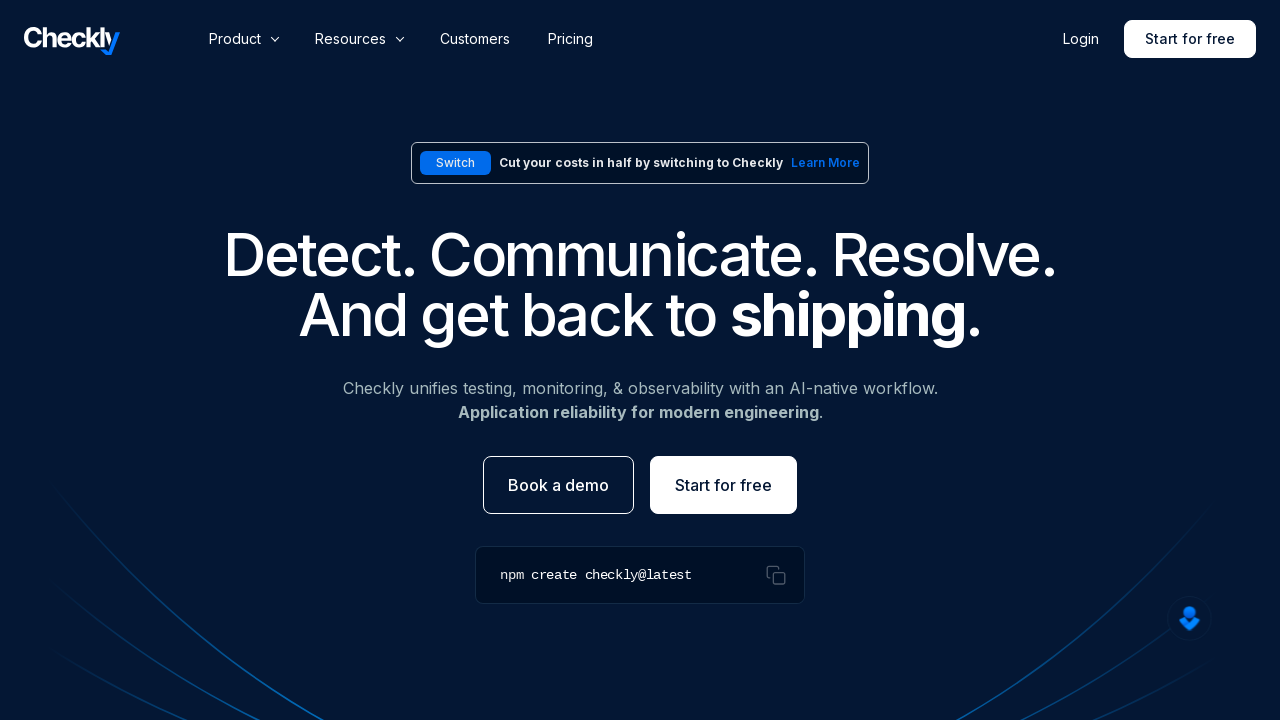

Validated URL https://www.checklyhq.com/case-study/finn/ - status code 200
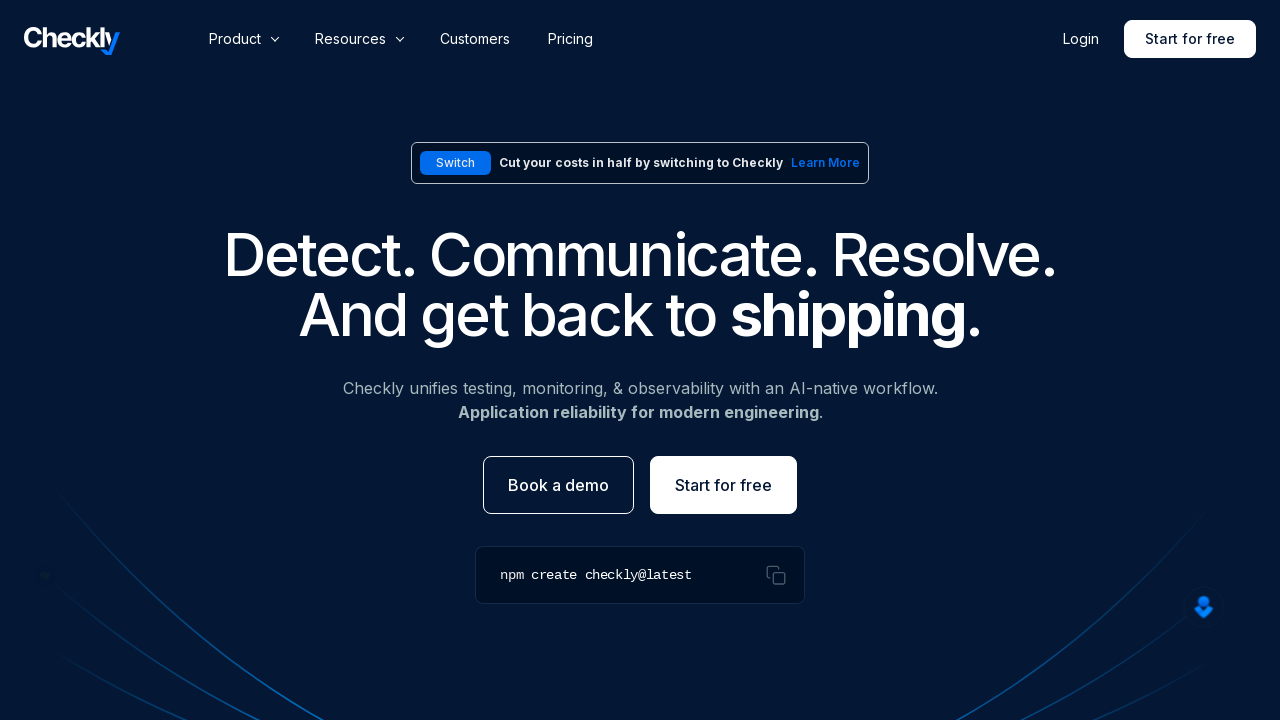

Validated URL https://feedback.checklyhq.com - status code 200
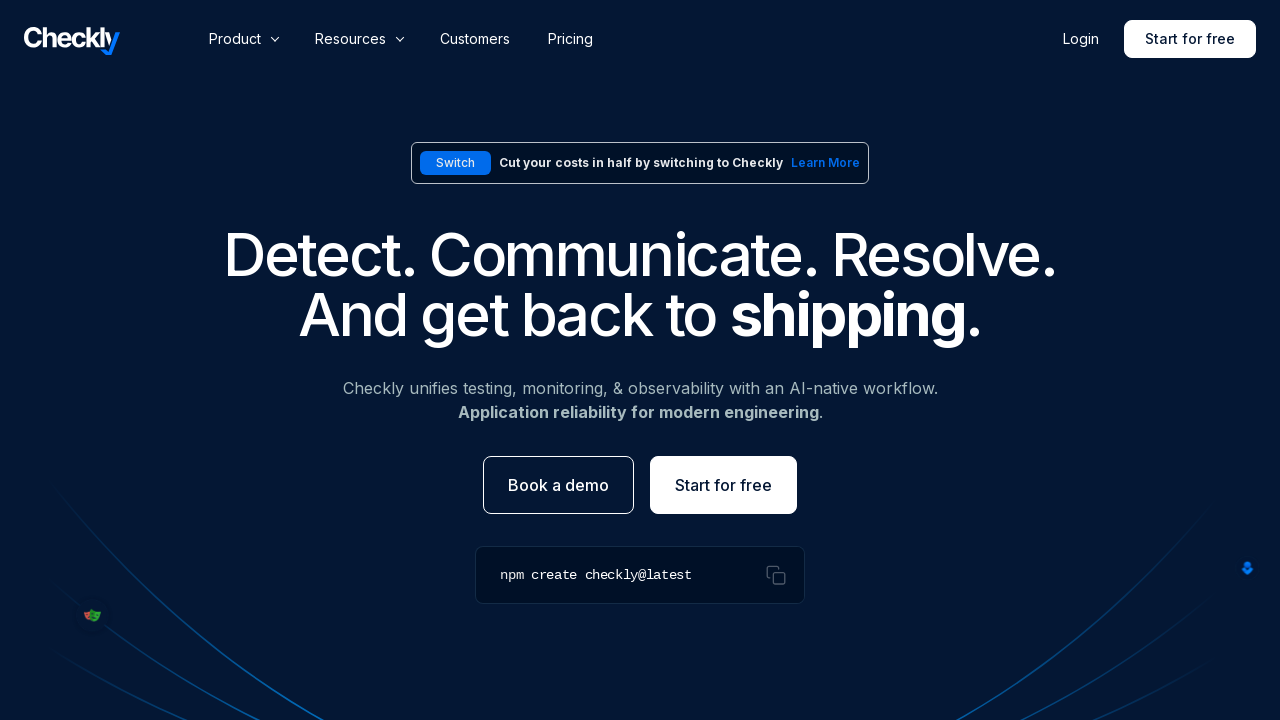

Validated URL https://www.checklyhq.com/integrations/ - status code 200
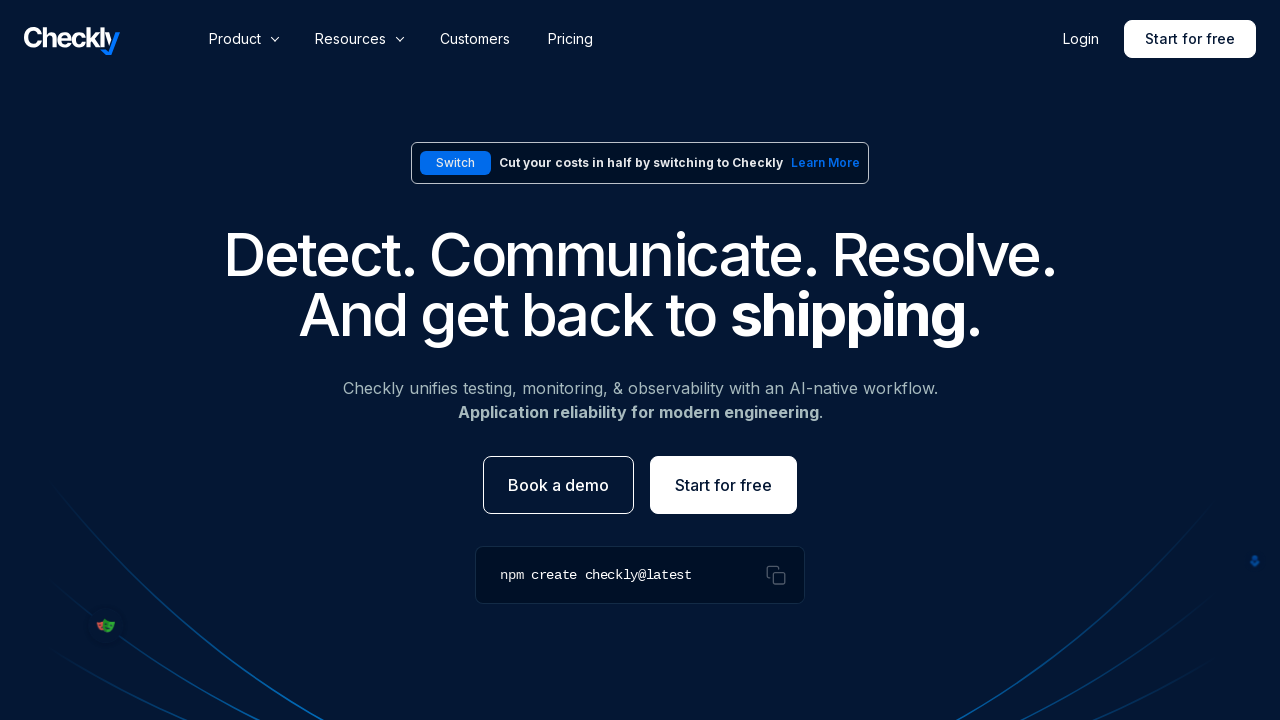

Validated URL https://app.checklyhq.com/ - status code 200
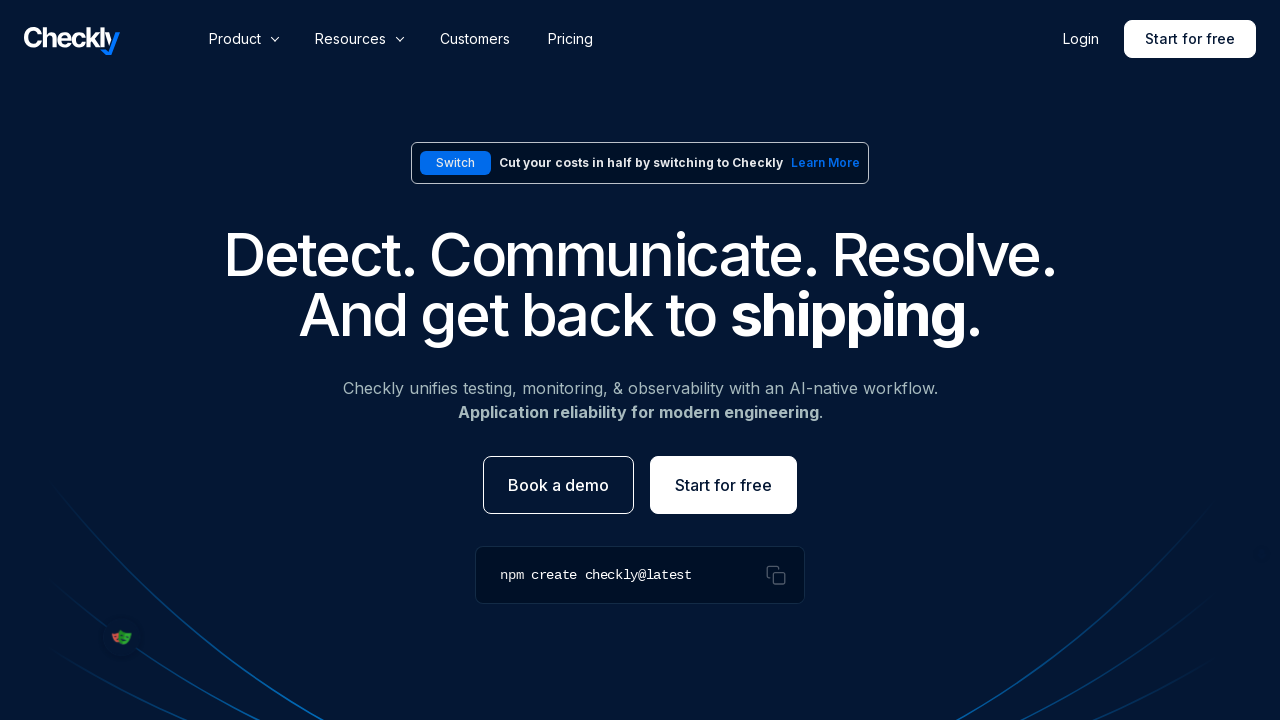

Validated URL https://www.checklyhq.com/demo-request/ - status code 200
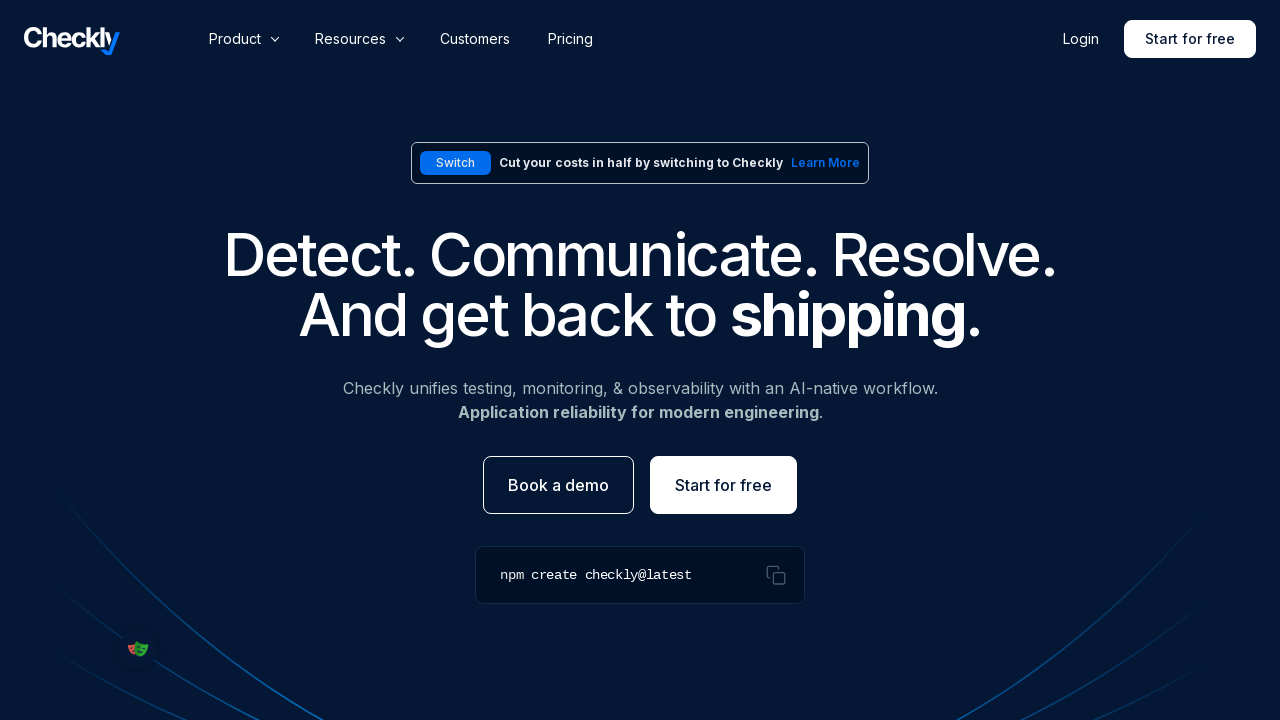

Validated URL https://www.checklyhq.com/dynatrace-alternative/ - status code 200
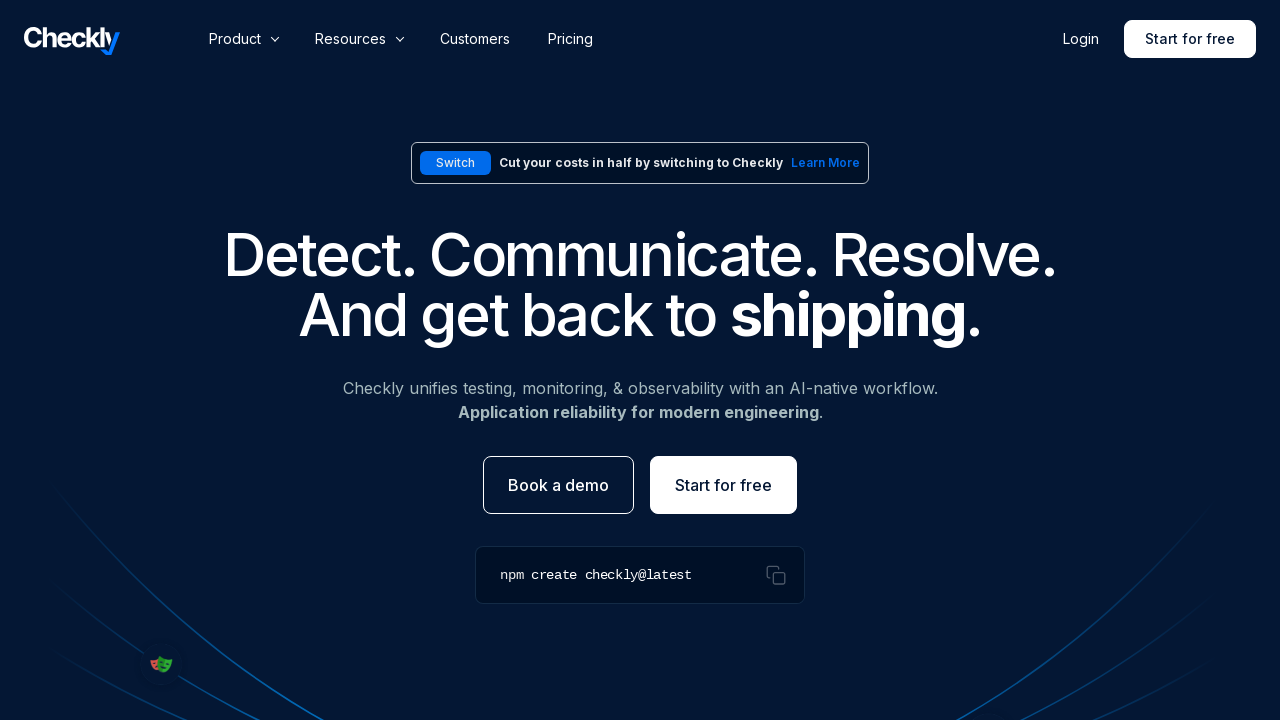

Validated URL https://www.checklyhq.com/product/cli/ - status code 200
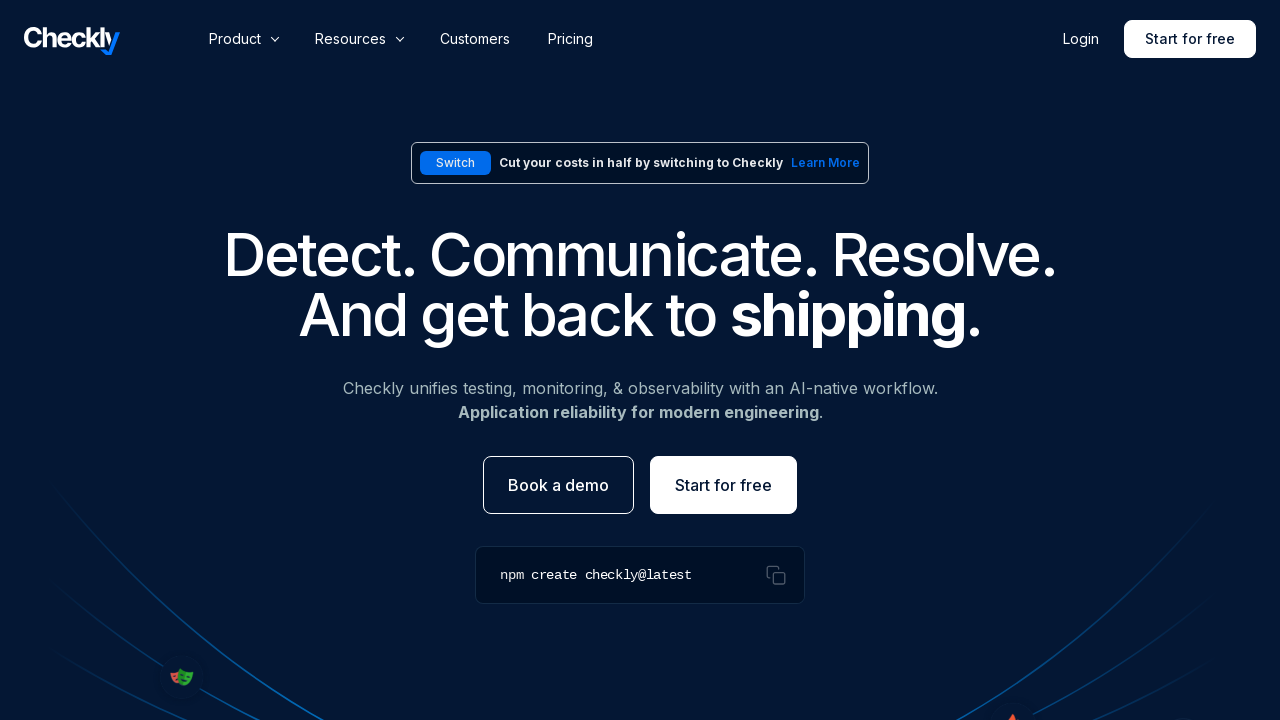

Validated URL https://feedback.checklyhq.com/changelog - status code 200
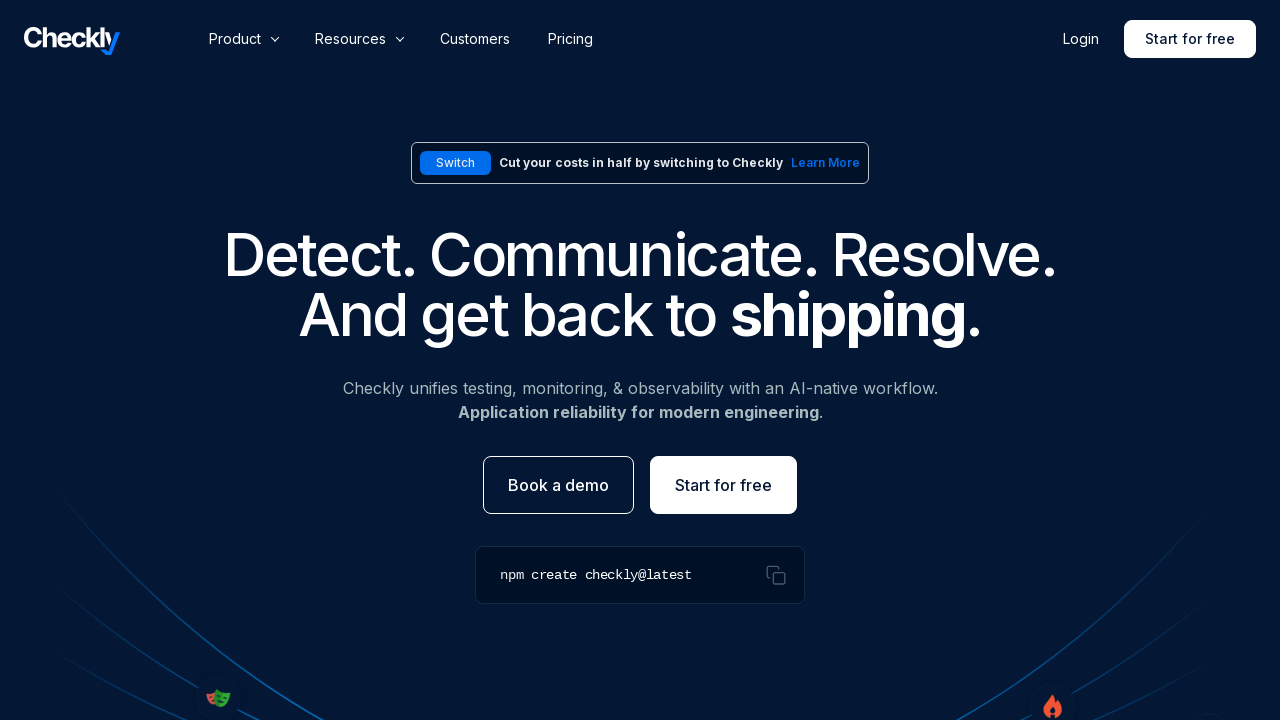

Validated URL https://www.checklyhq.com/events/ - status code 200
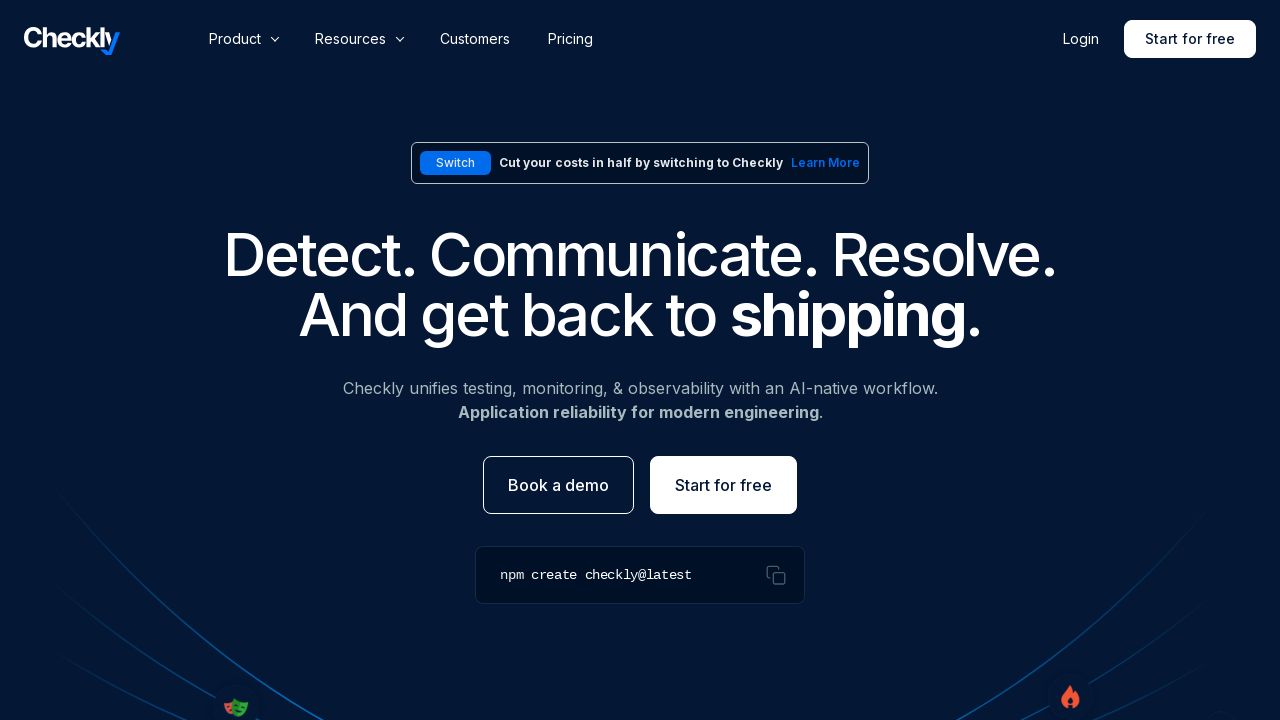

Validated URL https://www.checklyhq.com/product/uptime-monitoring - status code 200
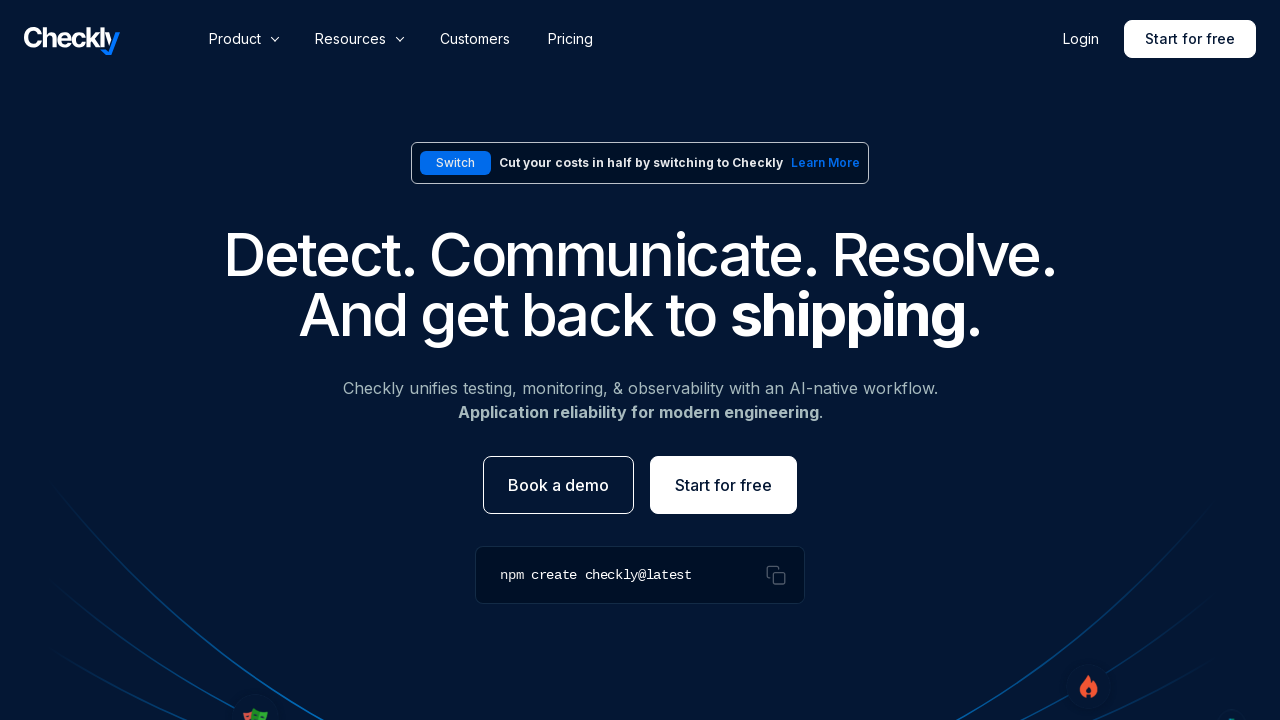

Validated URL https://www.checklyhq.com/docs/ - status code 200
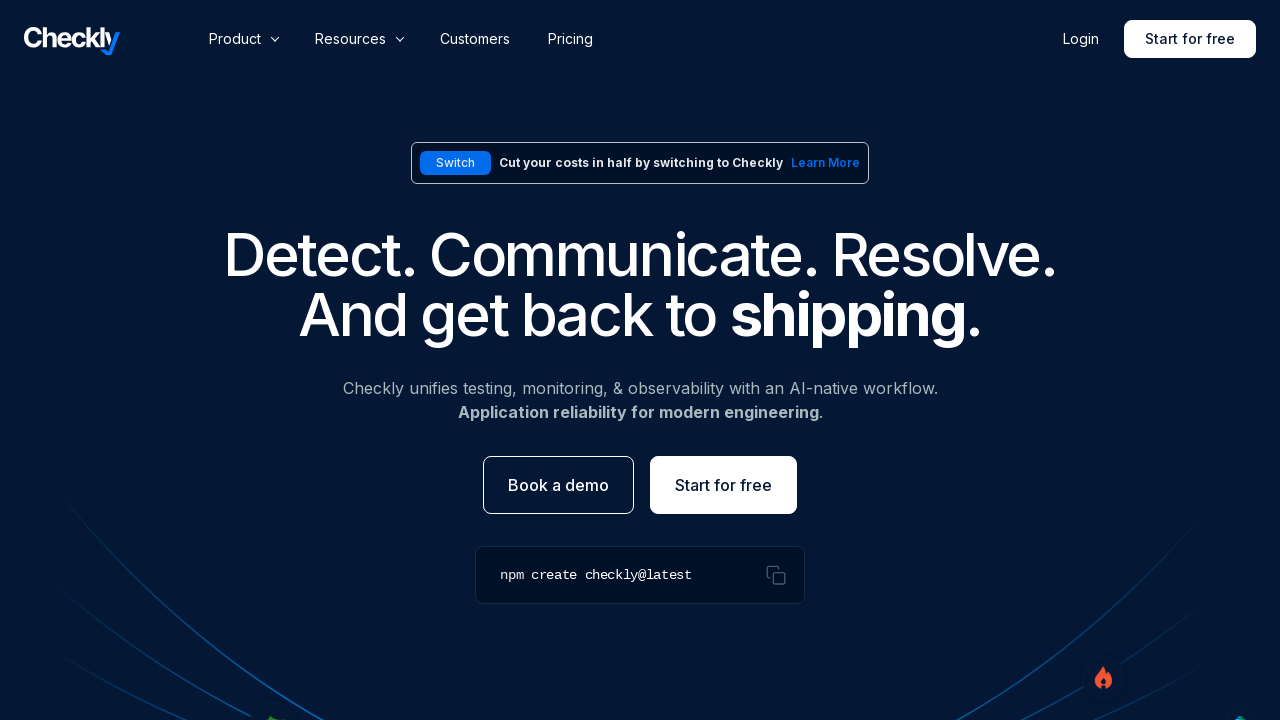

Validated URL https://www.checklyhq.com/product/playwright-check-suites/ - status code 200
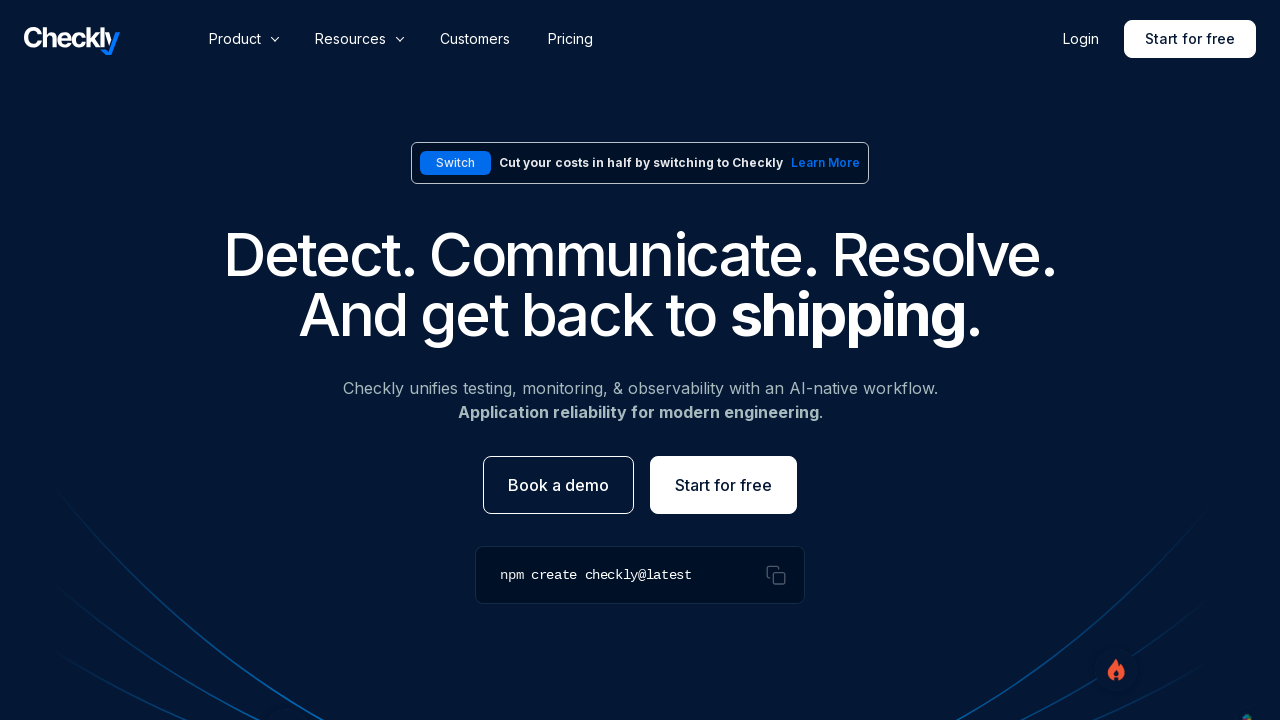

Validated URL https://www.checklyhq.com/docs/api-reference/overview - status code 200
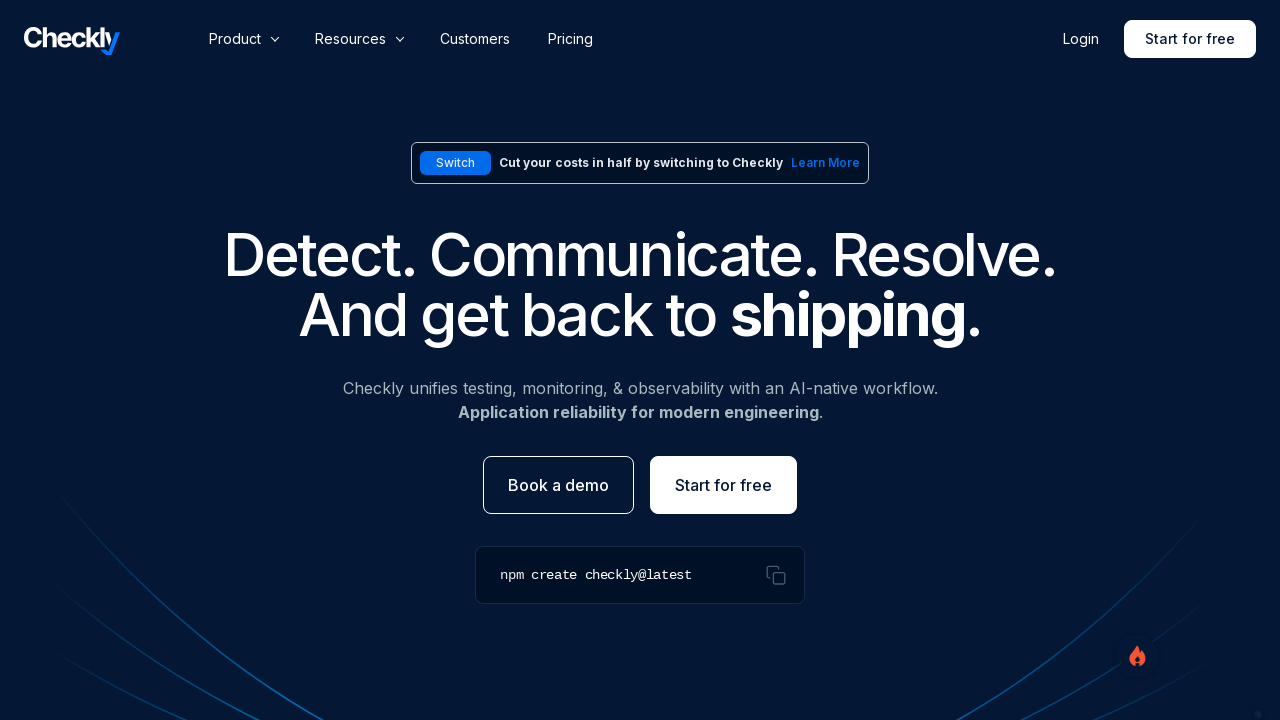

Validated URL https://status.checklyhq.com/ - status code 200
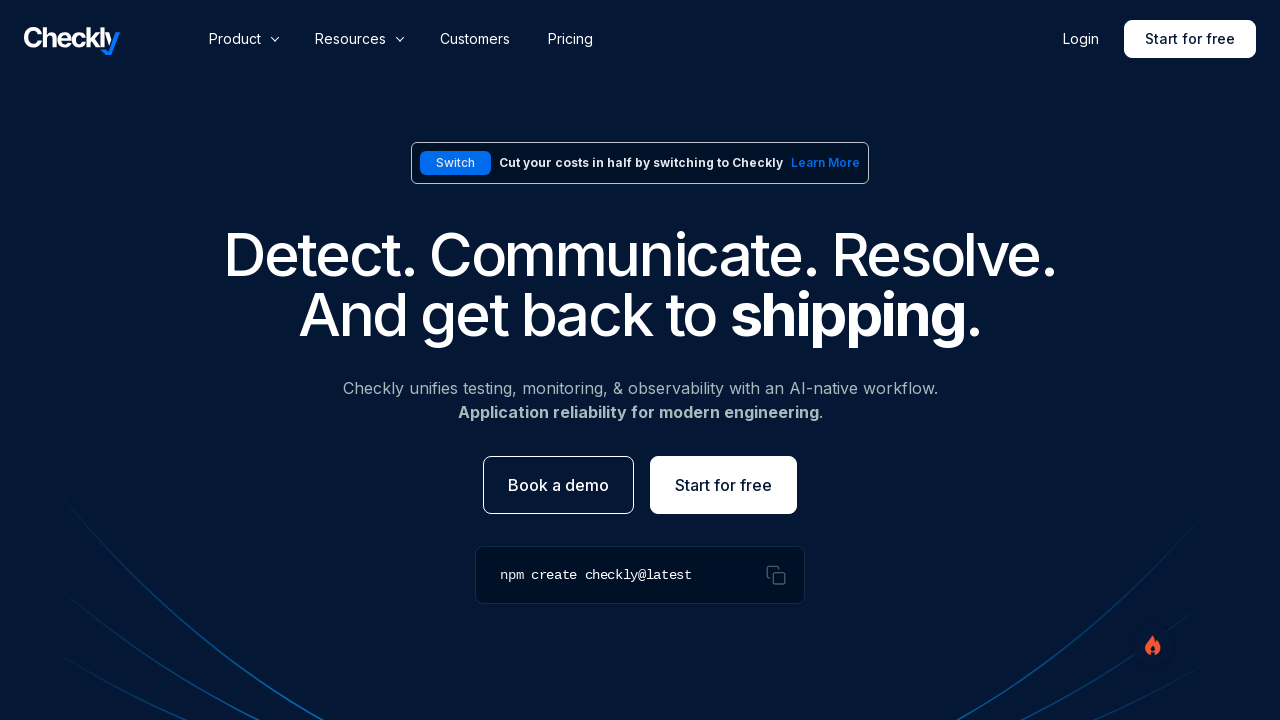

Validated URL https://www.checklyhq.com/webinars/ - status code 200
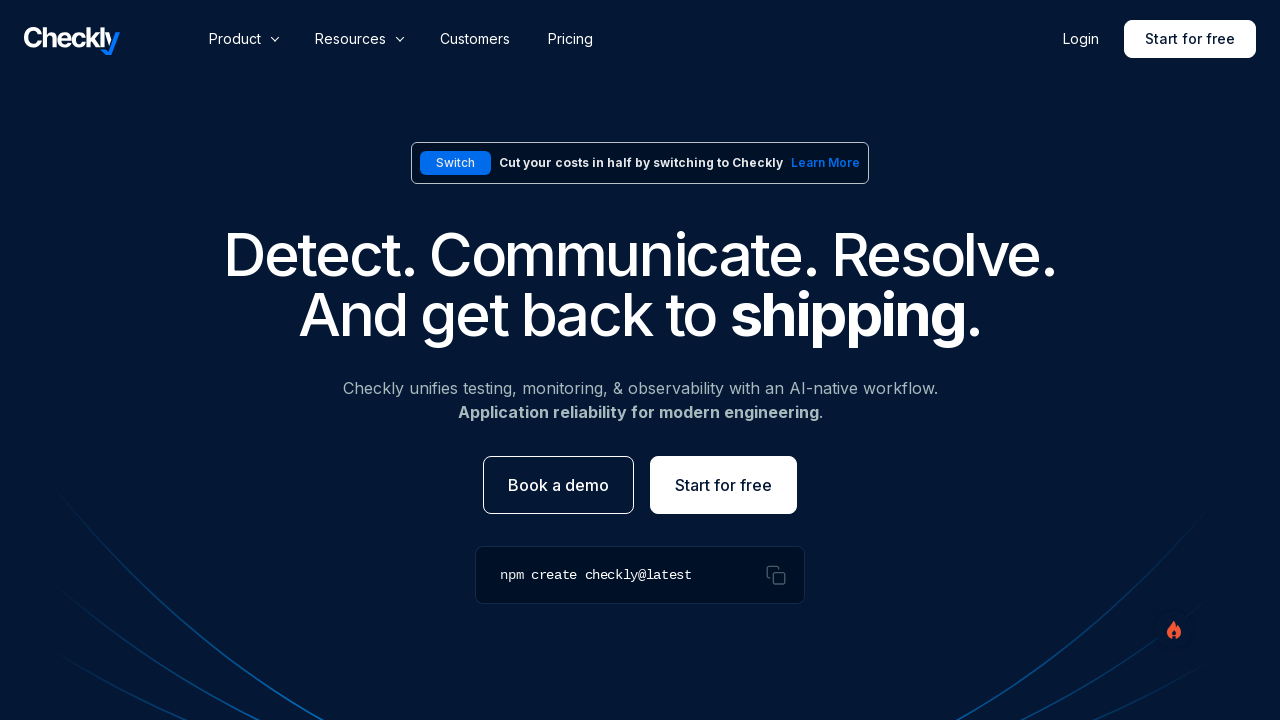

Validated URL https://www.checklyhq.com/docs/integrations/msteams/ - status code 200
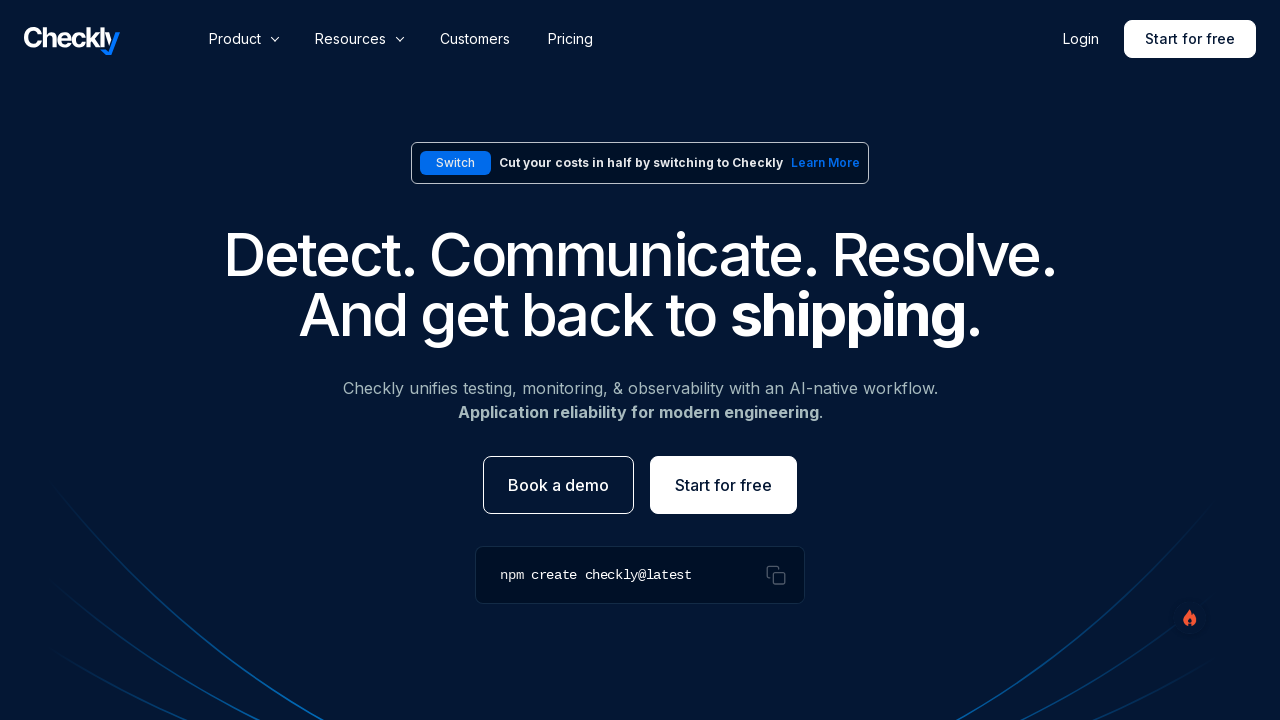

Validated URL https://www.checklyhq.com/product/dashboards/ - status code 200
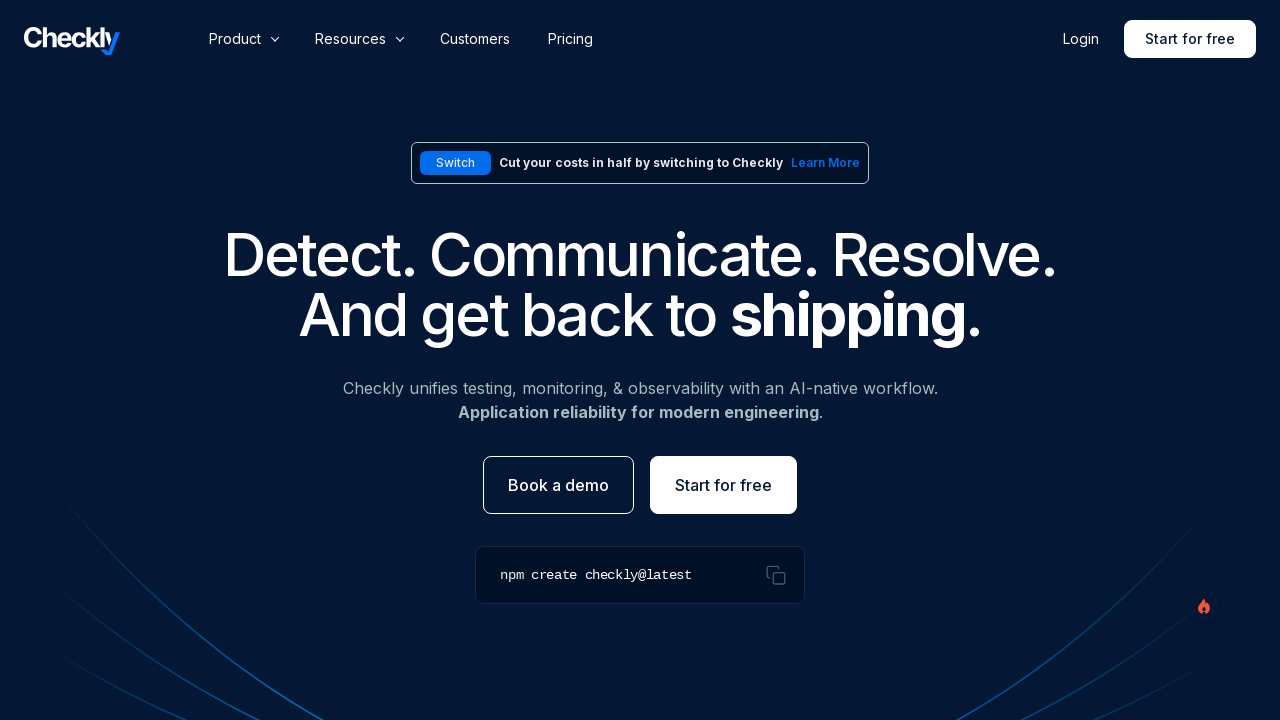

Validated URL https://www.checklyhq.com/guides/ - status code 200
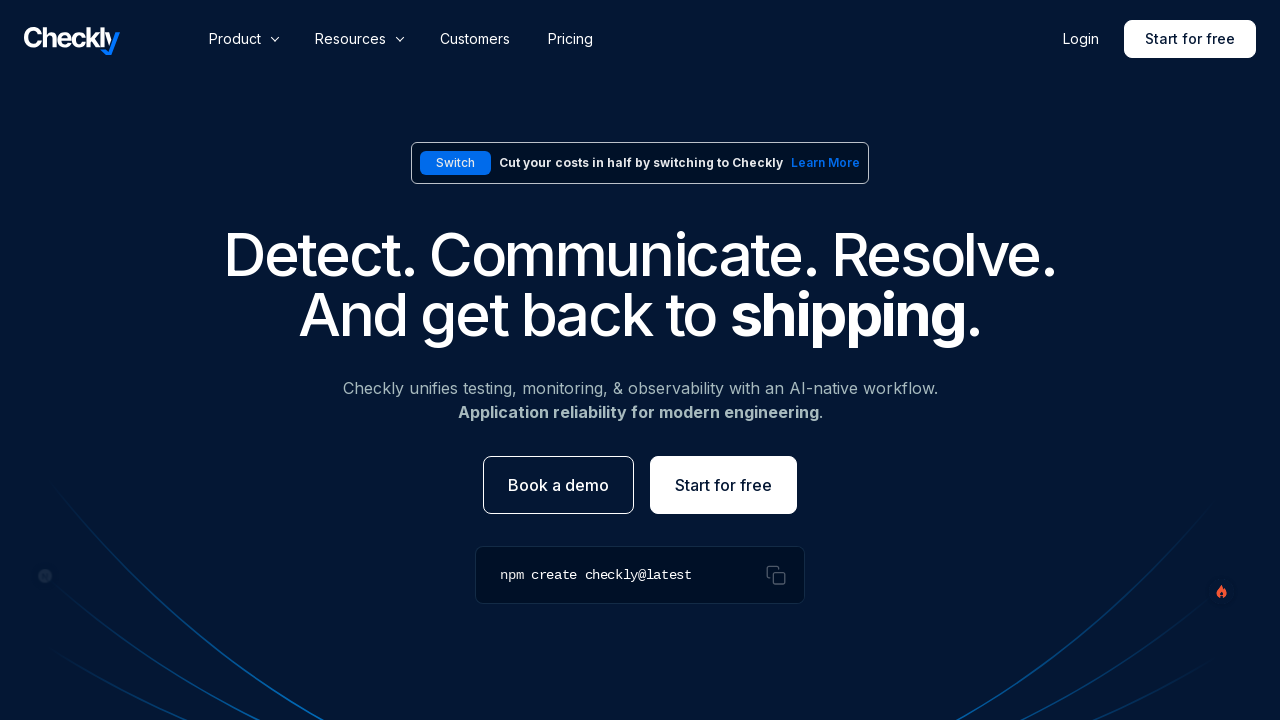

Validated URL https://www.checklyhq.com/product/traces/ - status code 200
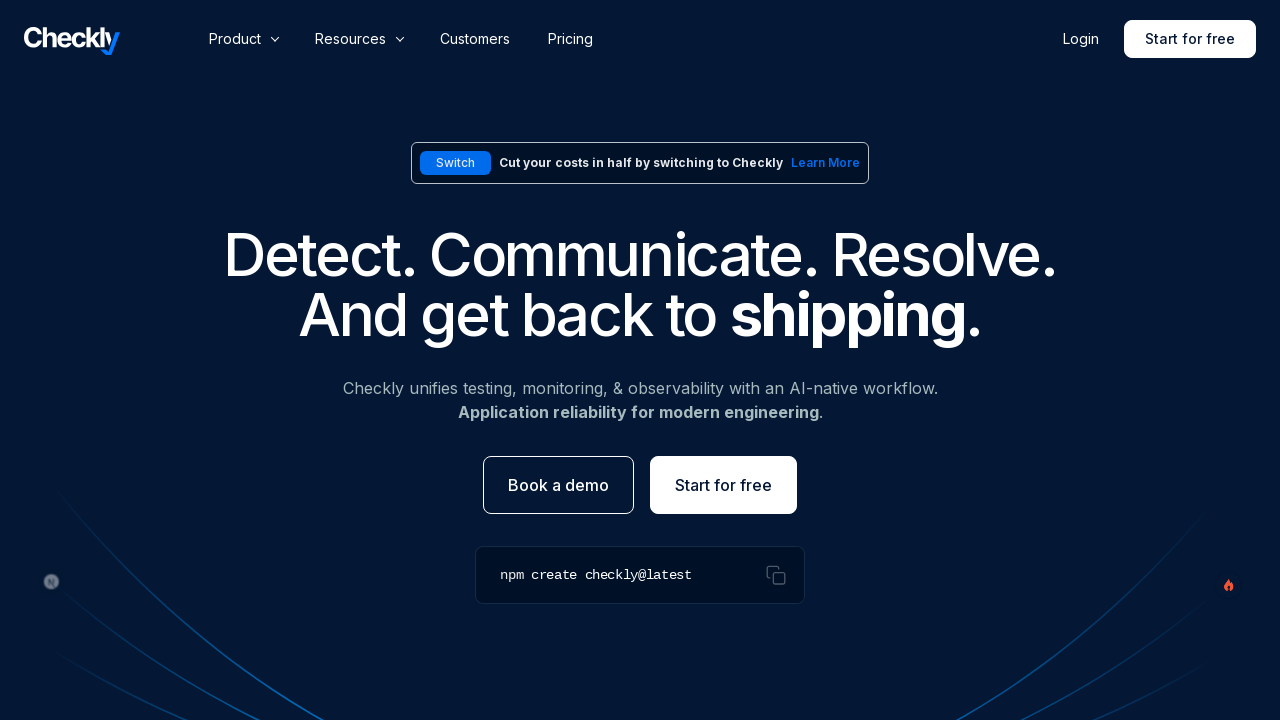

Validated URL https://www.checklyhq.com/product/status-pages - status code 200
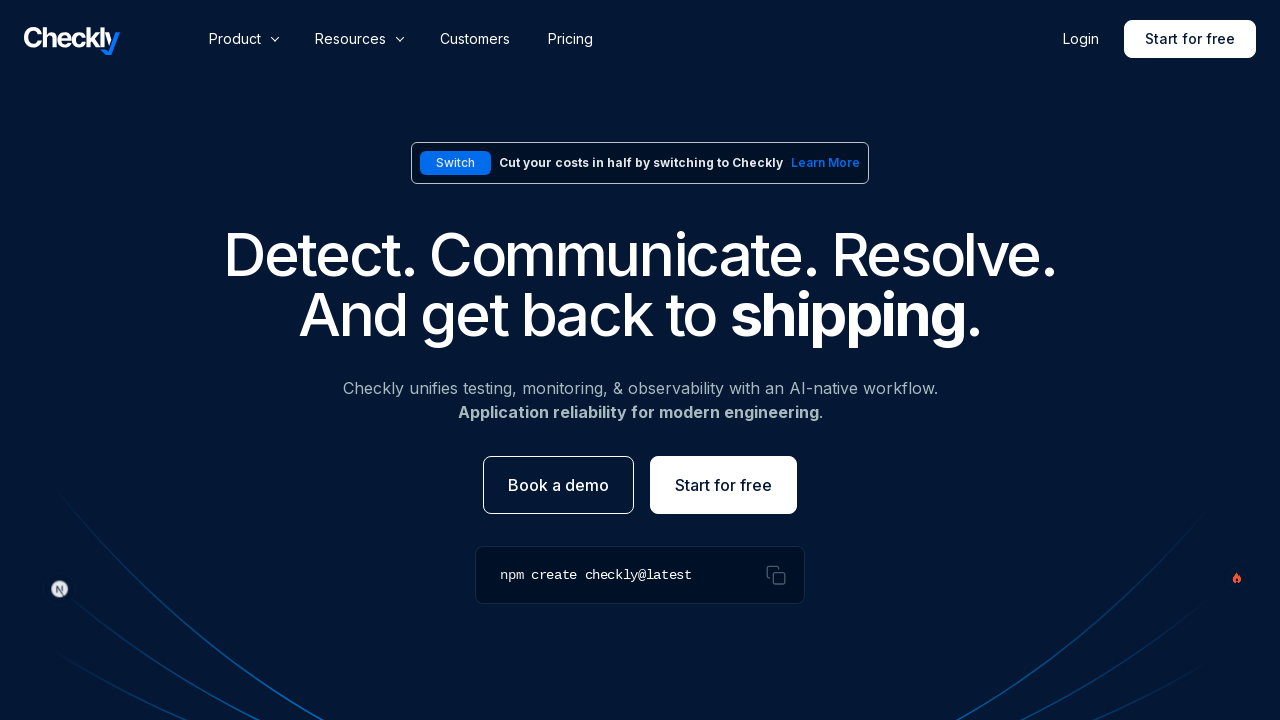

Validated URL https://www.checklyhq.com/product/private-locations/ - status code 200
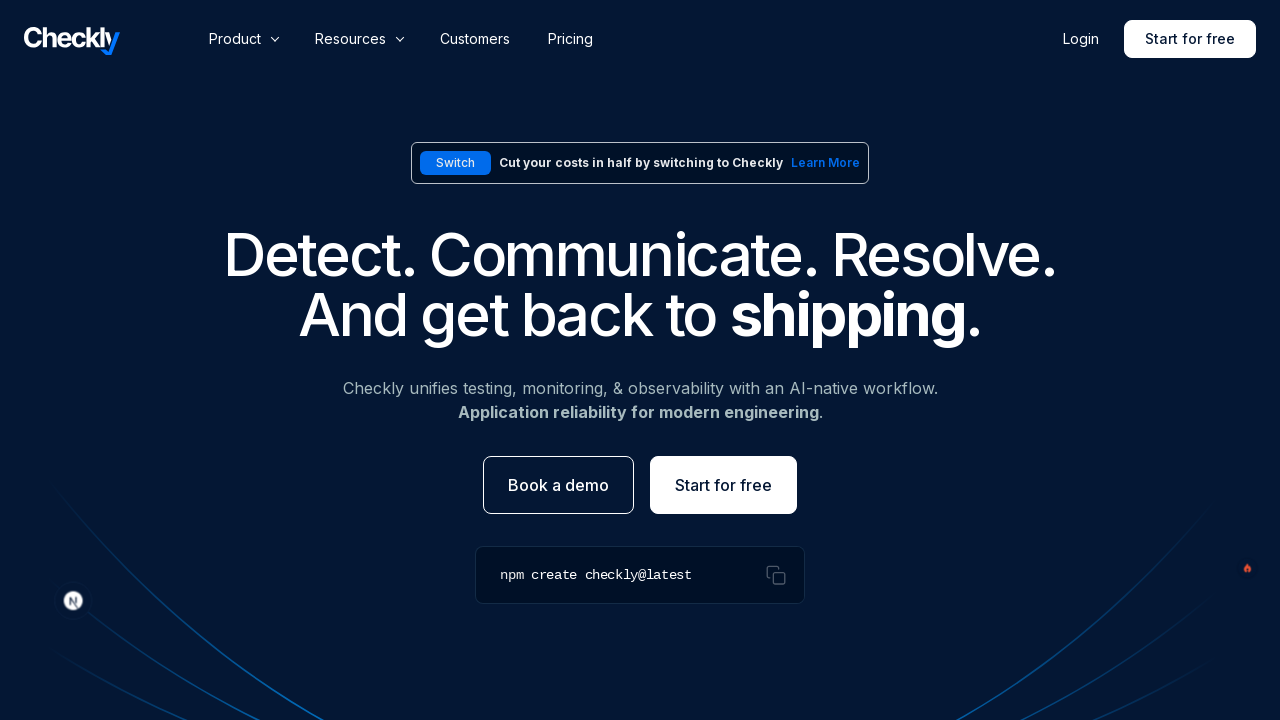

Validated URL https://www.checklyhq.com/docs/integrations/telegram/ - status code 200
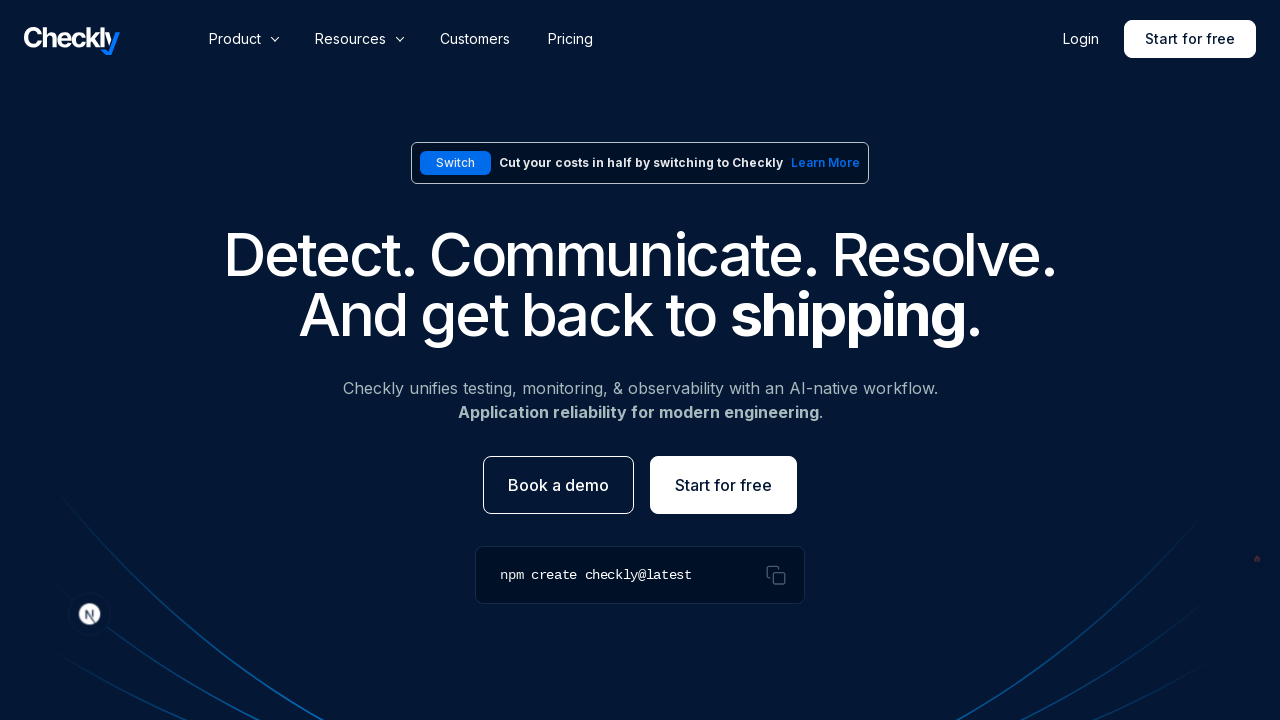

Validated URL https://www.checklyhq.com/product/pulumi-provider/ - status code 200
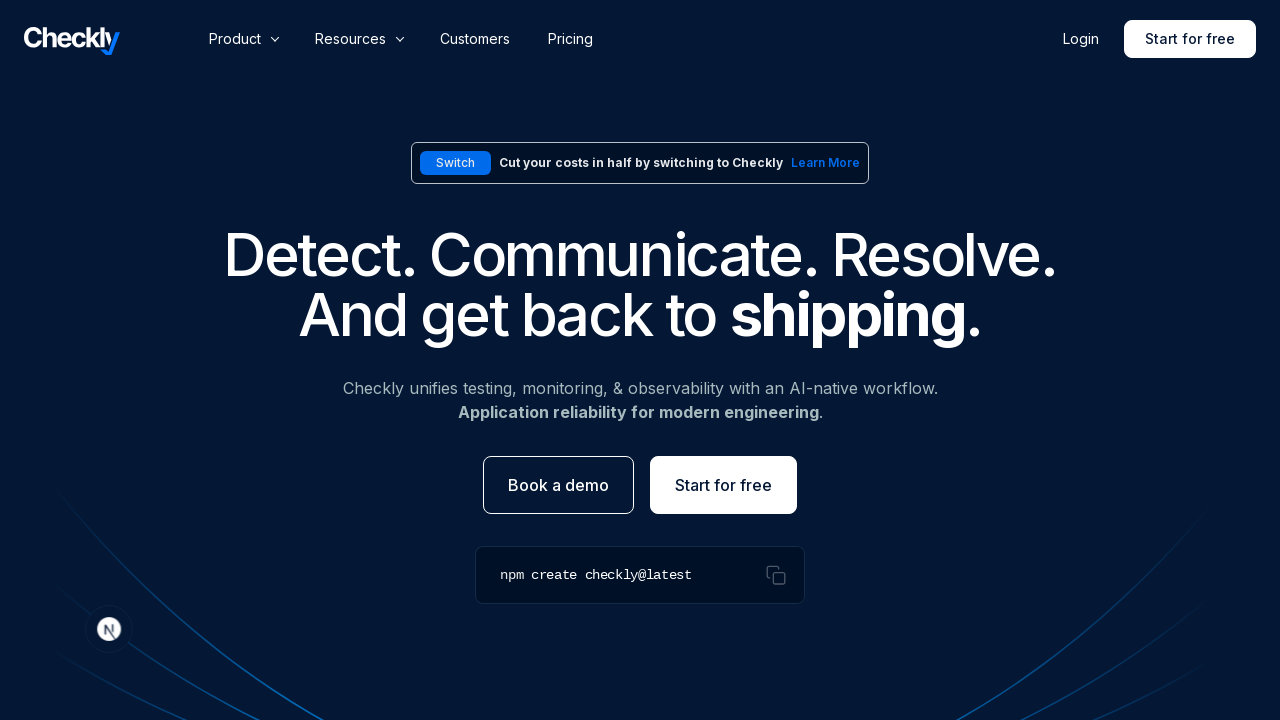

Validated URL https://www.checklyhq.com/contact-sales/ - status code 200
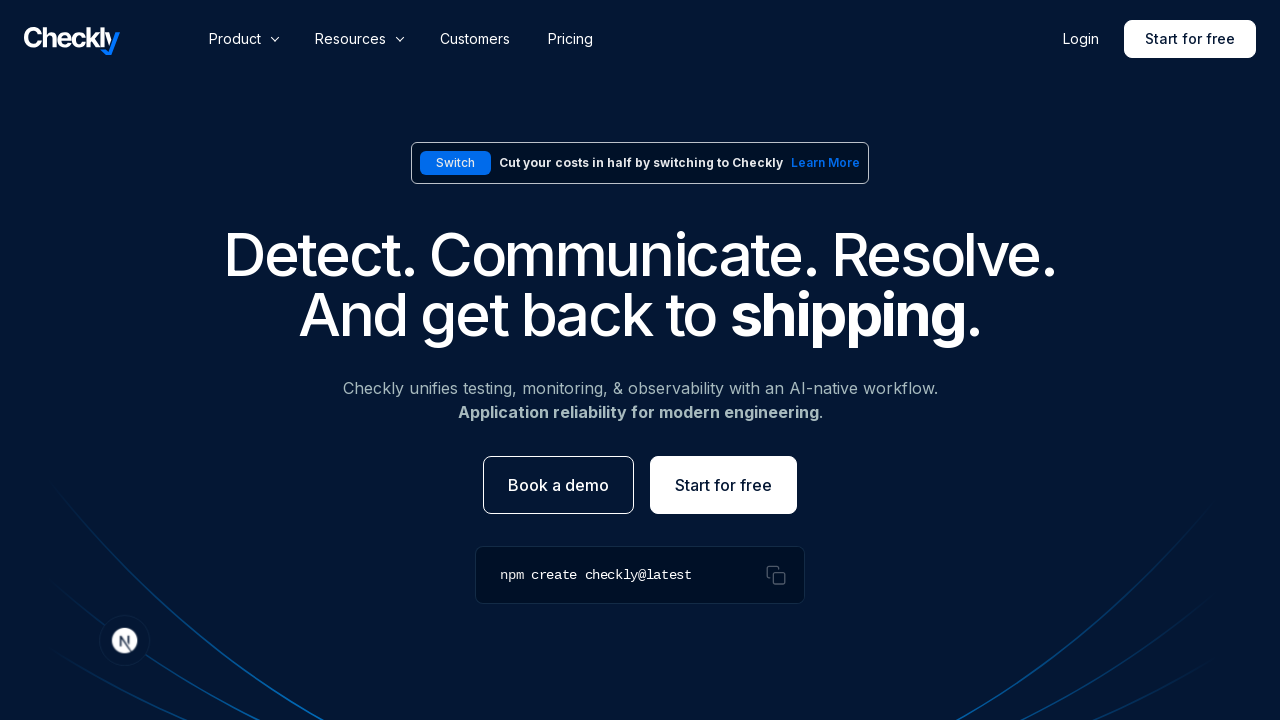

Validated URL https://www.checklyhq.com/alternative-runscope/ - status code 200
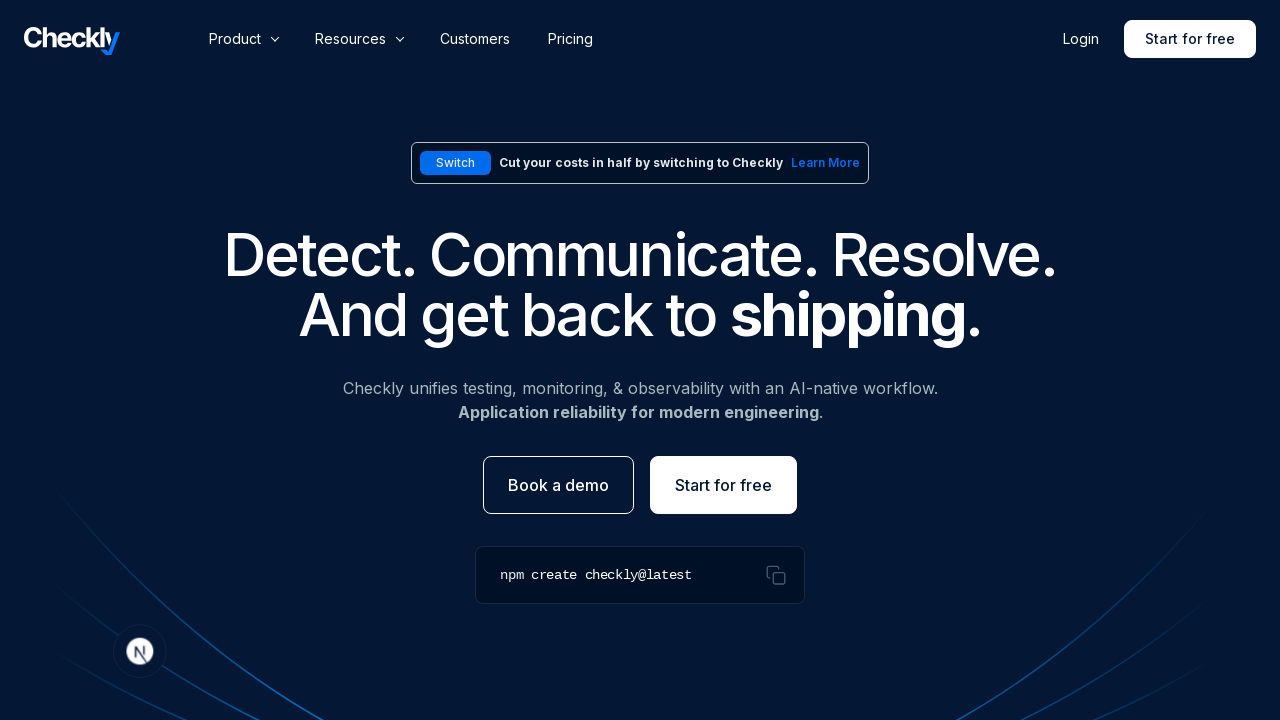

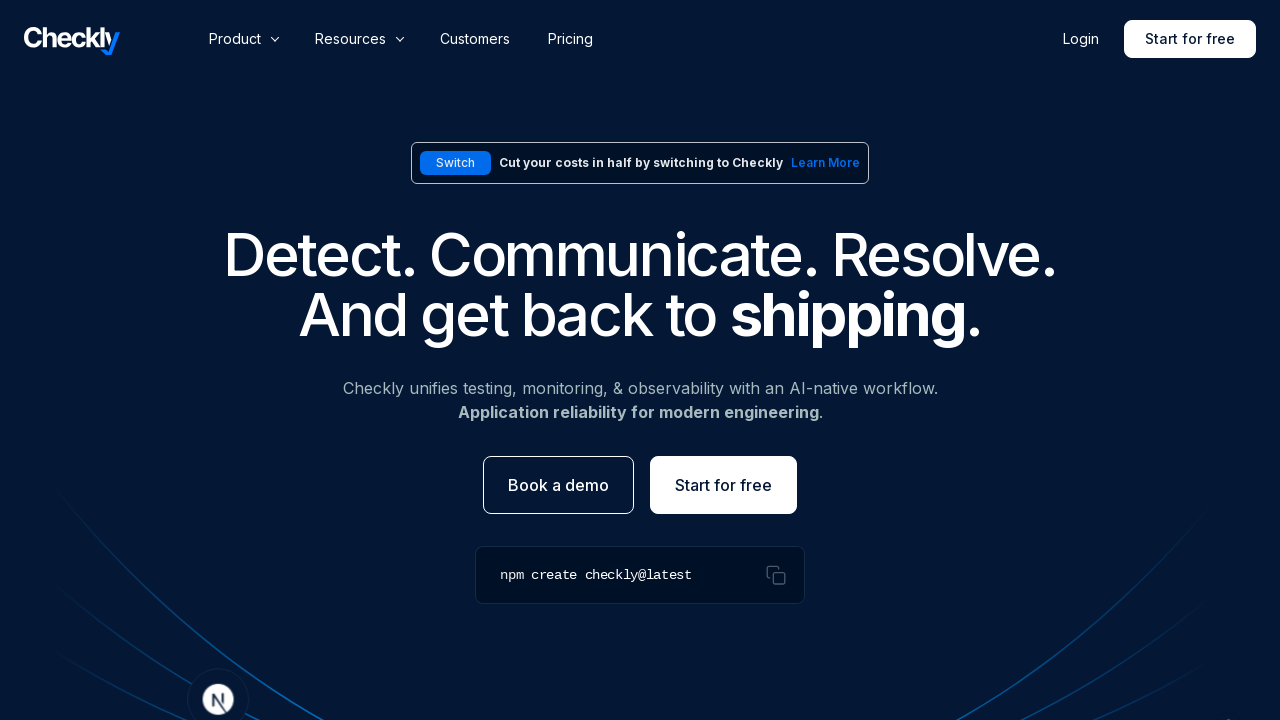